Tests flashcard quiz functionality on Turkish Textbook site by starting a quiz, selecting category 2, and completing 3 rounds of clicking flashcards

Starting URL: https://www.turkishtextbook.com/vocab-lessons/

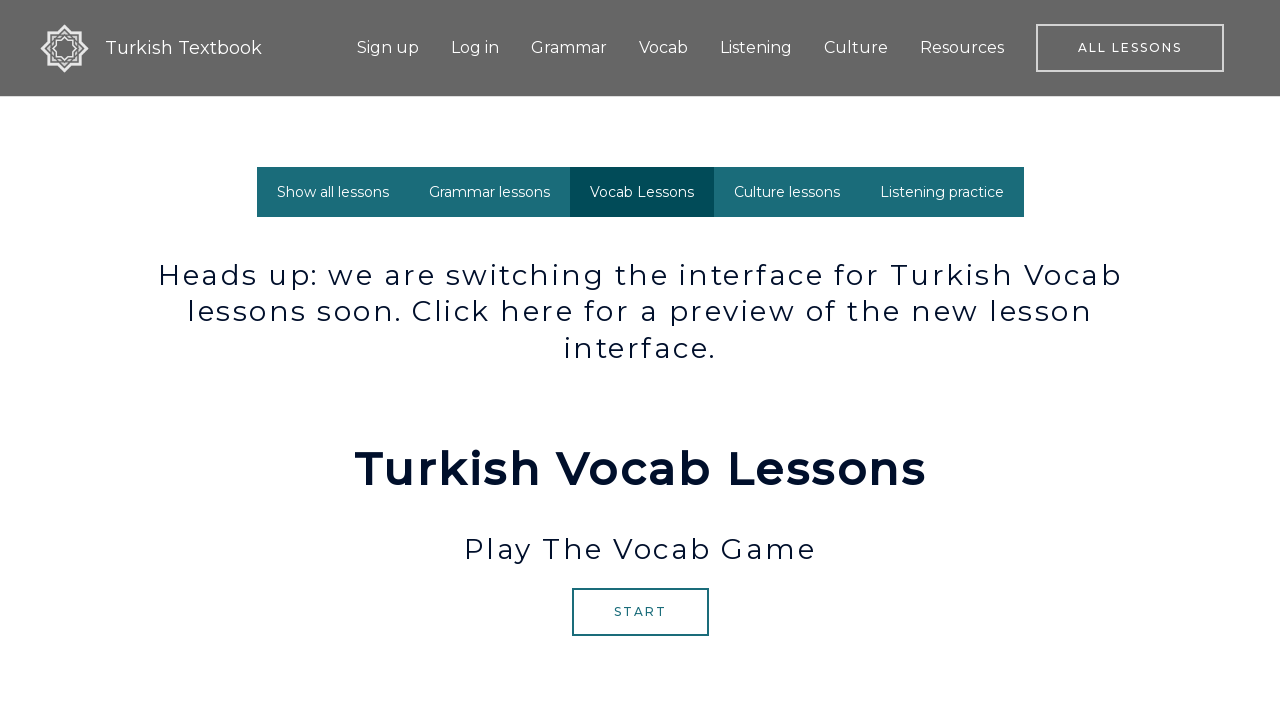

Clicked start flashcard button at (640, 612) on #ll-tools-start-flashcard
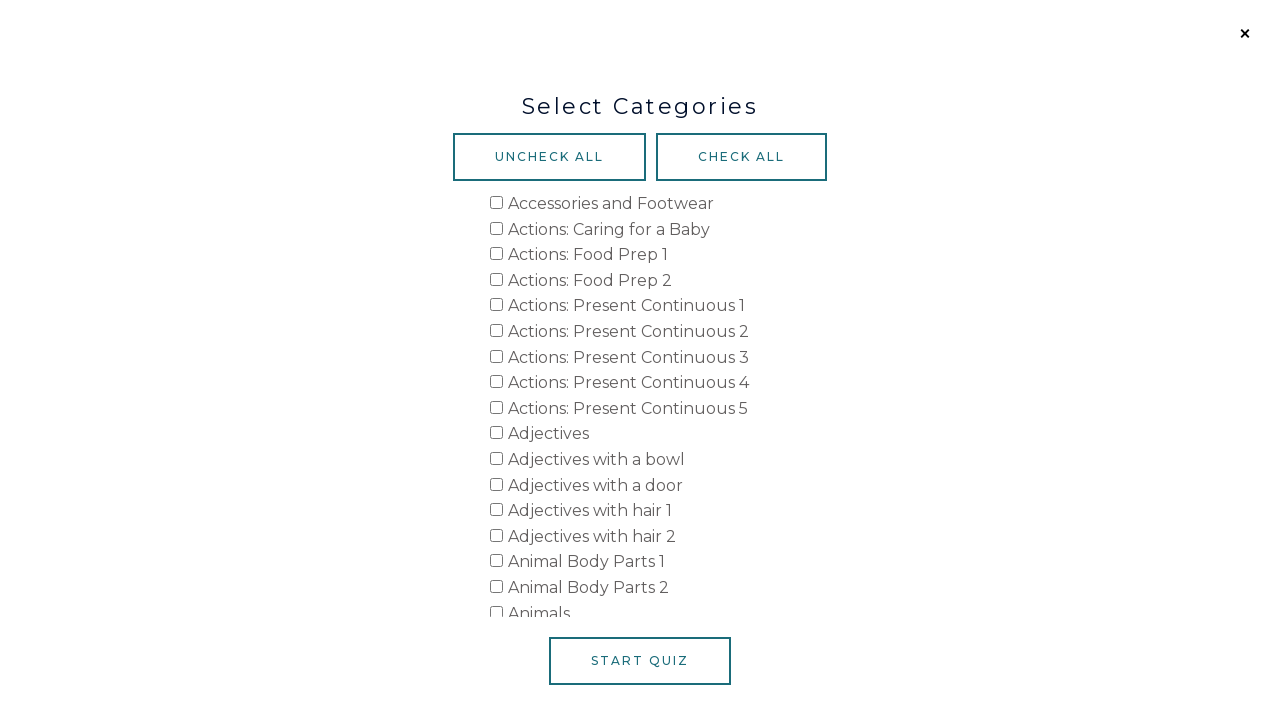

Located category checkboxes
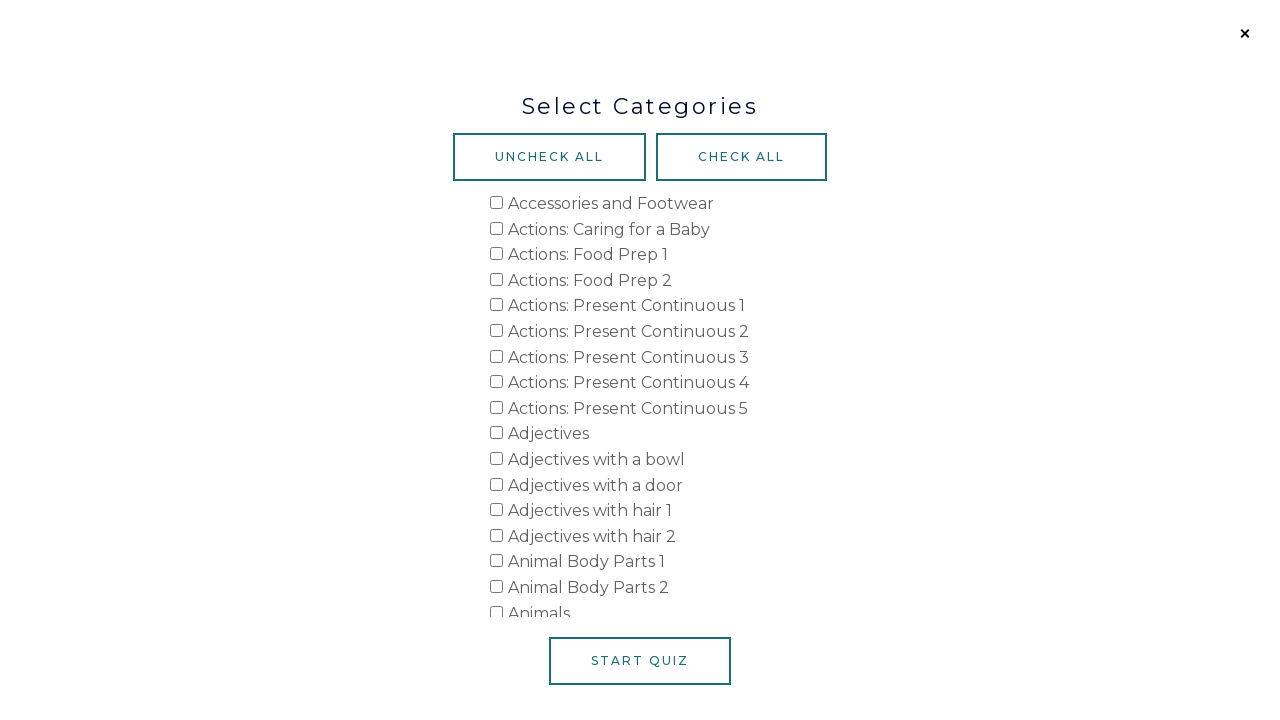

Found 95 checkboxes
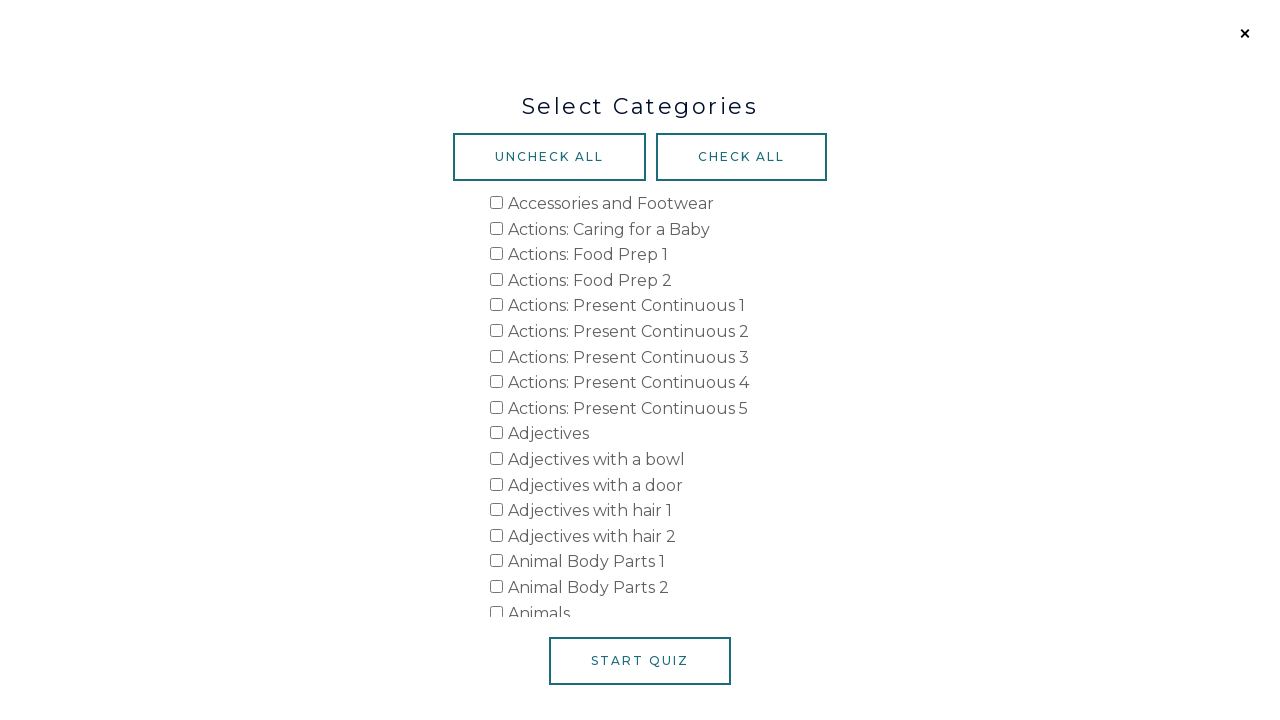

Selected category 2 checkbox at (496, 254) on #ll-tools-category-checkboxes input[type='checkbox'] >> nth=2
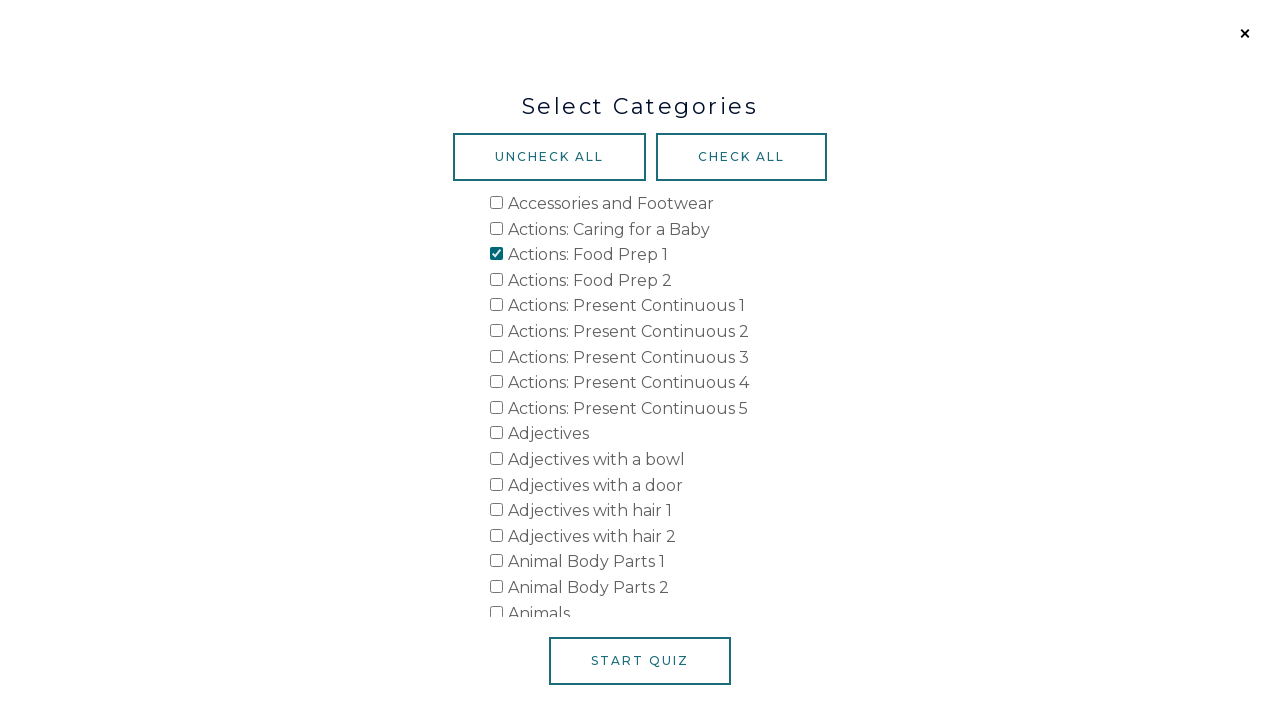

Clicked start selected quiz button at (640, 661) on #ll-tools-start-selected-quiz
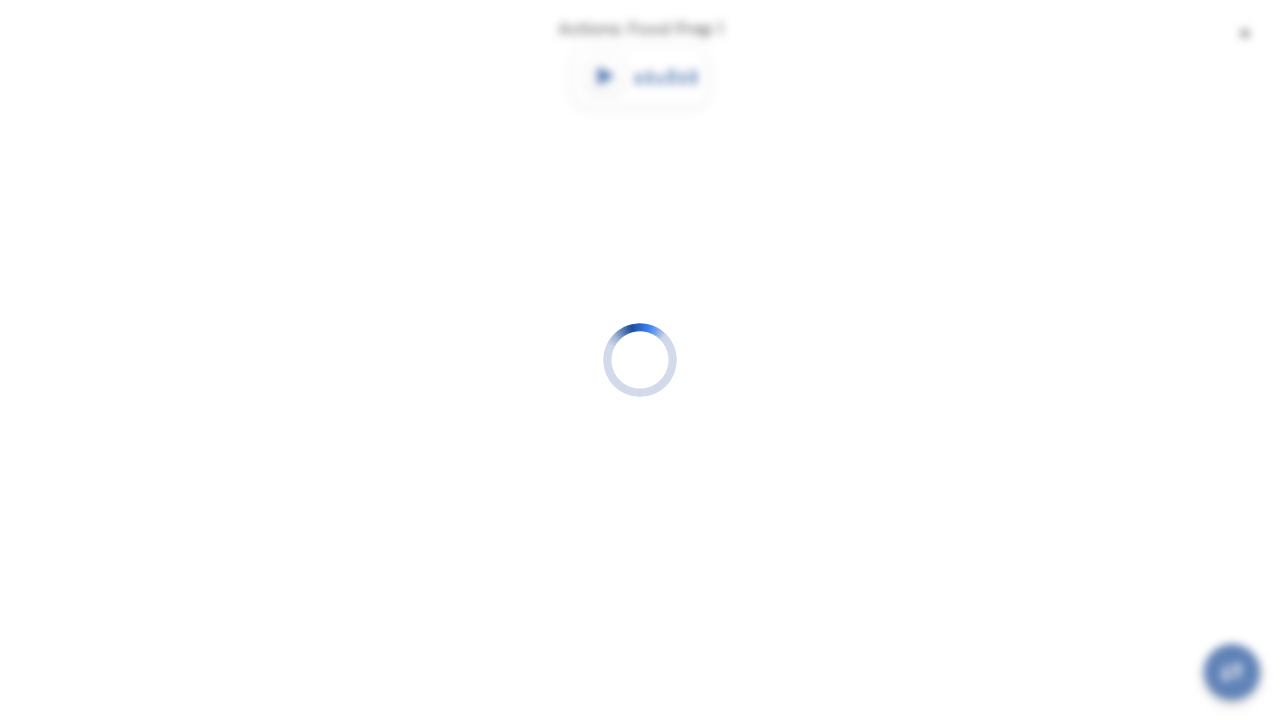

Flashcard container appeared for round 1
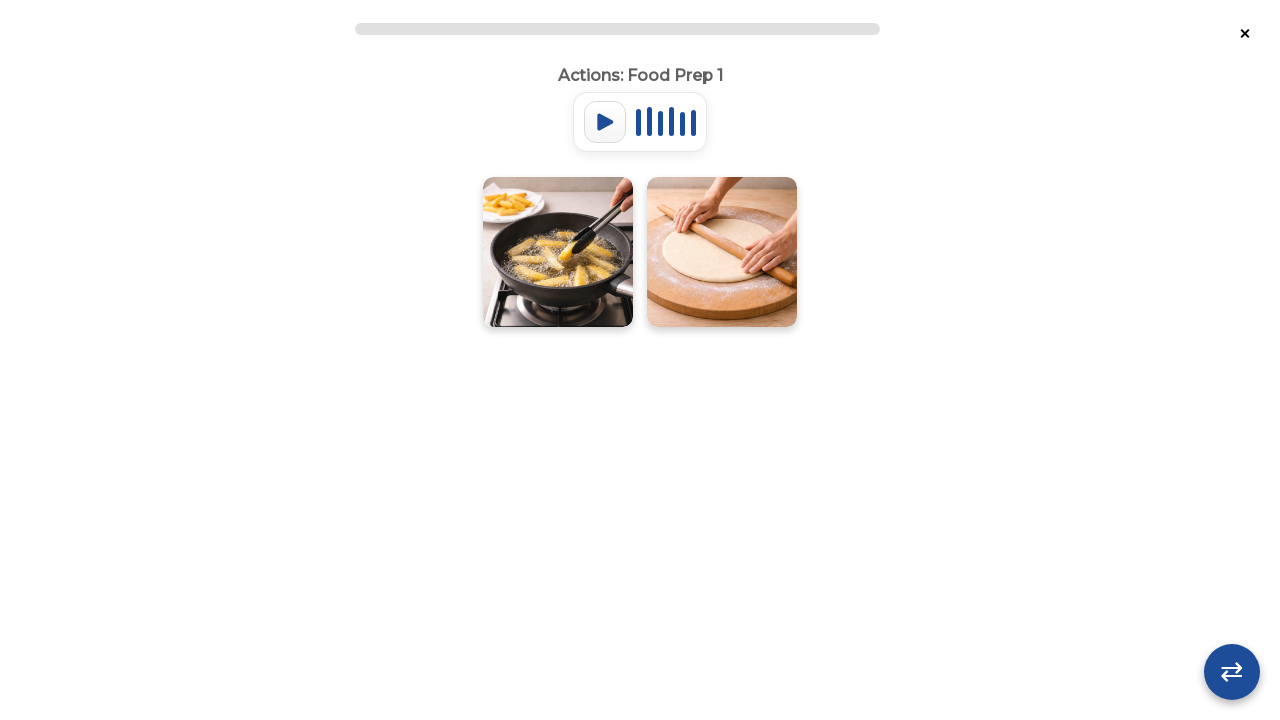

Clicked flashcard 0 in round 1 at (558, 252) on .flashcard-container >> nth=0
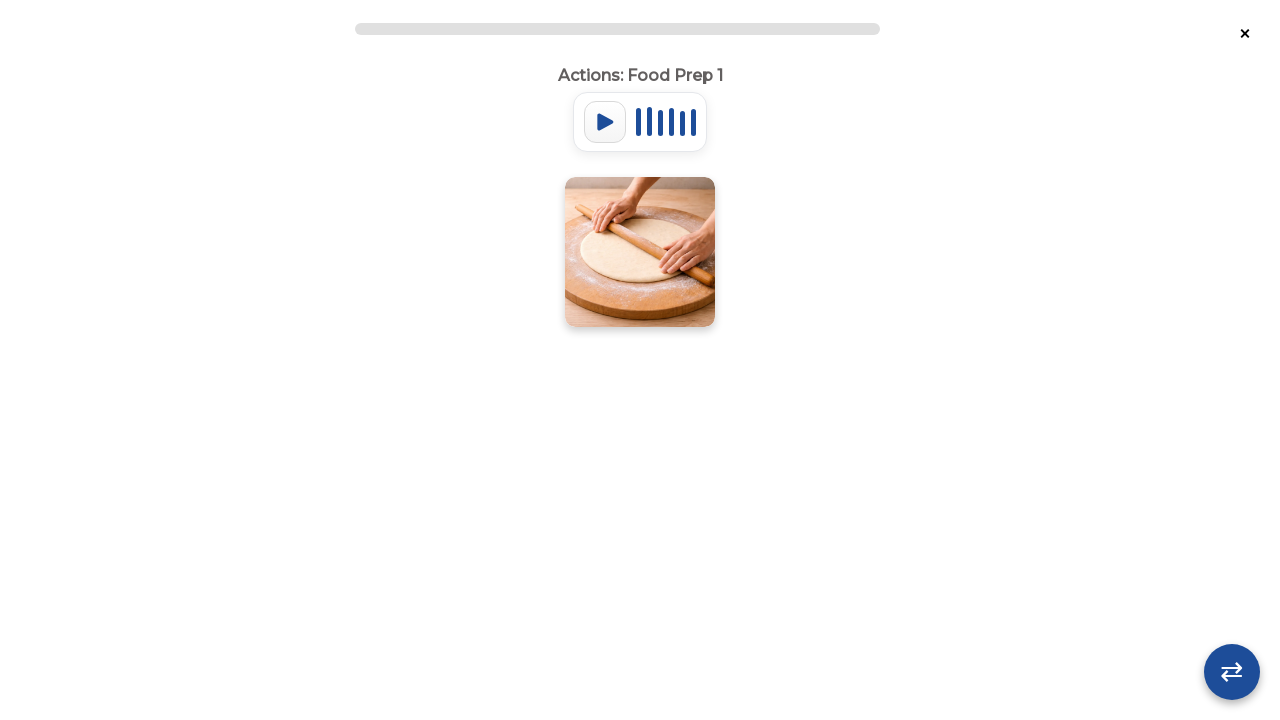

Clicked flashcard 0 in round 1 at (640, 252) on .flashcard-container >> nth=0
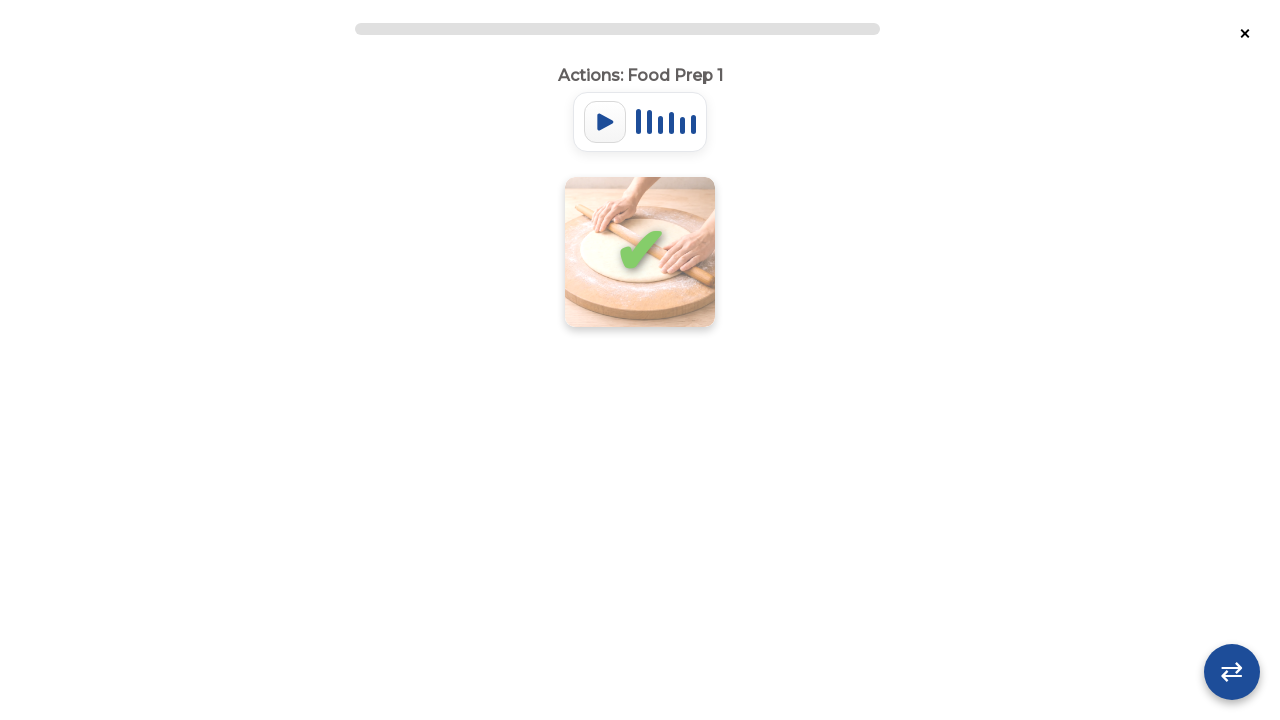

Clicked flashcard 0 in round 1 at (640, 252) on .flashcard-container >> nth=0
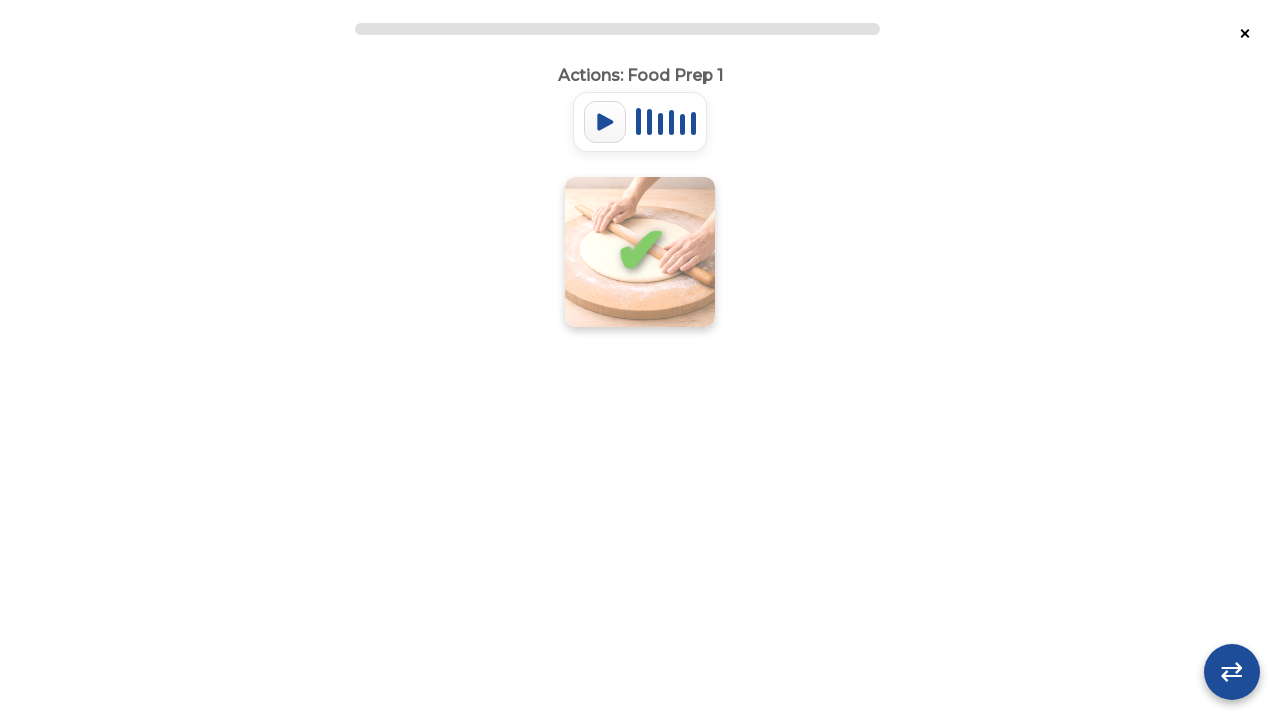

Clicked flashcard 0 in round 1 at (640, 252) on .flashcard-container >> nth=0
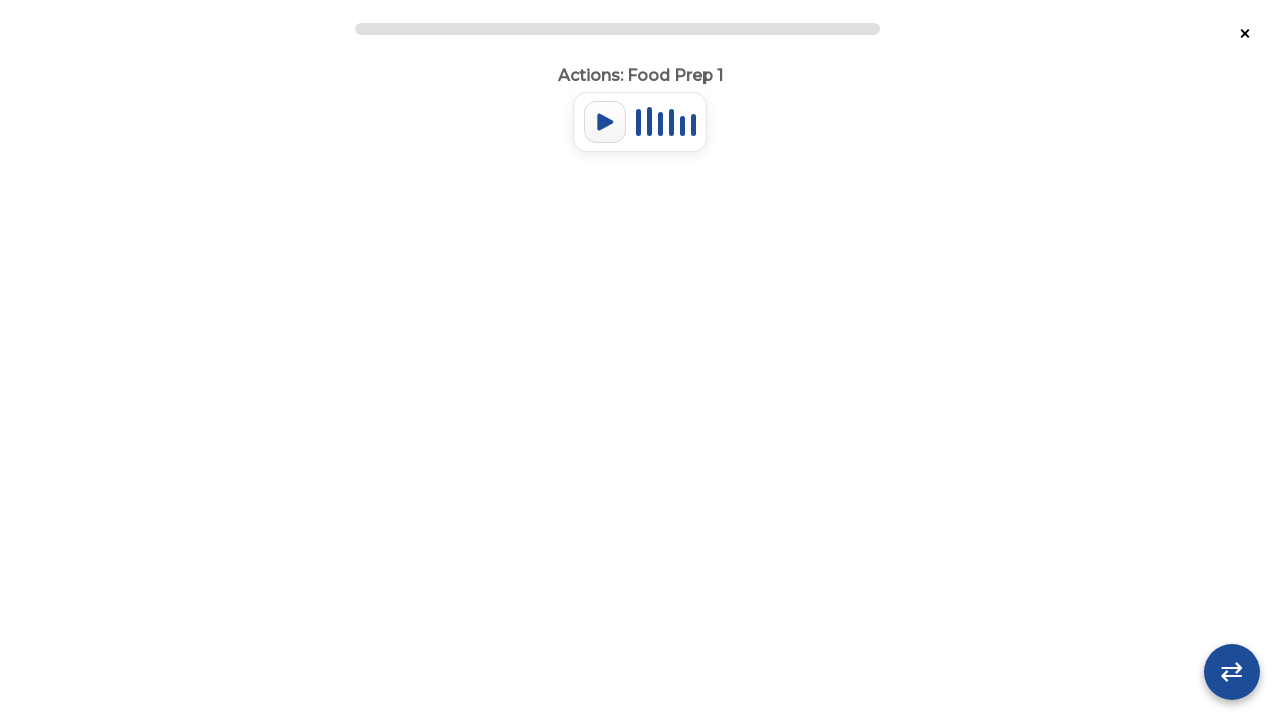

Clicked flashcard 0 in round 1 at (558, 252) on .flashcard-container >> nth=0
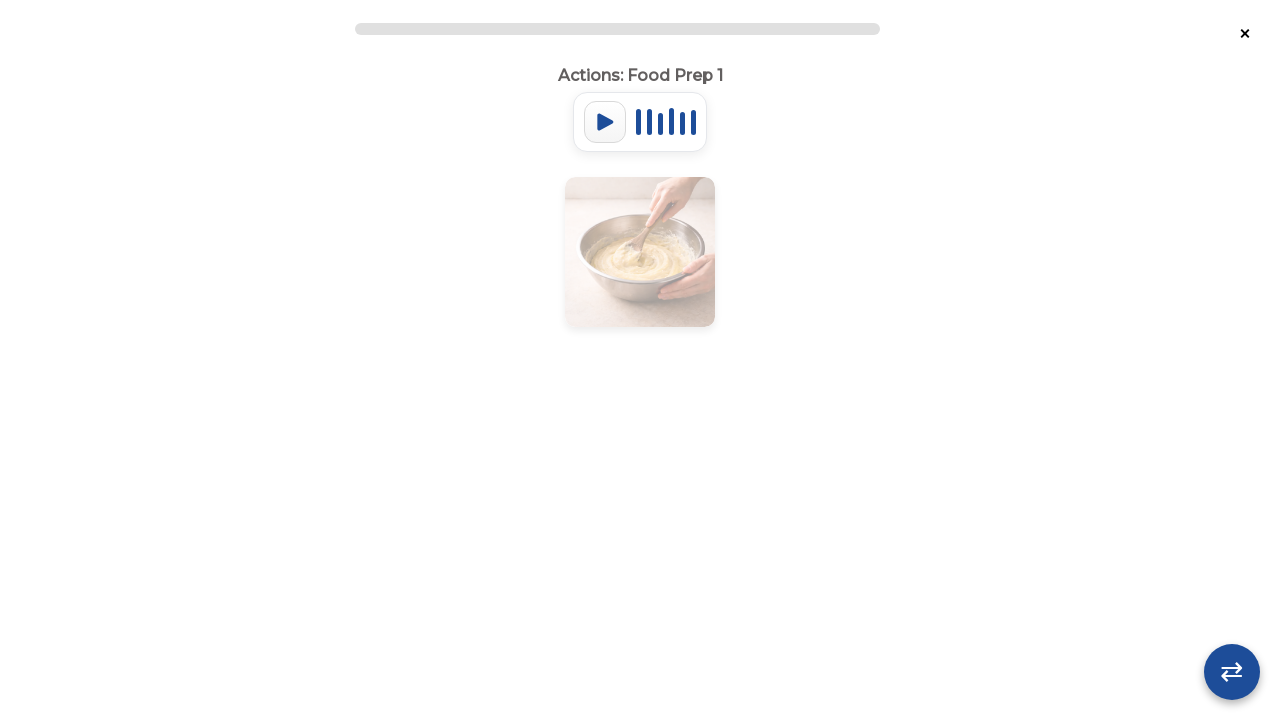

Clicked flashcard 0 in round 1 at (640, 252) on .flashcard-container >> nth=0
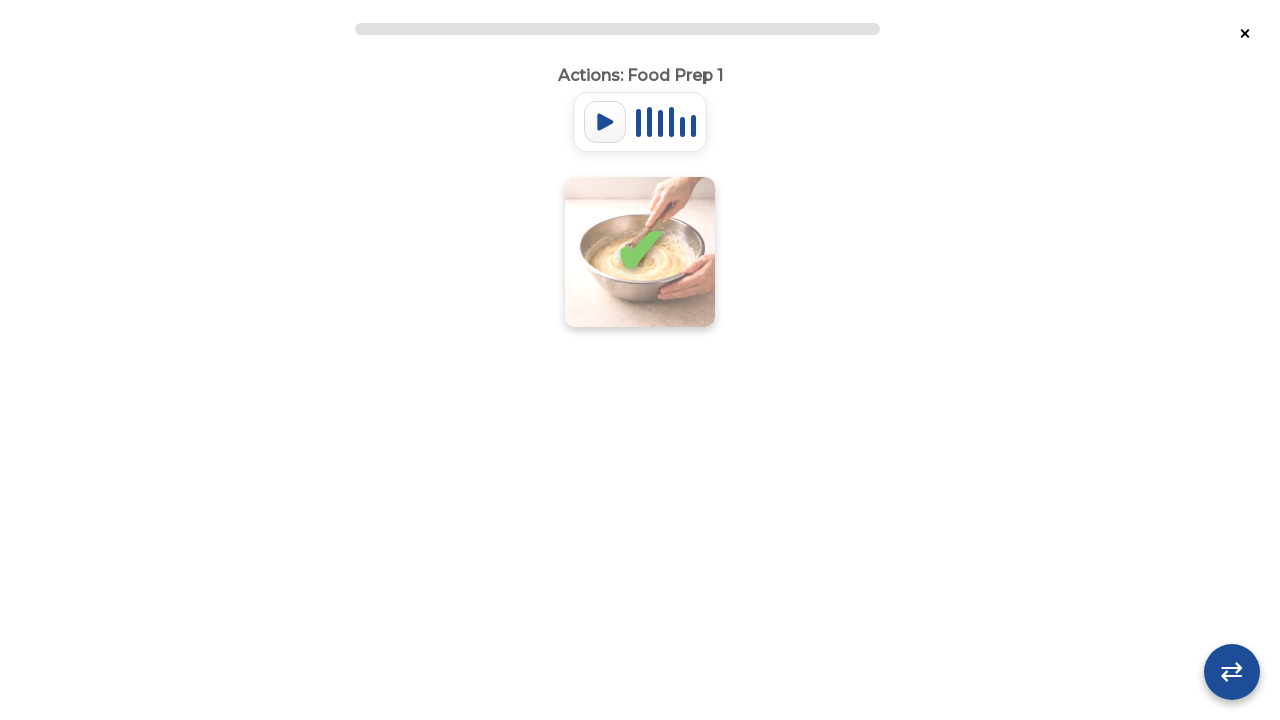

Clicked flashcard 0 in round 1 at (640, 252) on .flashcard-container >> nth=0
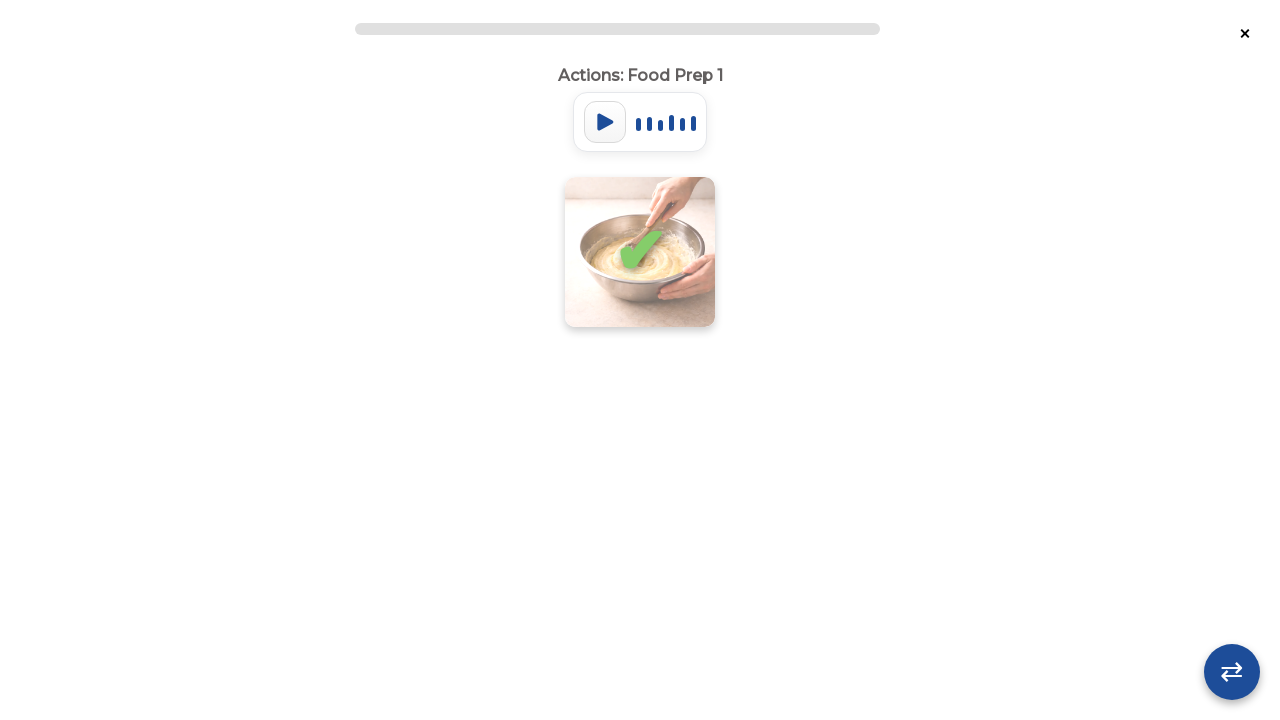

Clicked flashcard 0 in round 1 at (640, 252) on .flashcard-container >> nth=0
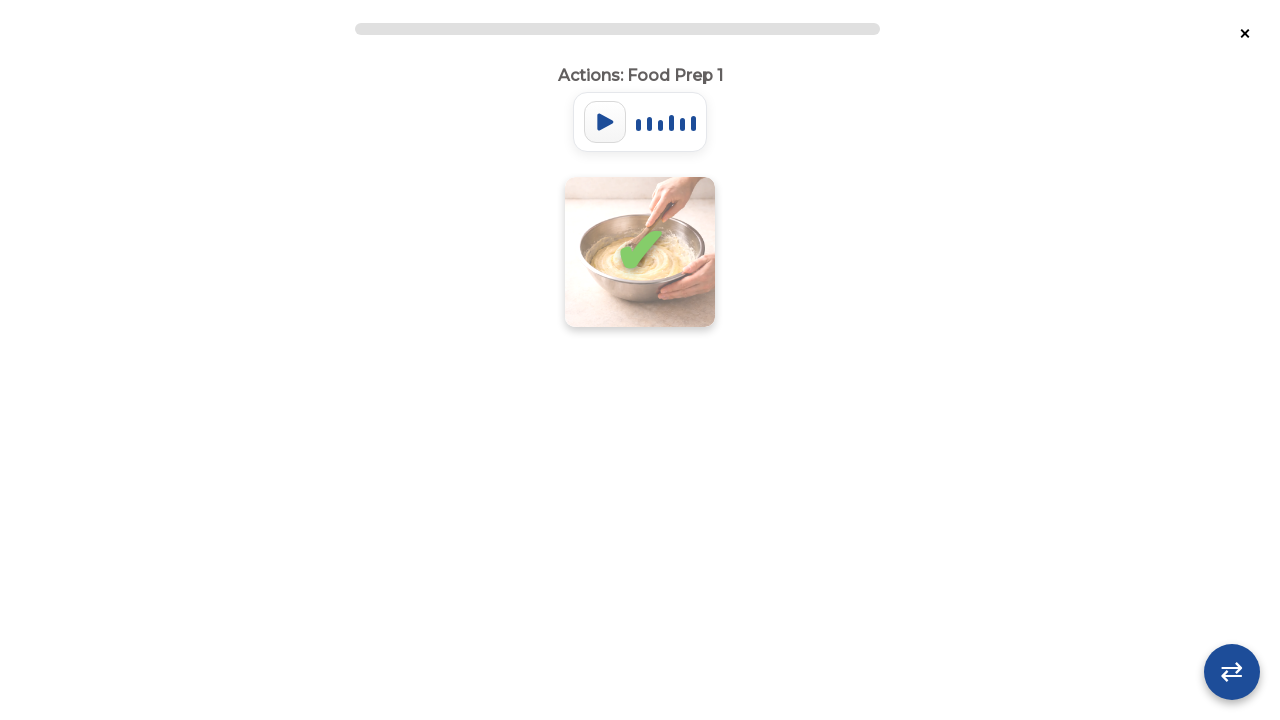

Clicked flashcard 0 in round 1 at (558, 252) on .flashcard-container >> nth=0
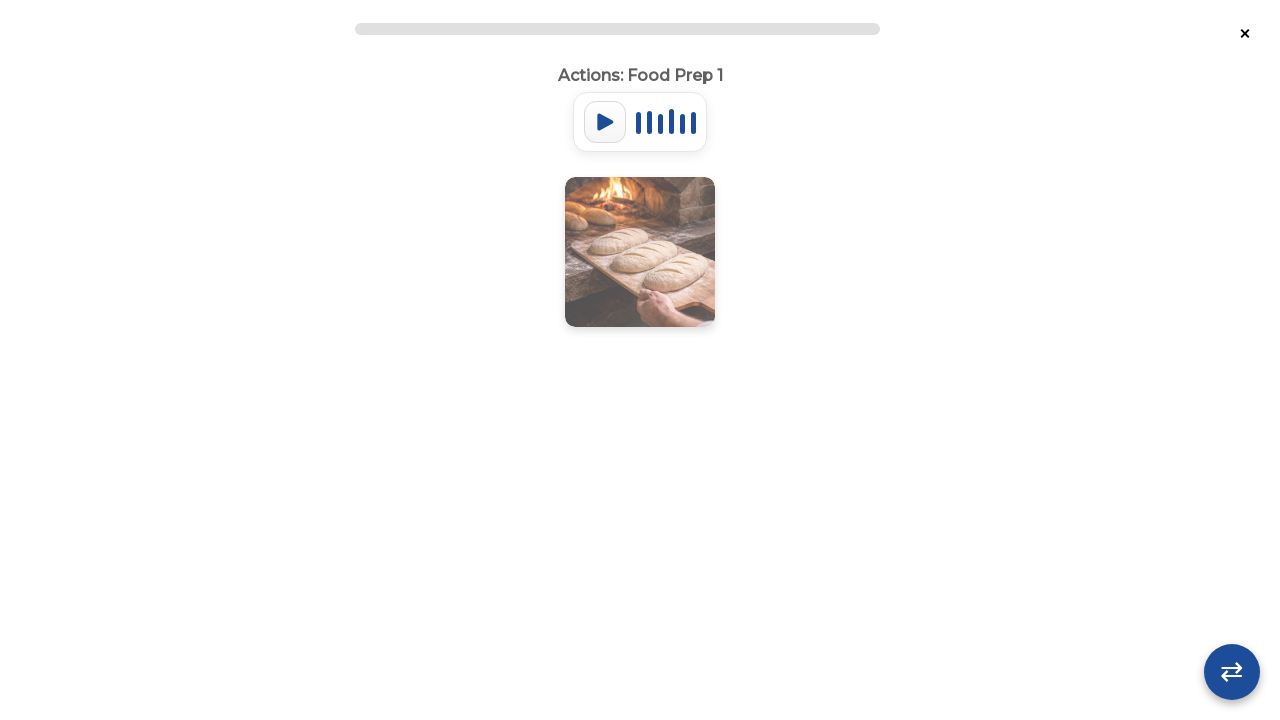

Clicked flashcard 0 in round 1 at (640, 252) on .flashcard-container >> nth=0
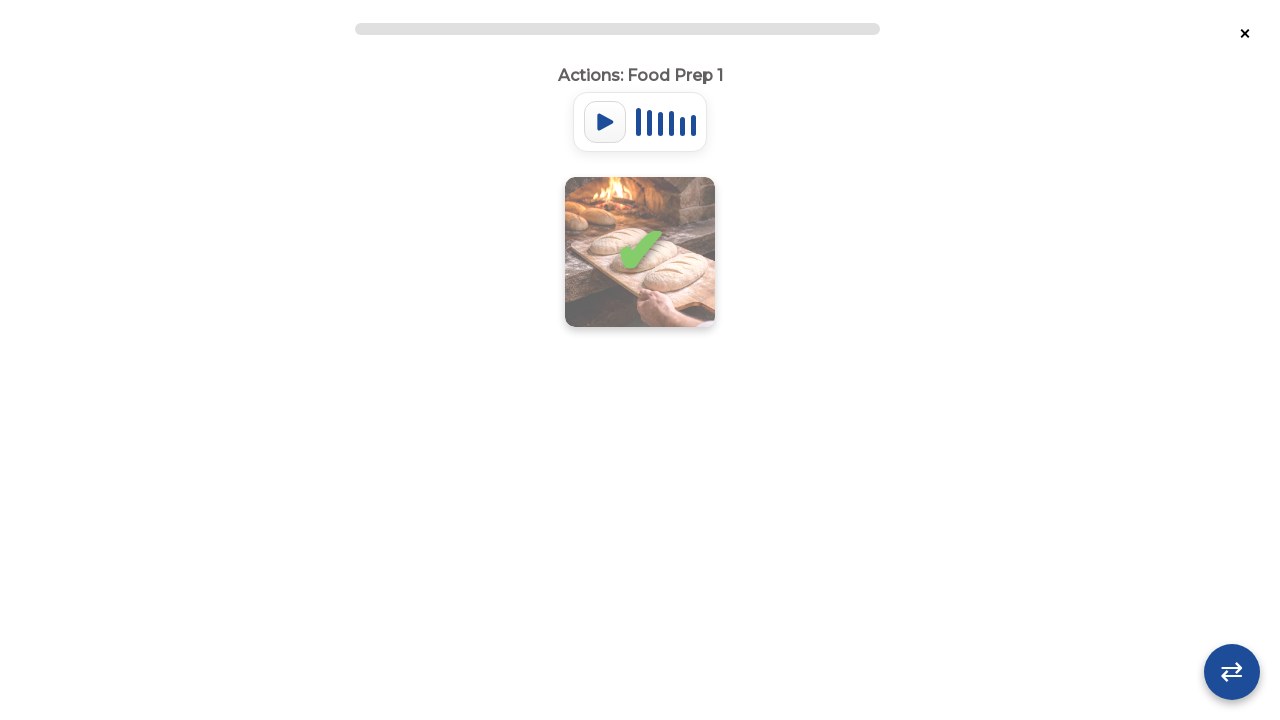

Clicked flashcard 0 in round 1 at (640, 252) on .flashcard-container >> nth=0
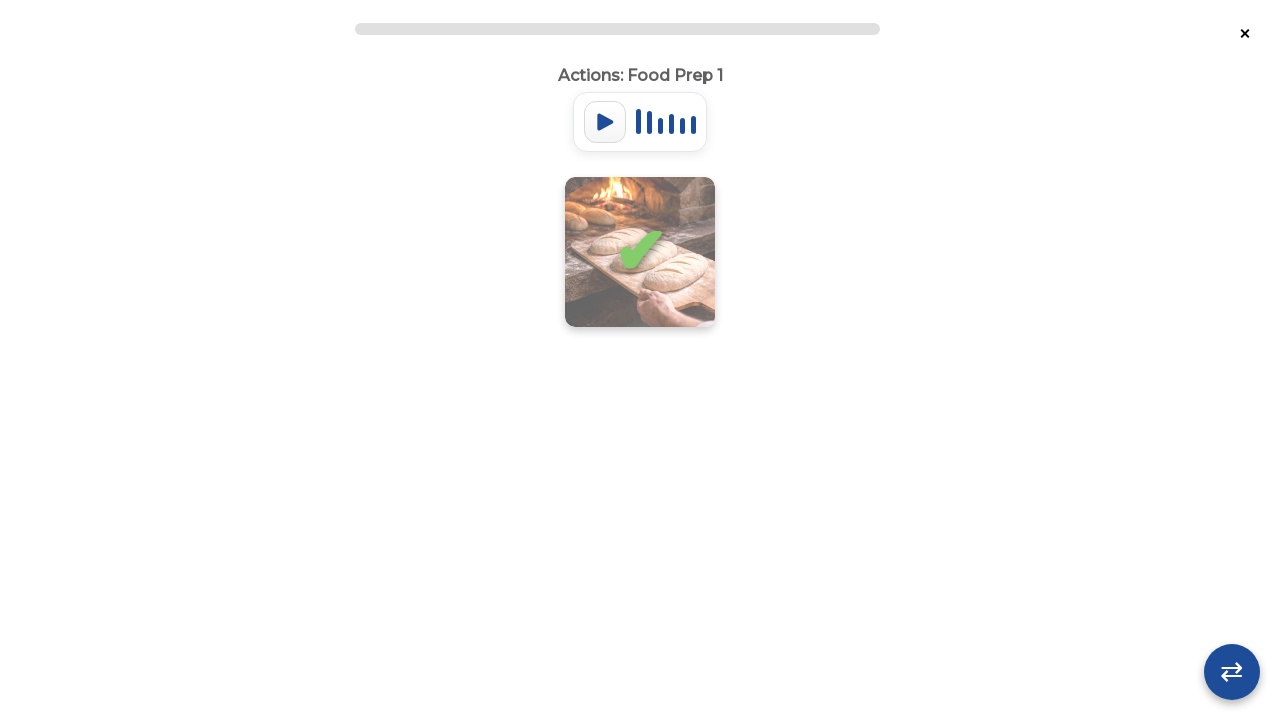

Clicked flashcard 0 in round 1 at (640, 252) on .flashcard-container >> nth=0
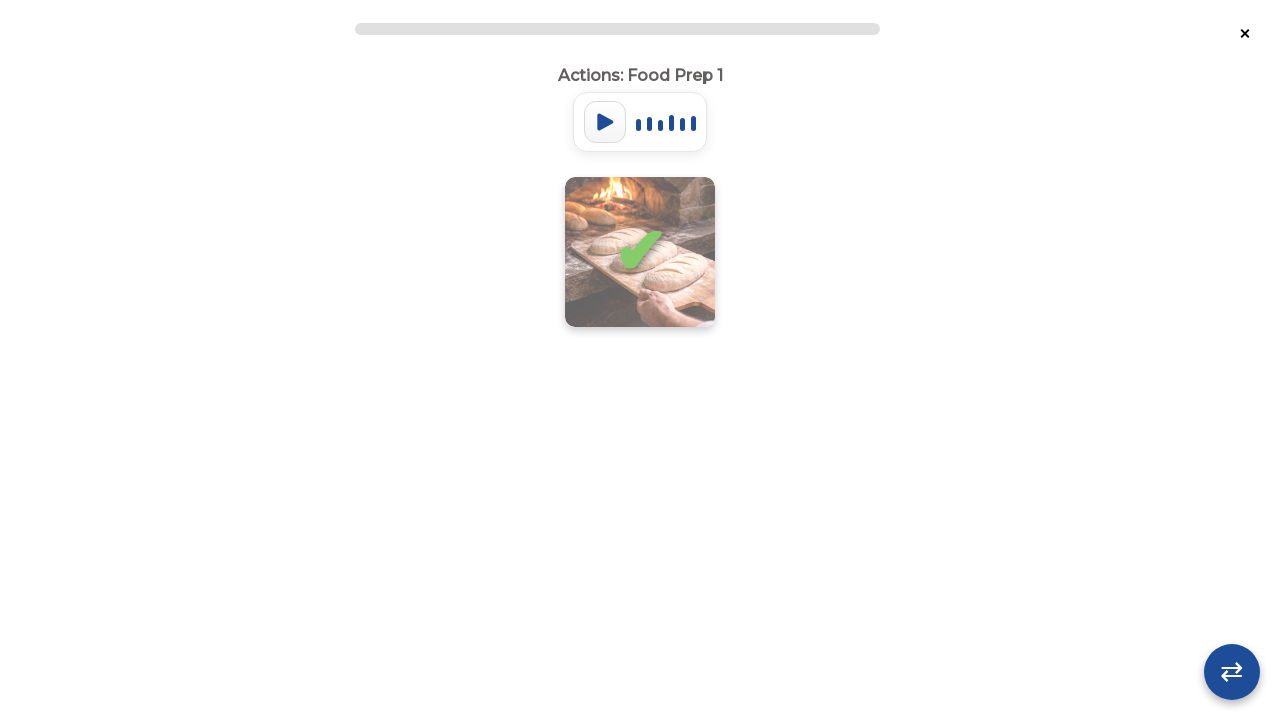

No more visible flashcards in round 1
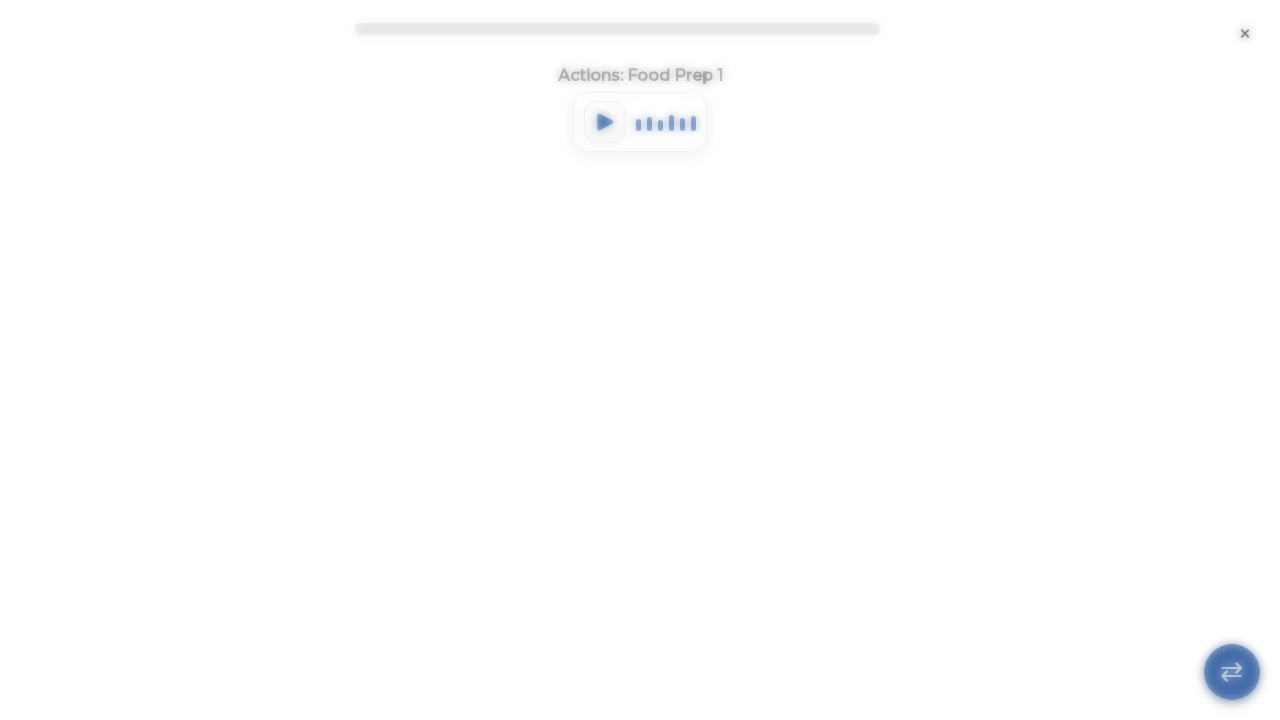

Flashcard container appeared for round 2
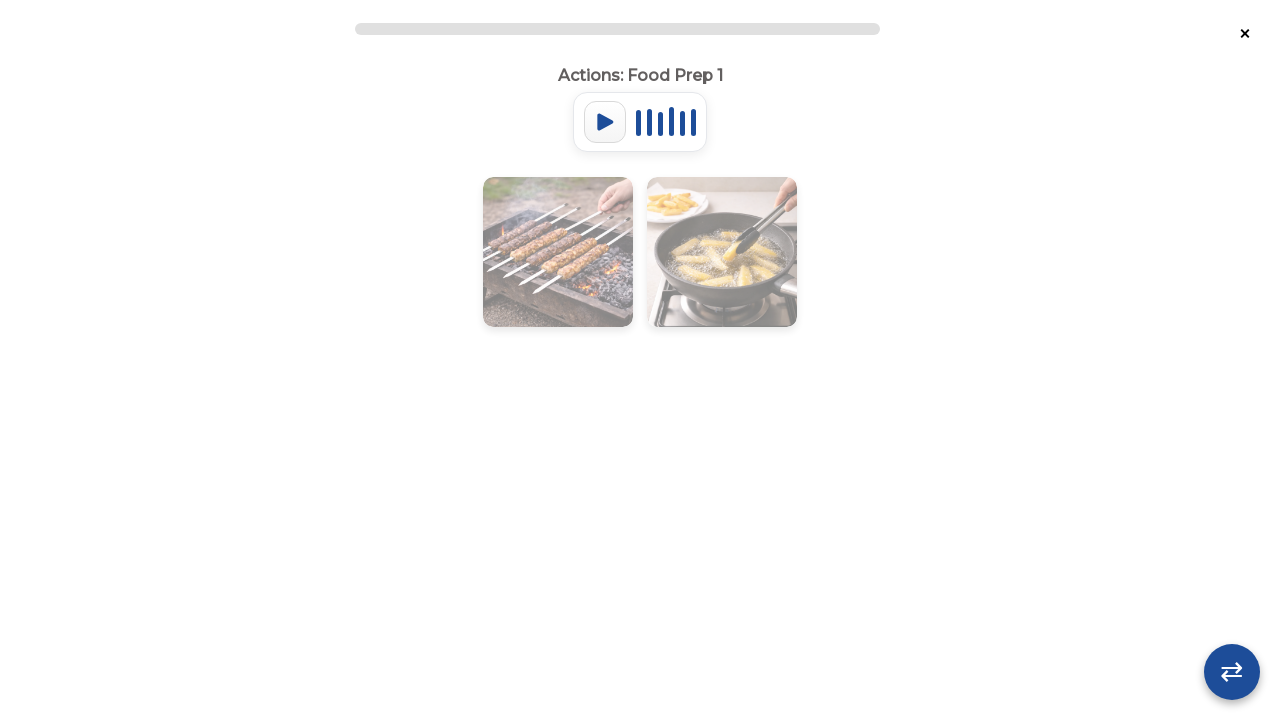

Clicked flashcard 0 in round 2 at (558, 252) on .flashcard-container >> nth=0
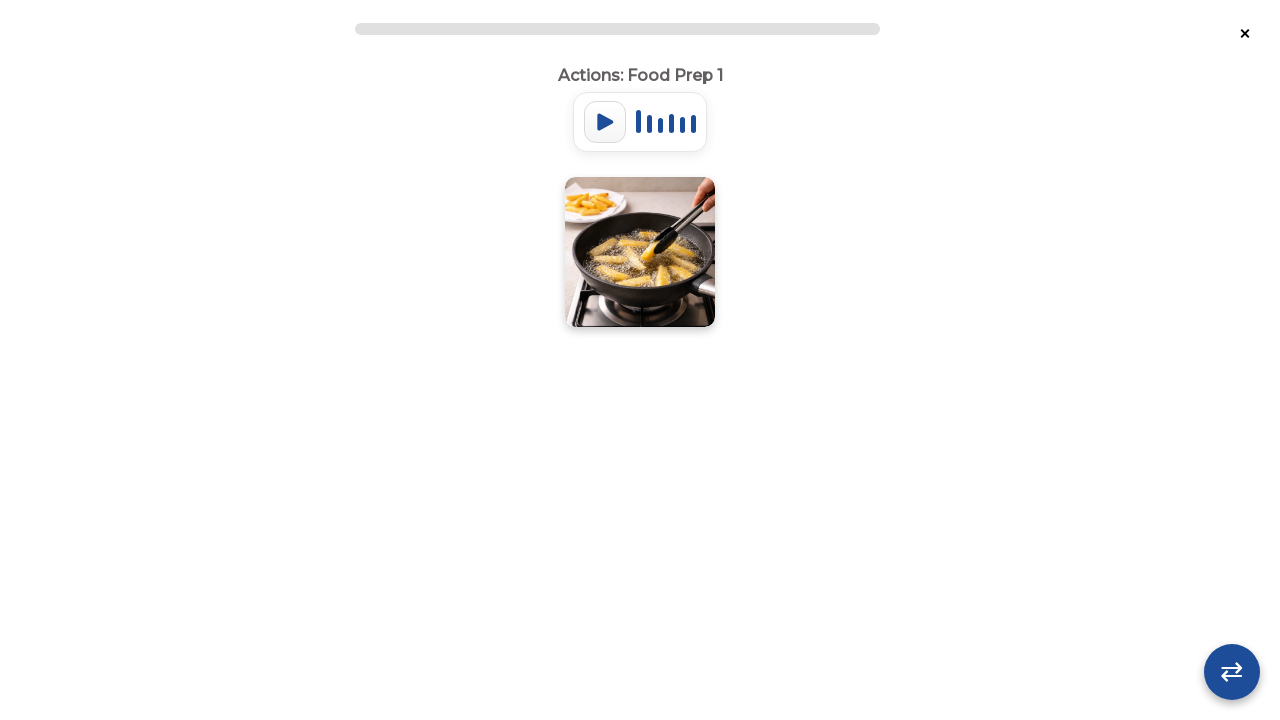

Clicked flashcard 0 in round 2 at (640, 252) on .flashcard-container >> nth=0
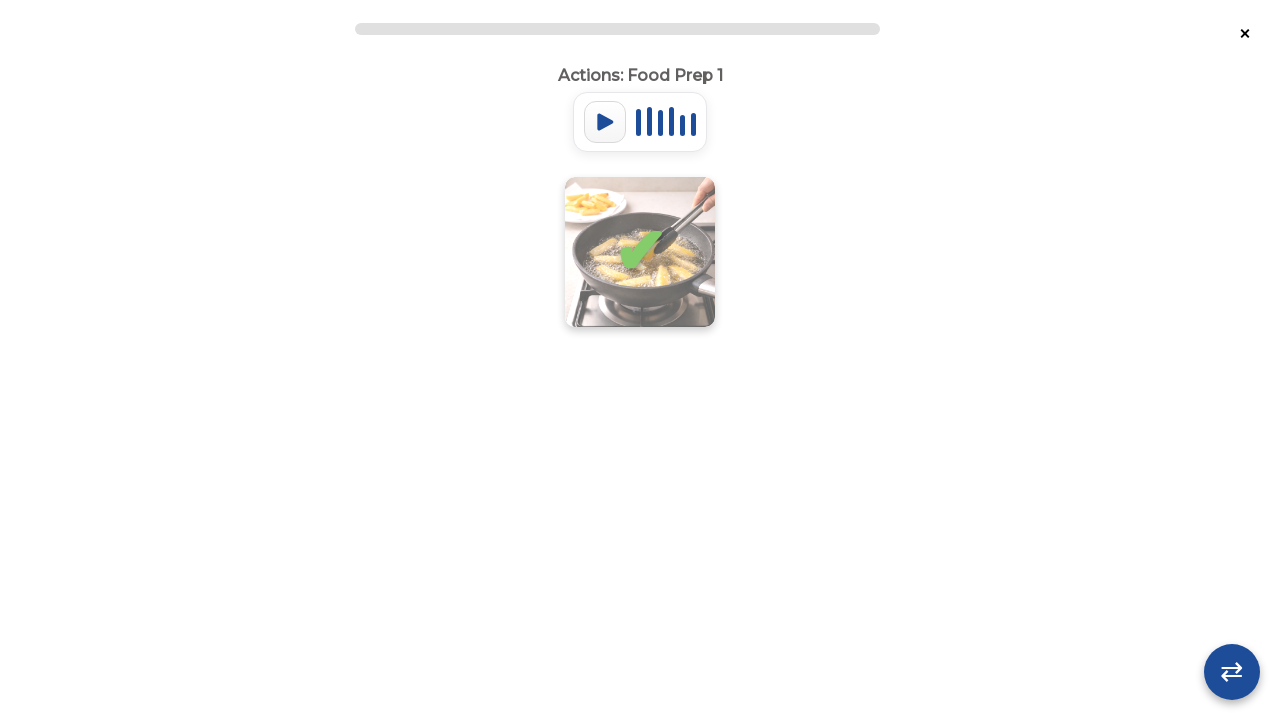

Clicked flashcard 0 in round 2 at (640, 252) on .flashcard-container >> nth=0
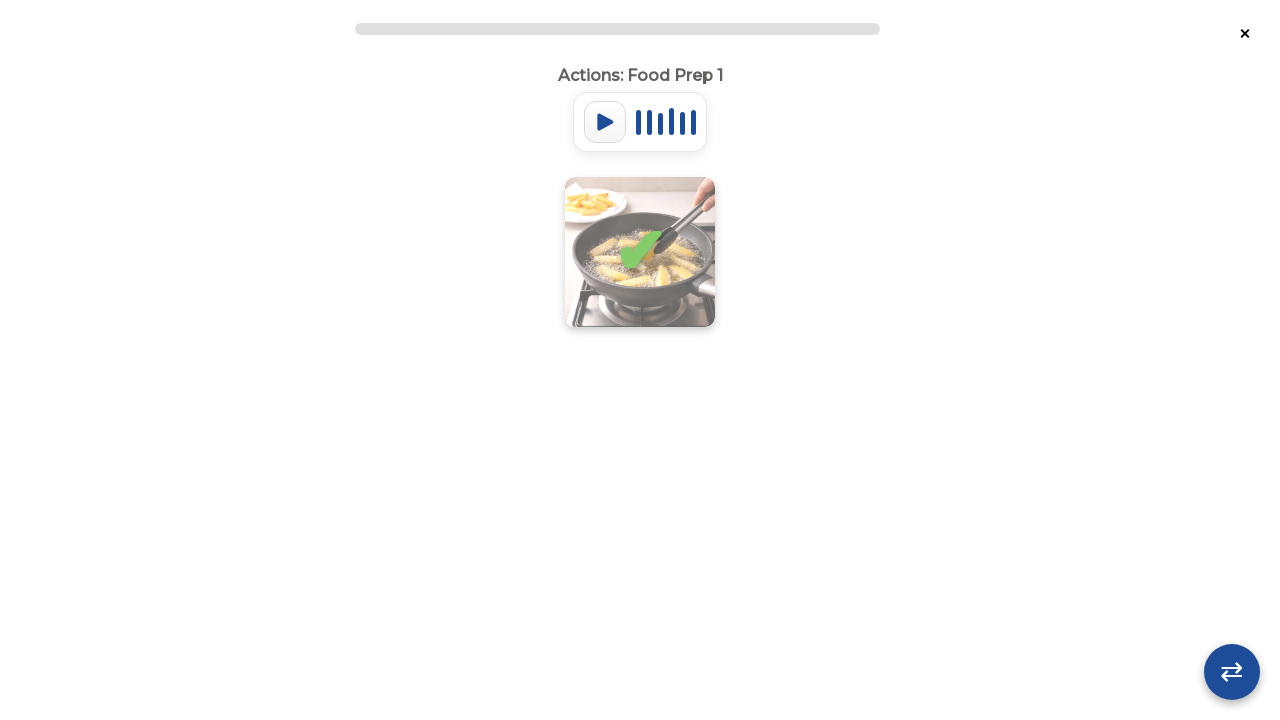

Clicked flashcard 0 in round 2 at (640, 252) on .flashcard-container >> nth=0
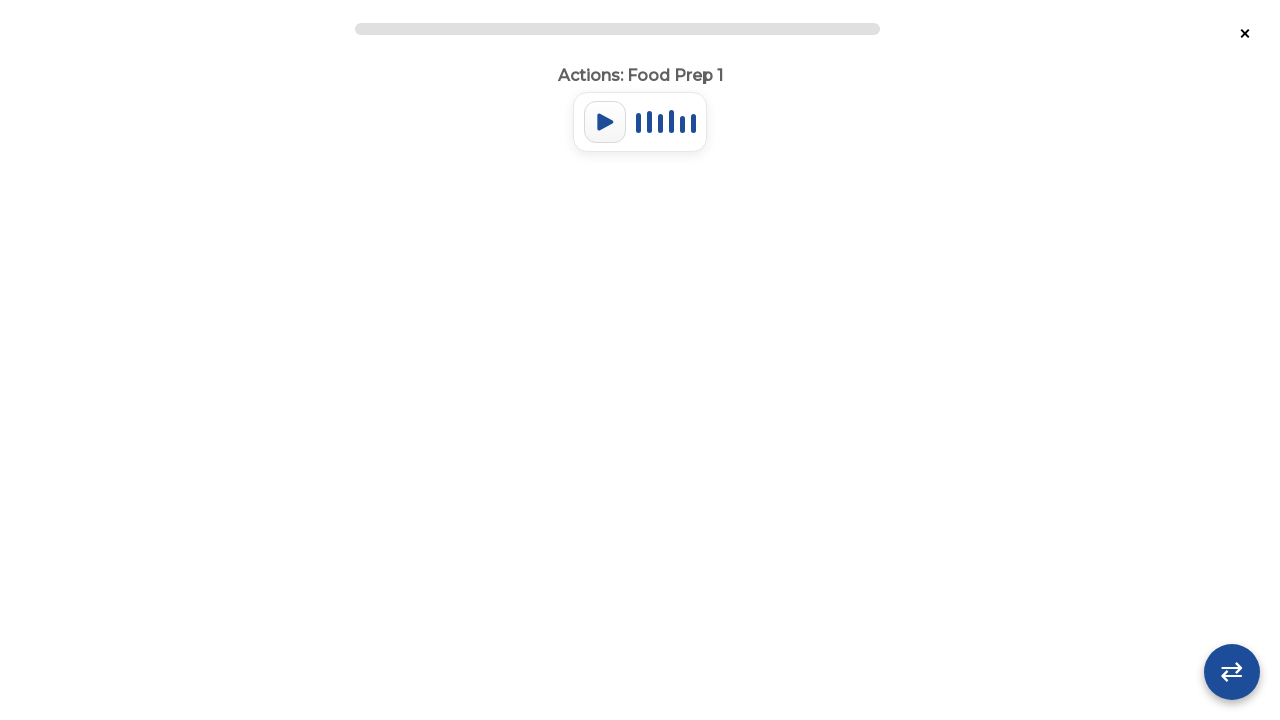

Clicked flashcard 0 in round 2 at (558, 252) on .flashcard-container >> nth=0
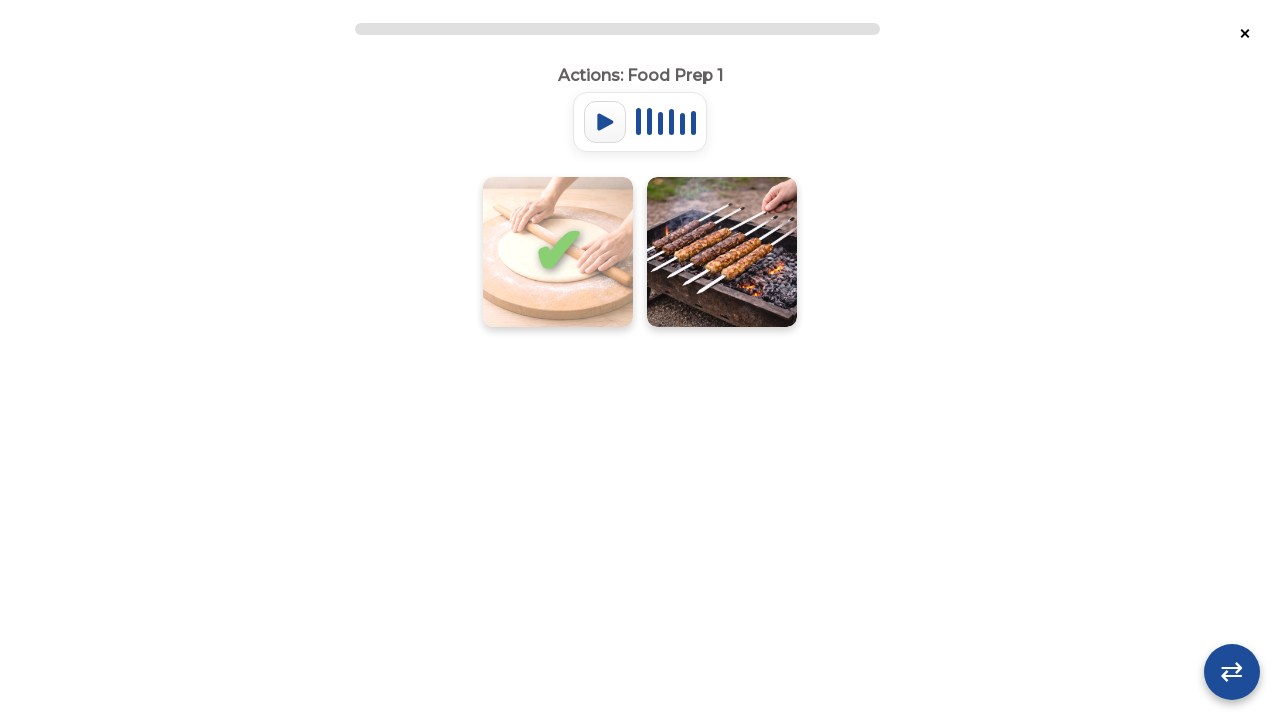

Clicked flashcard 1 in round 2 at (722, 252) on .flashcard-container >> nth=1
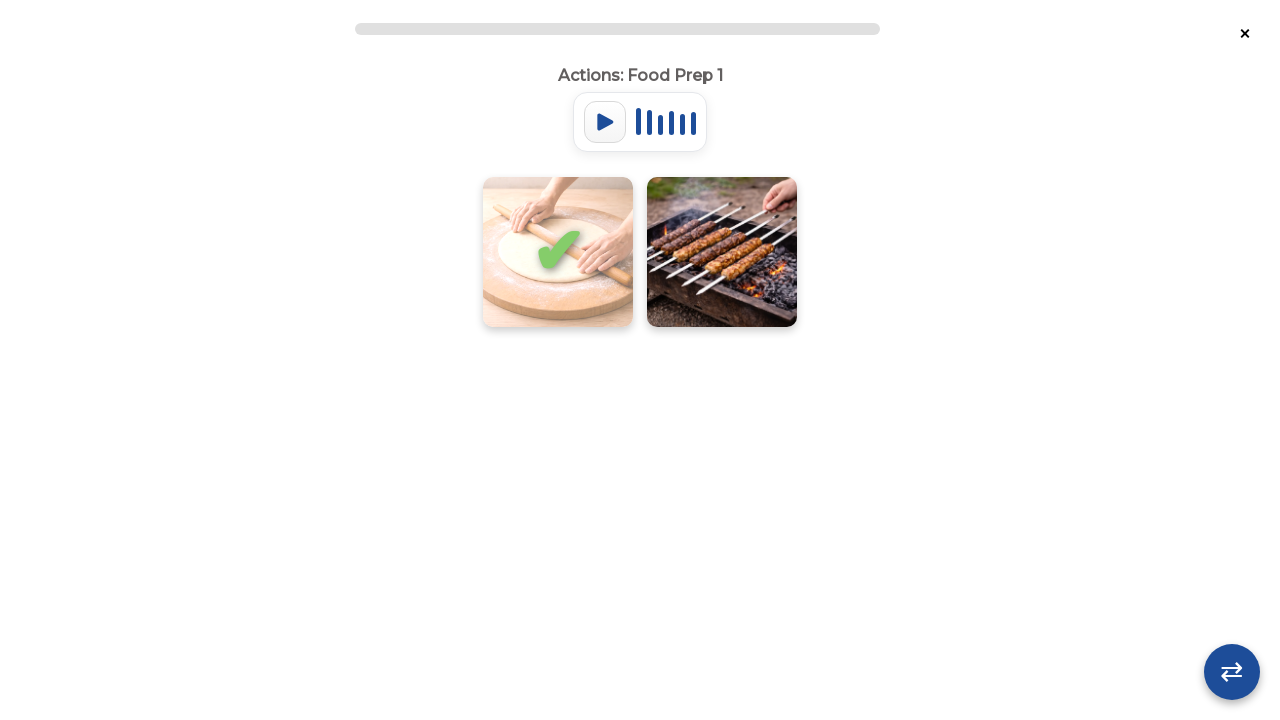

Clicked flashcard 0 in round 2 at (558, 252) on .flashcard-container >> nth=0
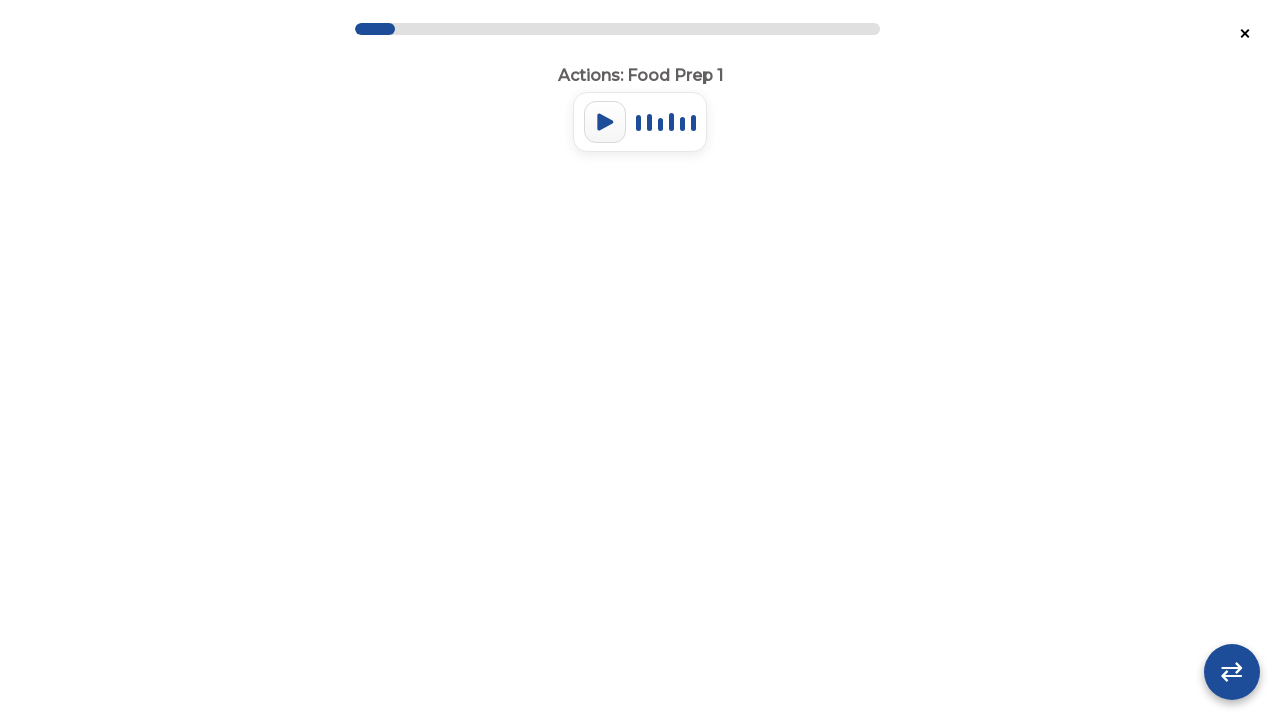

Clicked flashcard 1 in round 2 at (640, 252) on .flashcard-container >> nth=1
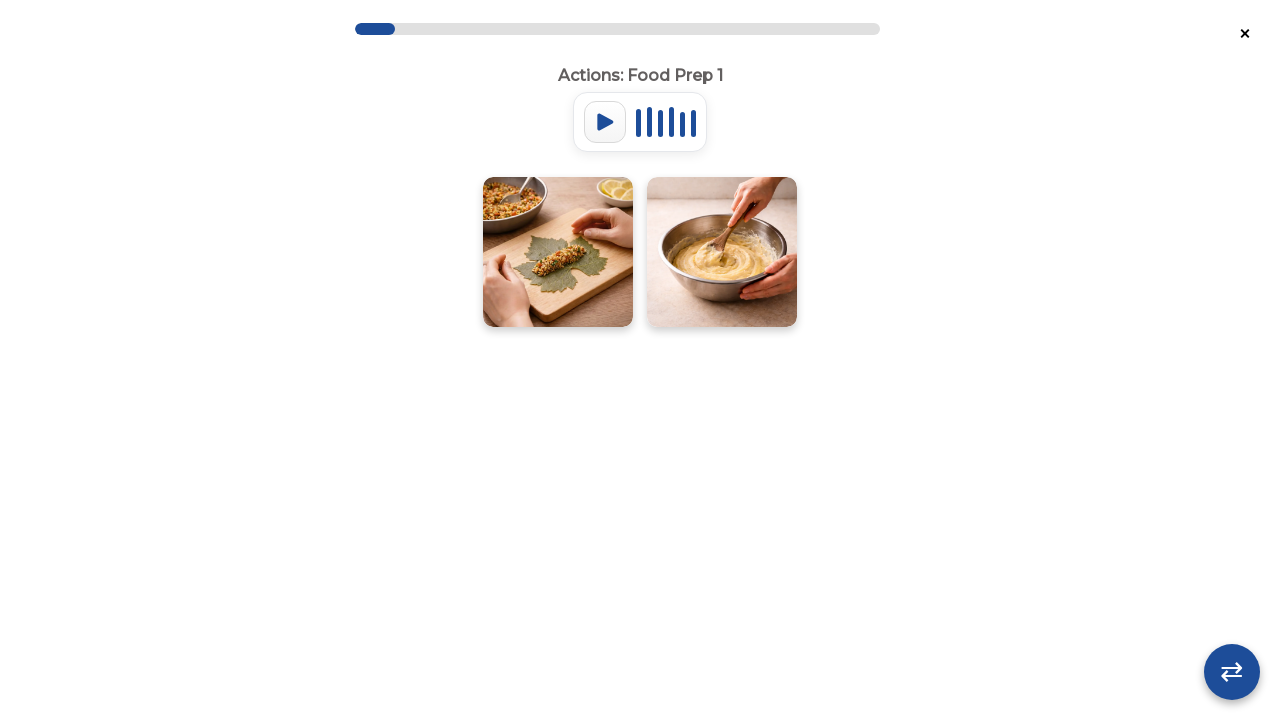

Clicked flashcard 0 in round 2 at (558, 252) on .flashcard-container >> nth=0
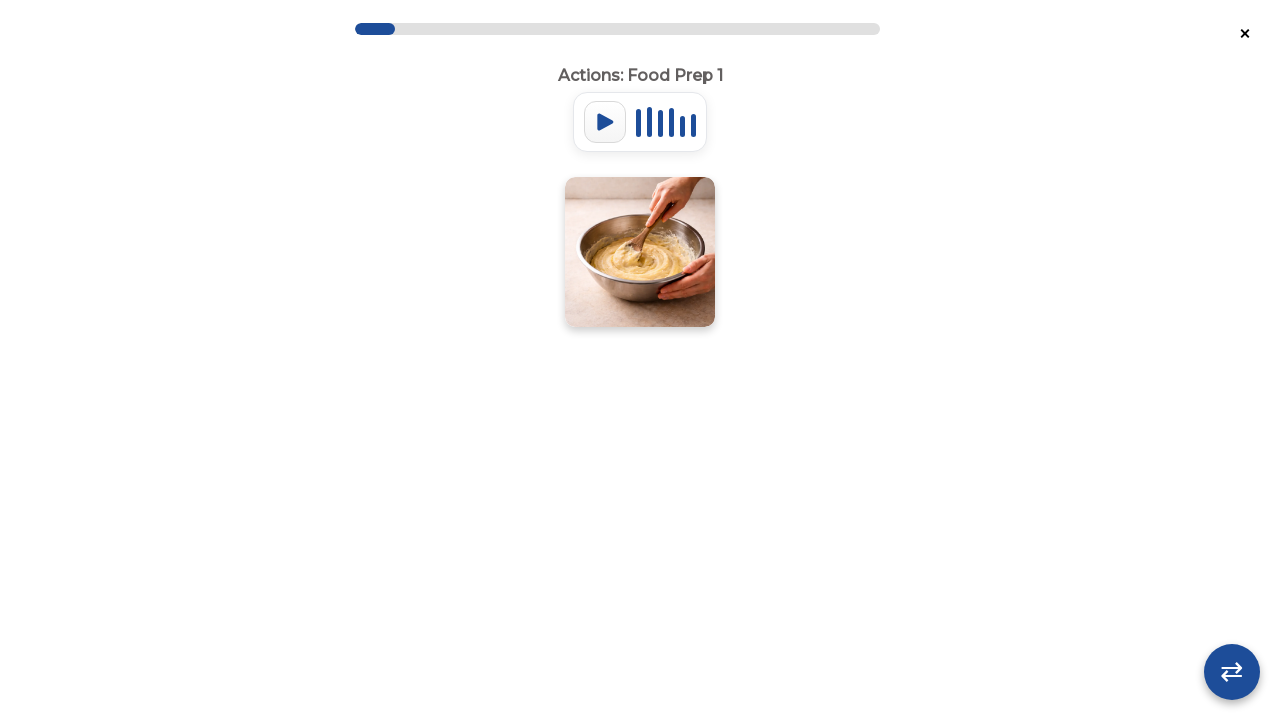

Clicked flashcard 0 in round 2 at (640, 252) on .flashcard-container >> nth=0
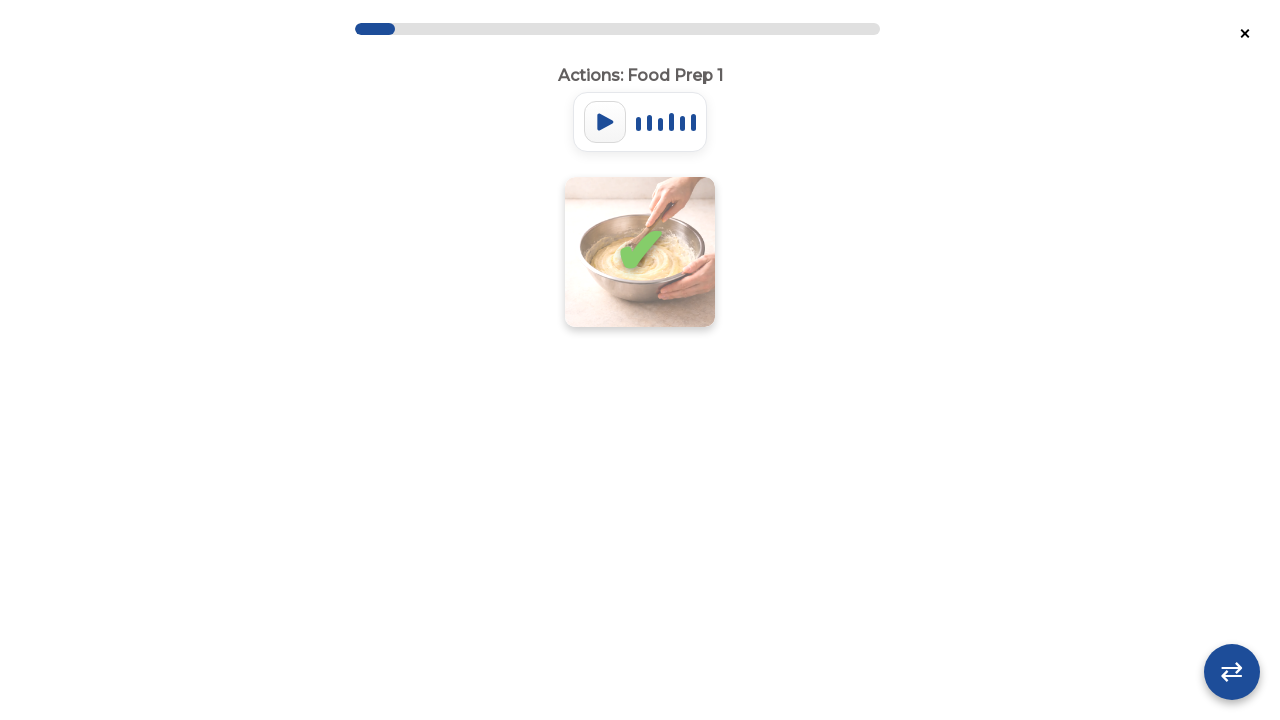

Clicked flashcard 0 in round 2 at (640, 252) on .flashcard-container >> nth=0
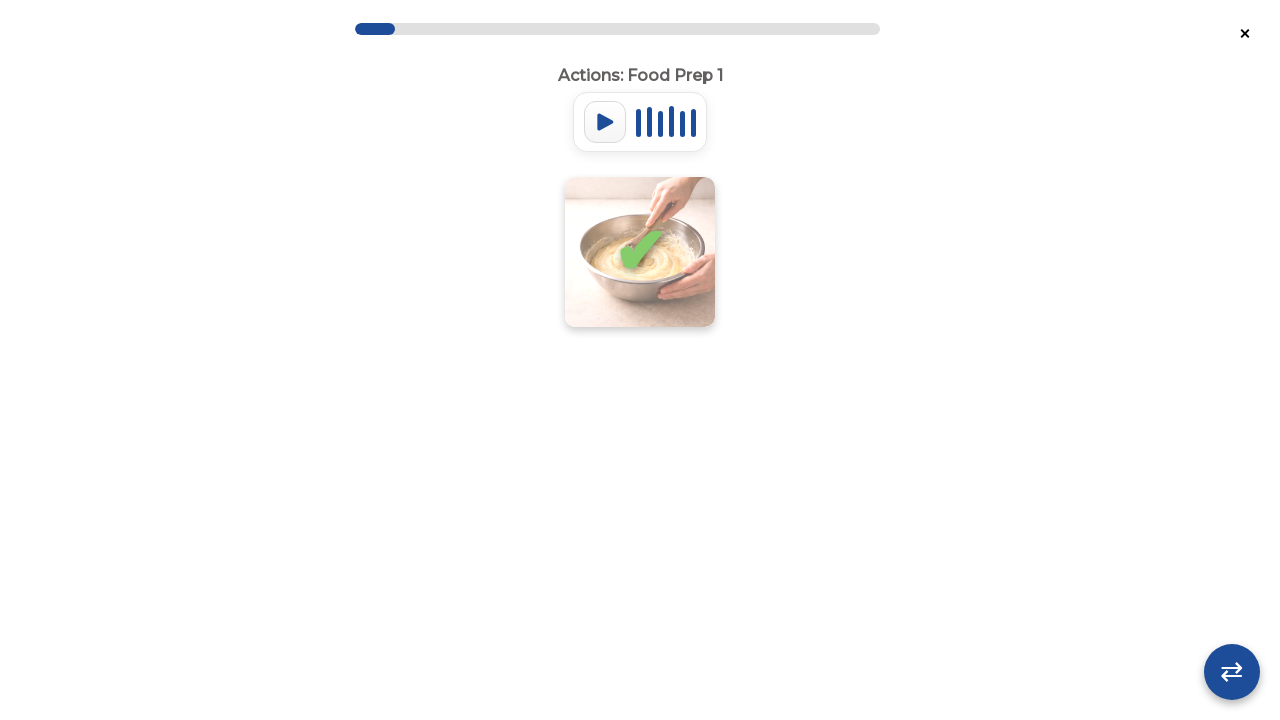

Clicked flashcard 0 in round 2 at (640, 252) on .flashcard-container >> nth=0
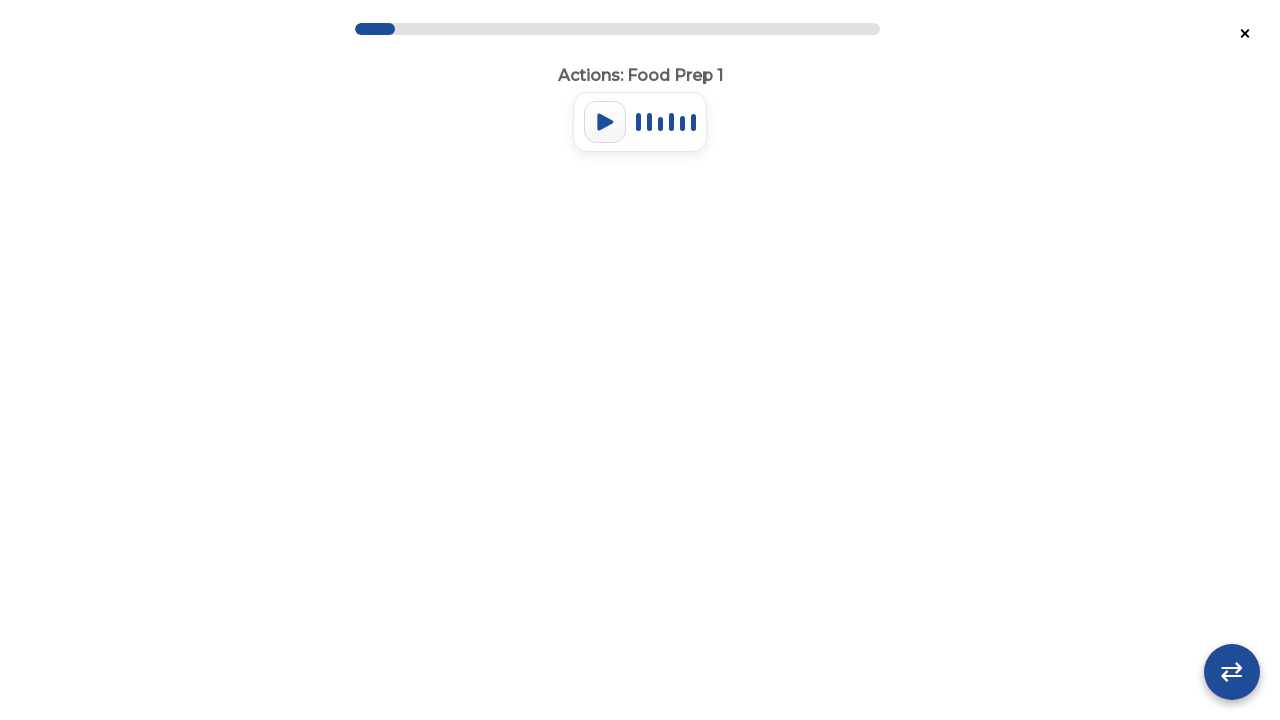

Clicked flashcard 0 in round 2 at (558, 252) on .flashcard-container >> nth=0
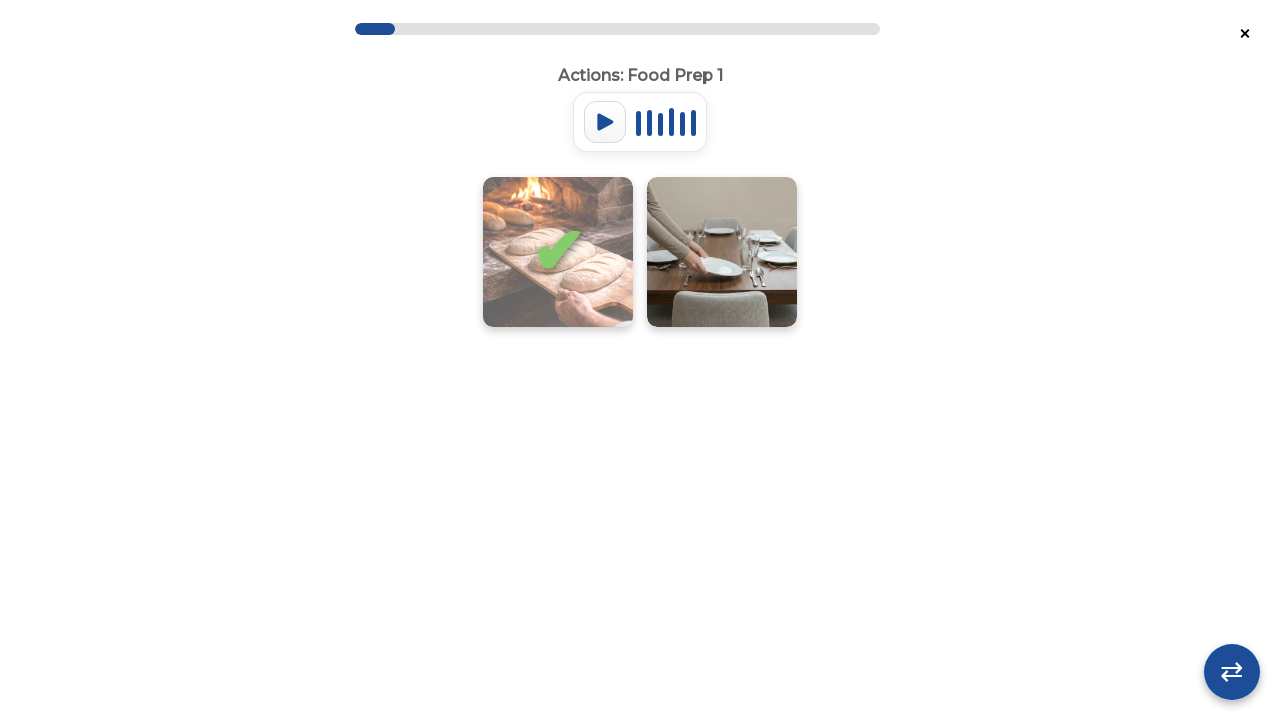

Clicked flashcard 1 in round 2 at (722, 252) on .flashcard-container >> nth=1
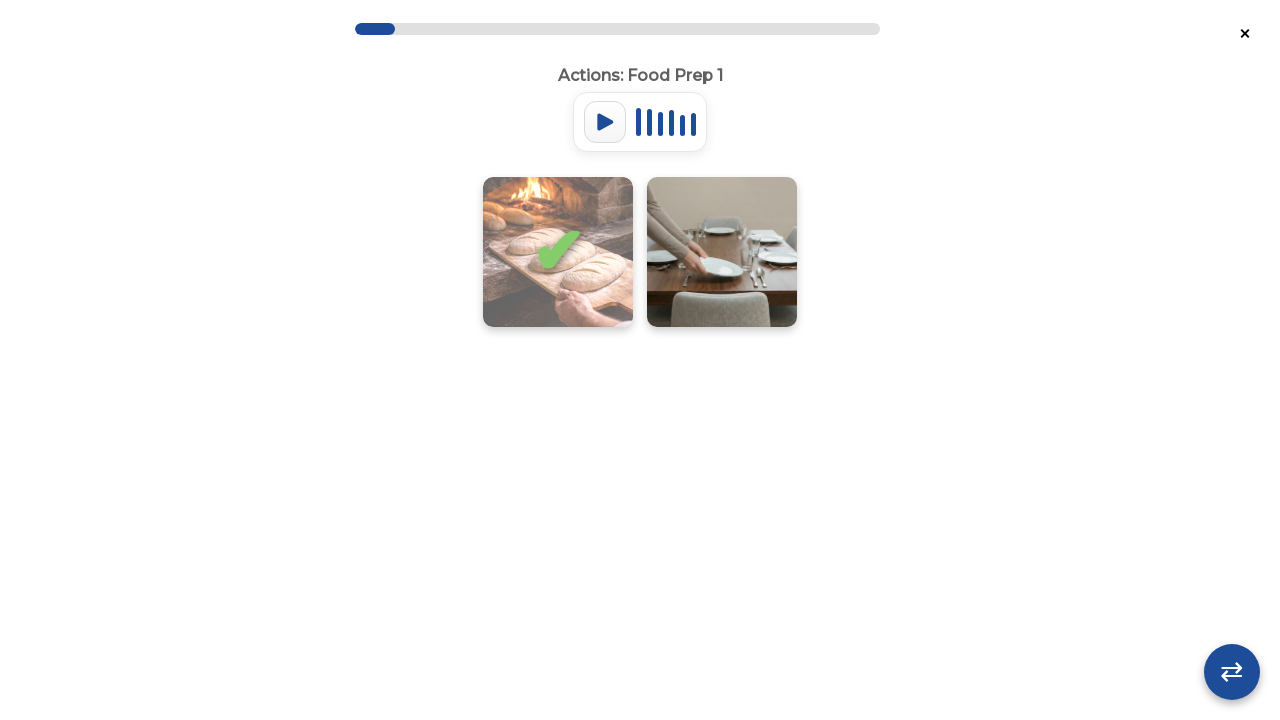

Clicked flashcard 0 in round 2 at (558, 252) on .flashcard-container >> nth=0
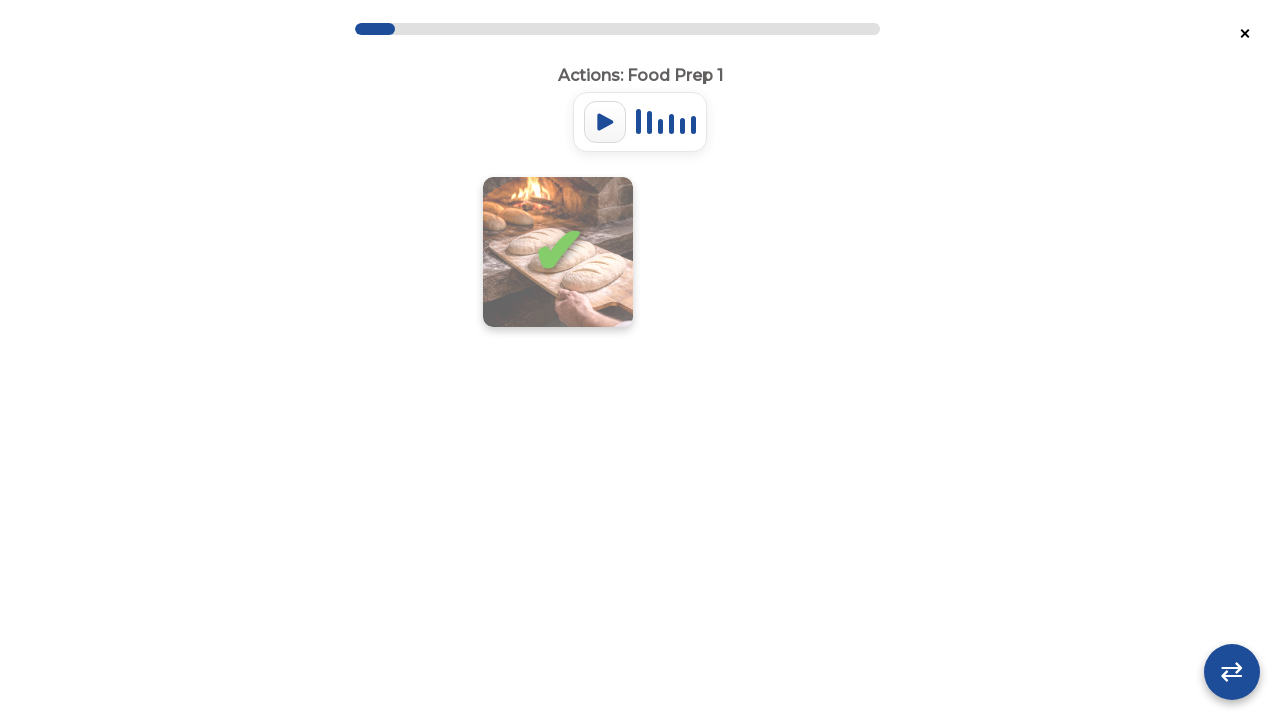

Clicked flashcard 1 in round 2 at (640, 252) on .flashcard-container >> nth=1
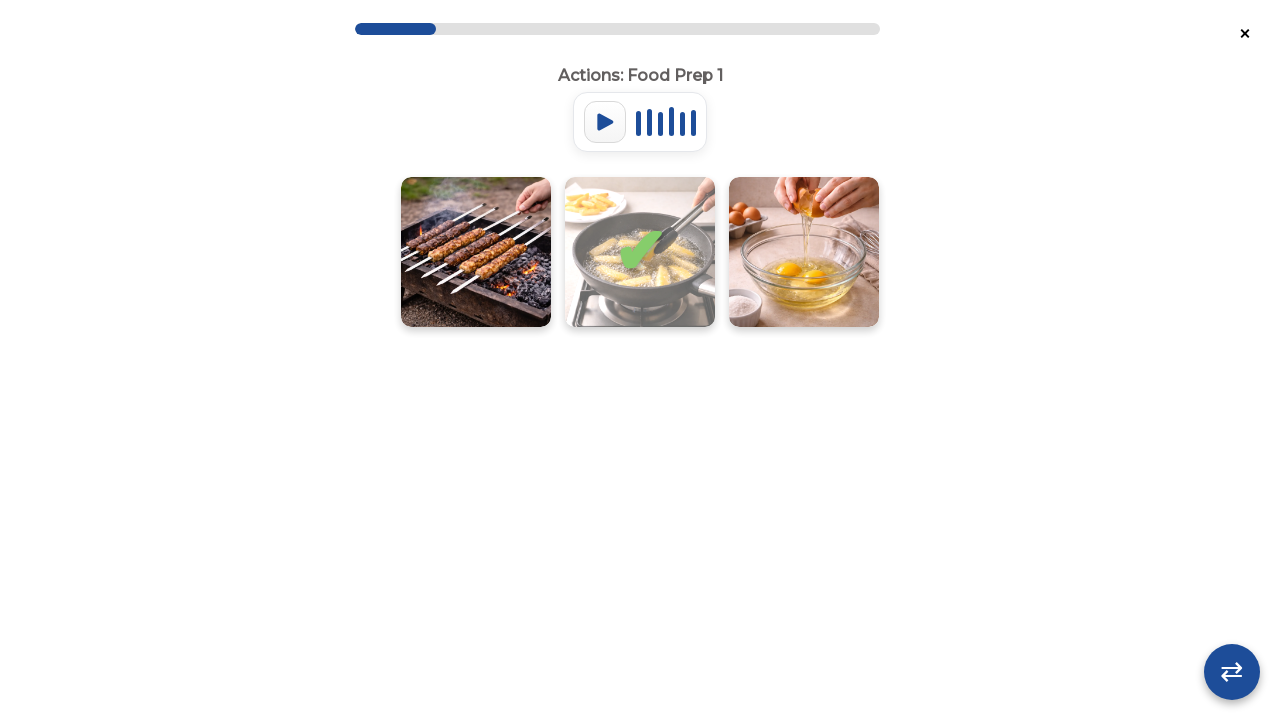

Clicked flashcard 0 in round 2 at (476, 252) on .flashcard-container >> nth=0
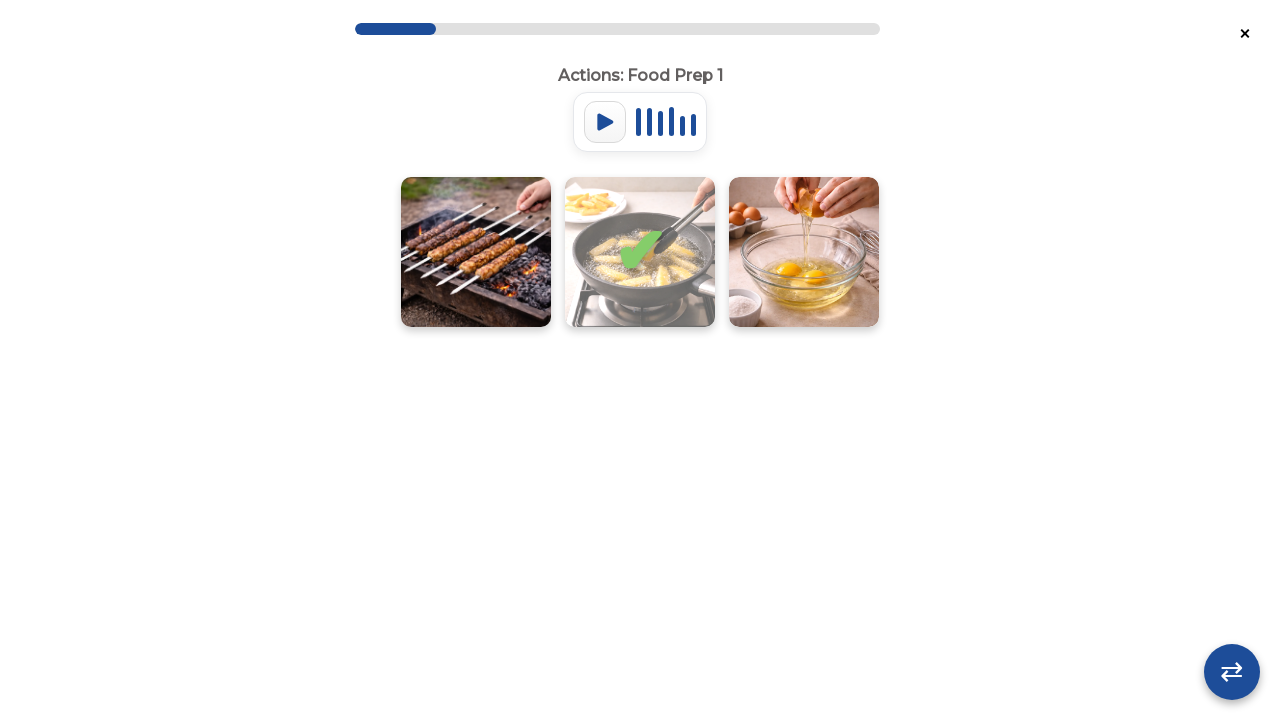

Clicked flashcard 1 in round 2 at (640, 252) on .flashcard-container >> nth=1
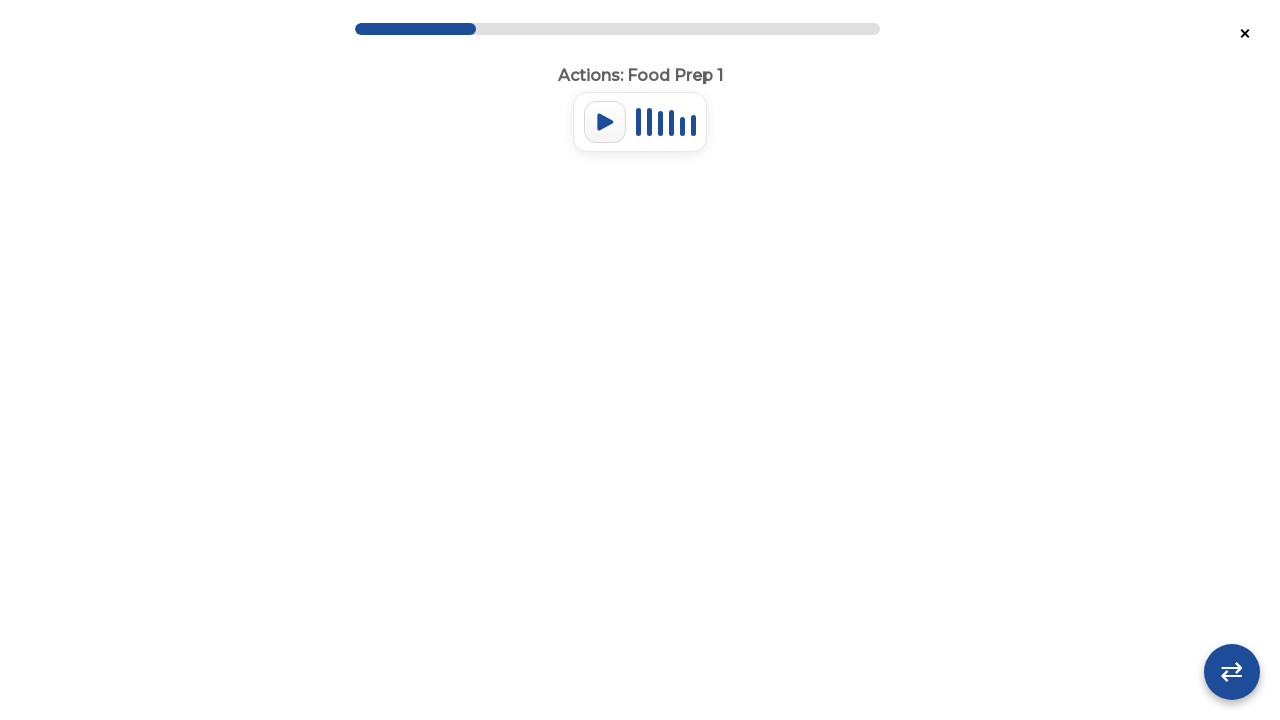

Clicked flashcard 0 in round 2 at (394, 252) on .flashcard-container >> nth=0
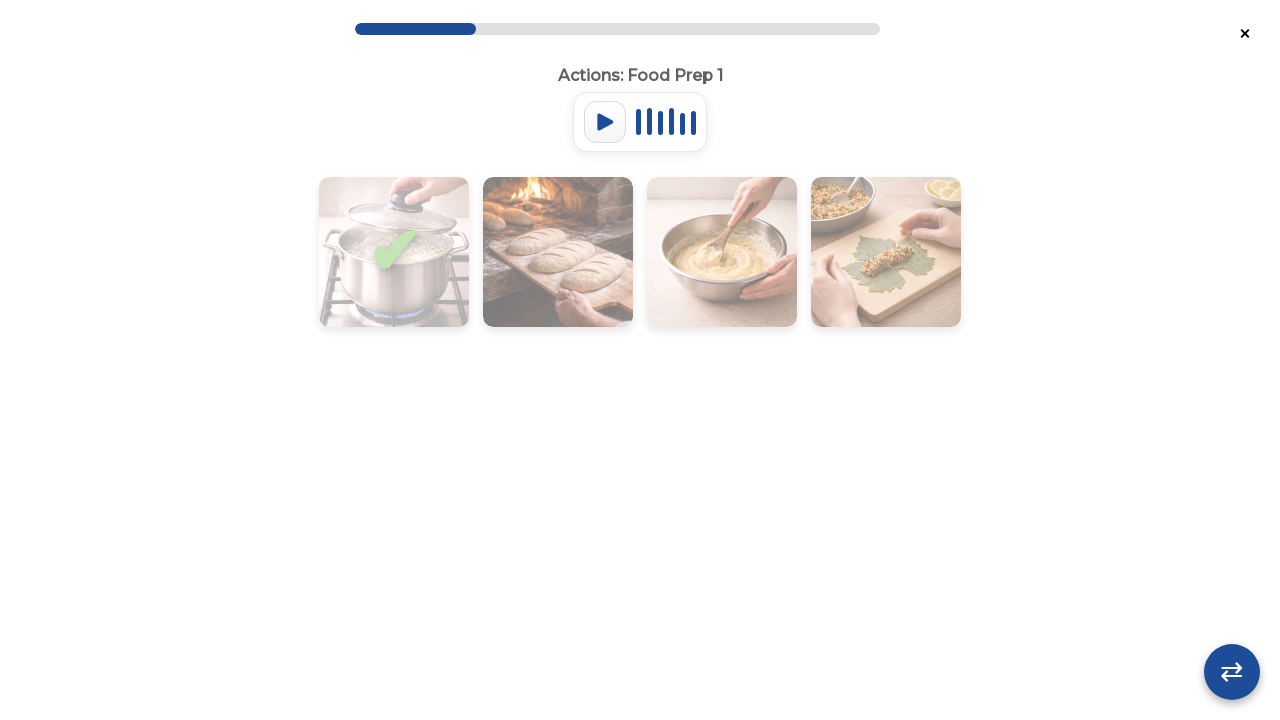

Clicked flashcard 1 in round 2 at (558, 252) on .flashcard-container >> nth=1
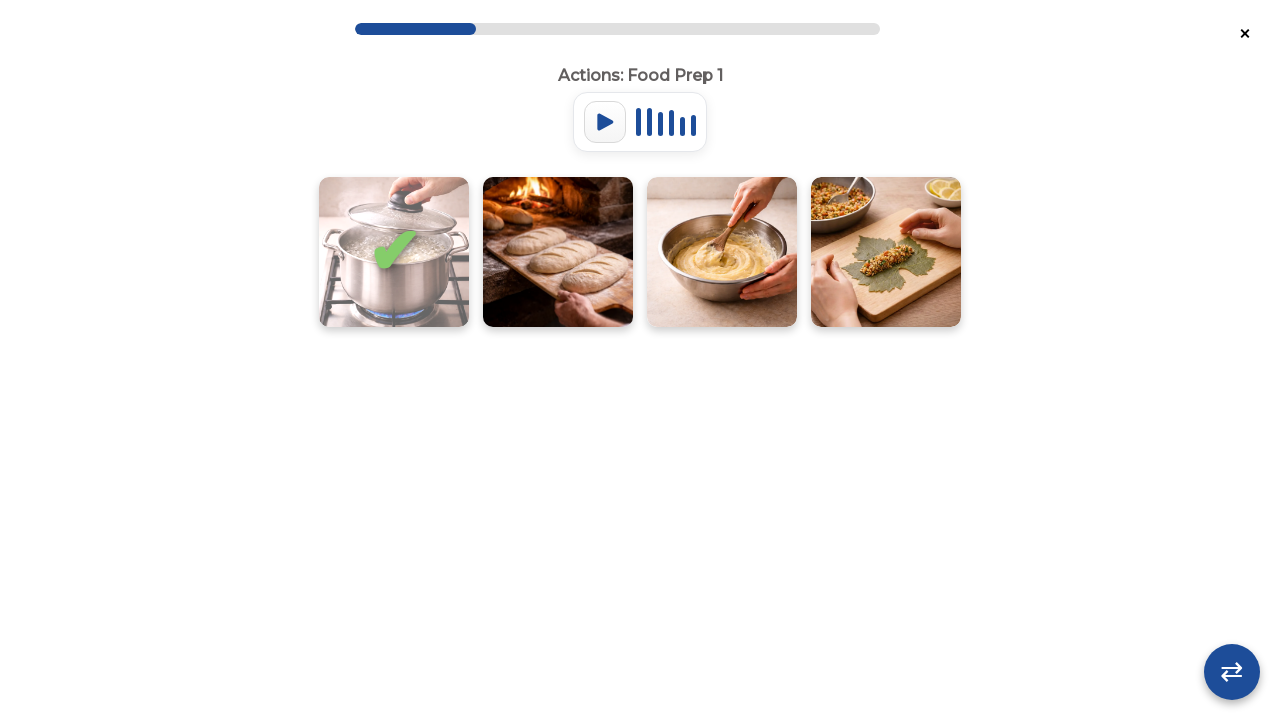

Clicked flashcard 2 in round 2 at (722, 252) on .flashcard-container >> nth=2
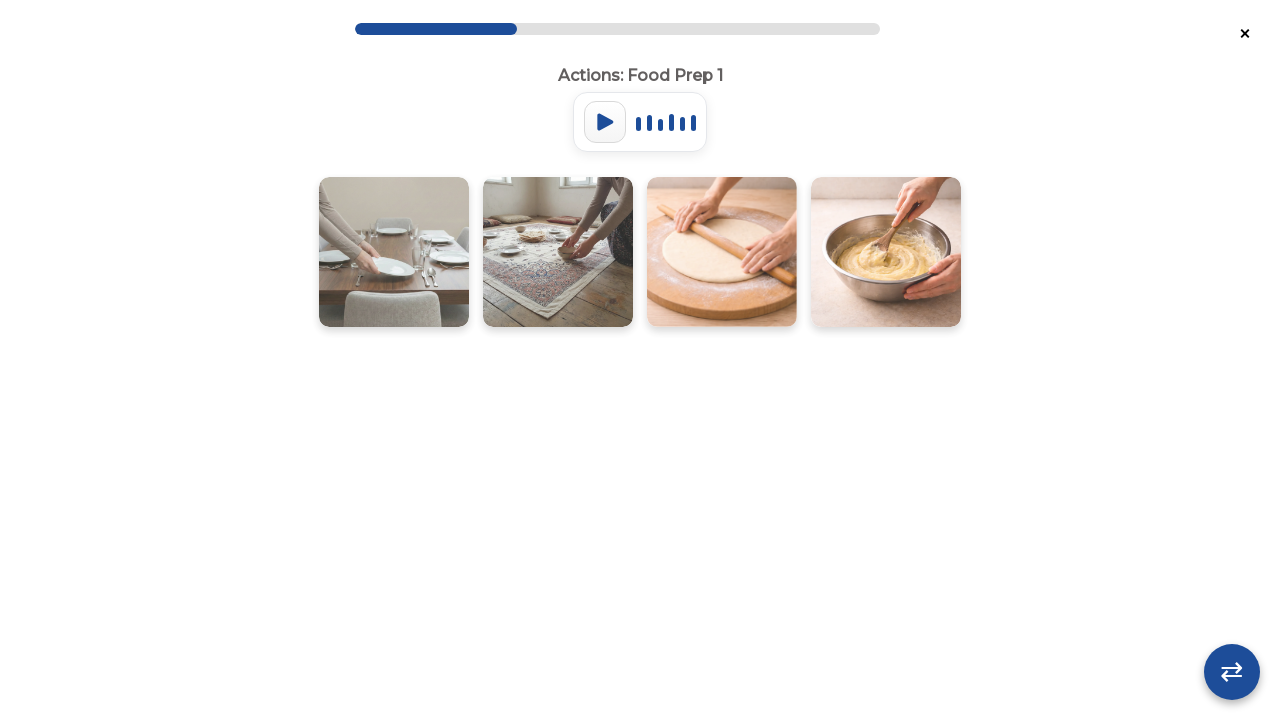

Clicked flashcard 3 in round 2 at (886, 252) on .flashcard-container >> nth=3
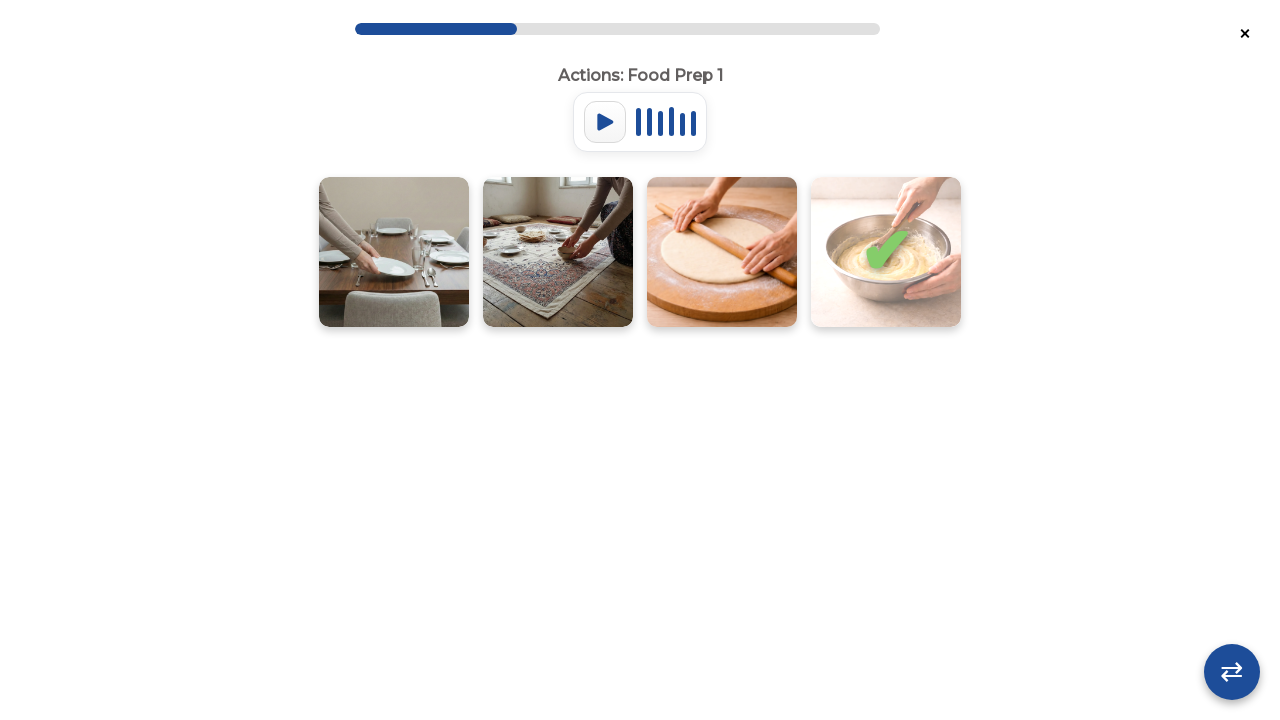

Clicked flashcard 0 in round 2 at (394, 252) on .flashcard-container >> nth=0
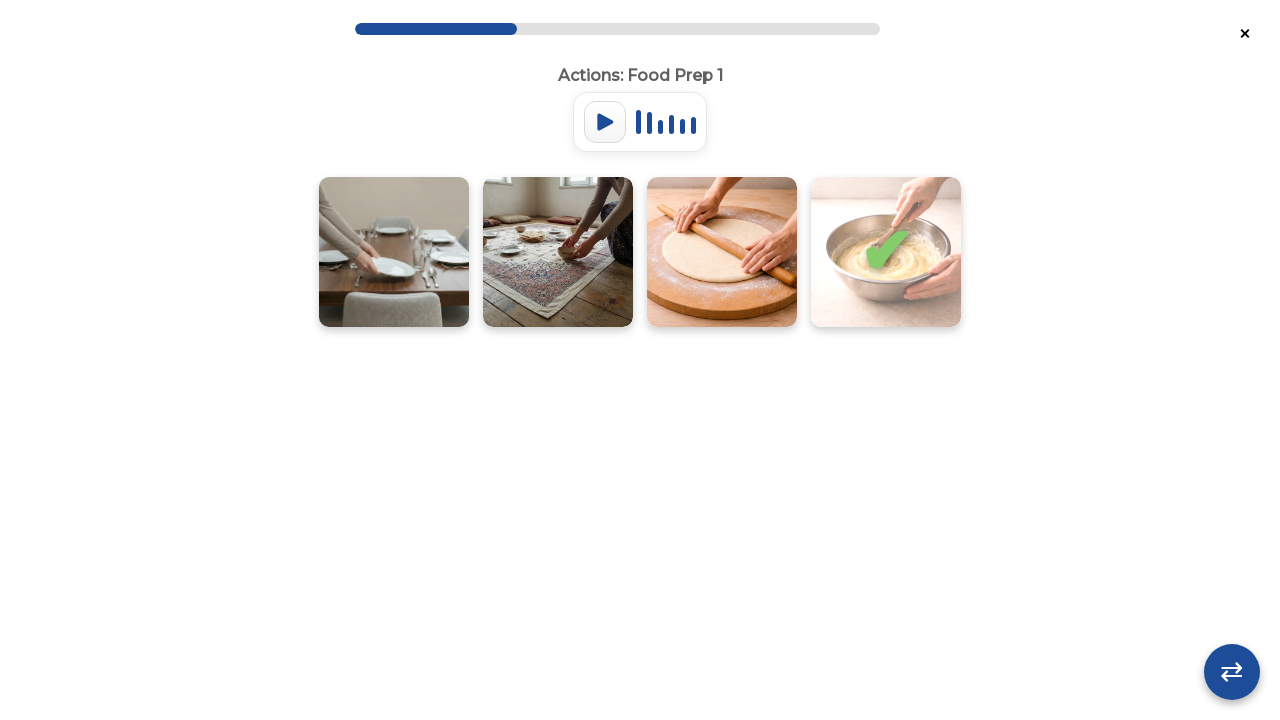

Clicked flashcard 1 in round 2 at (558, 252) on .flashcard-container >> nth=1
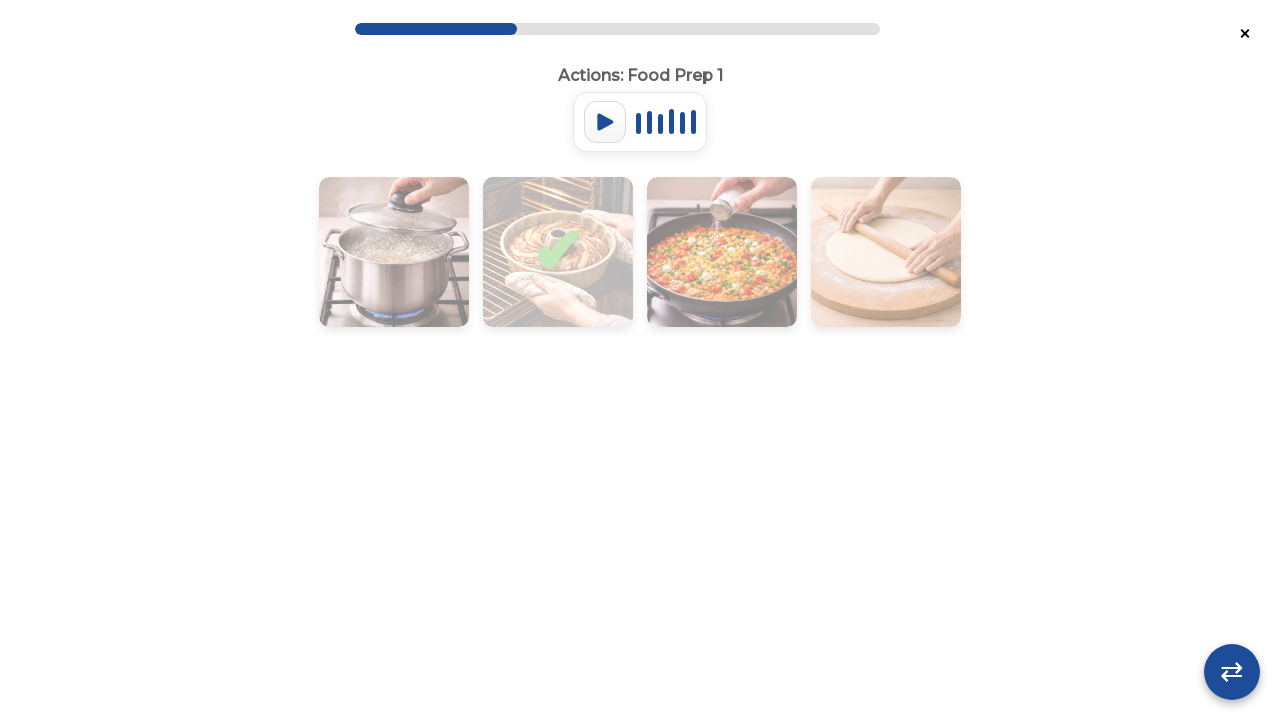

Clicked flashcard 2 in round 2 at (722, 252) on .flashcard-container >> nth=2
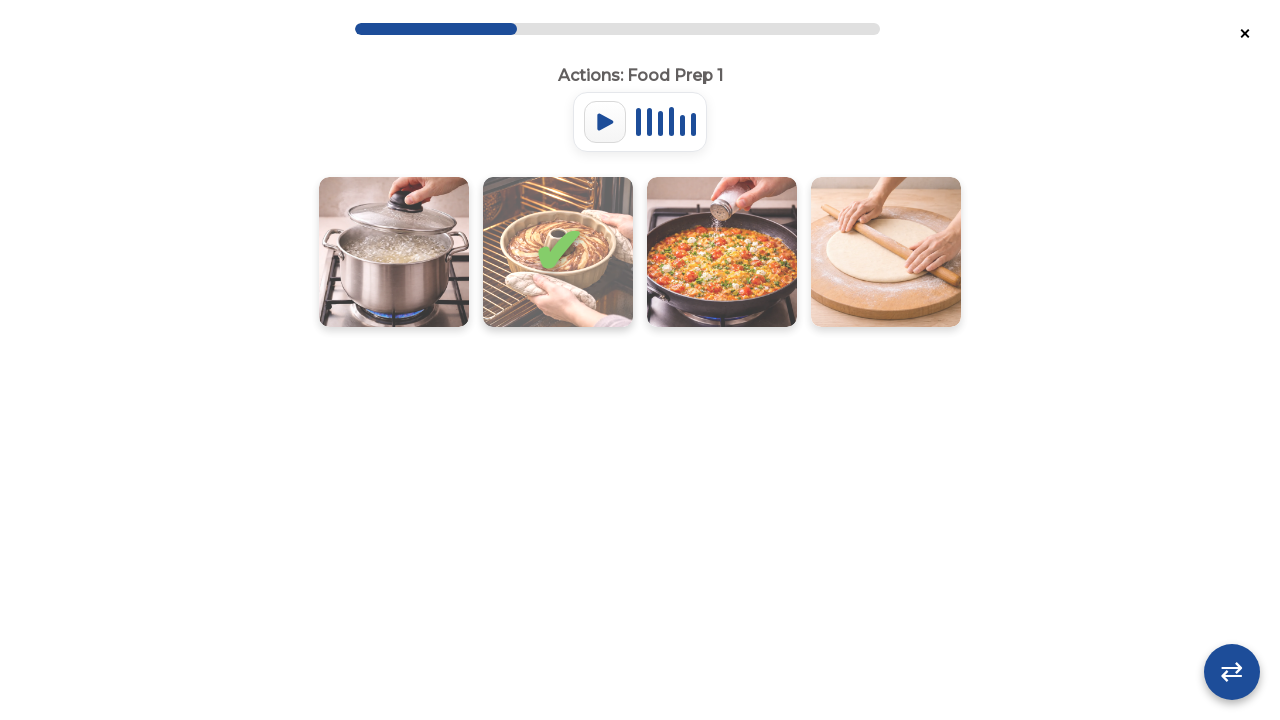

No more visible flashcards in round 2
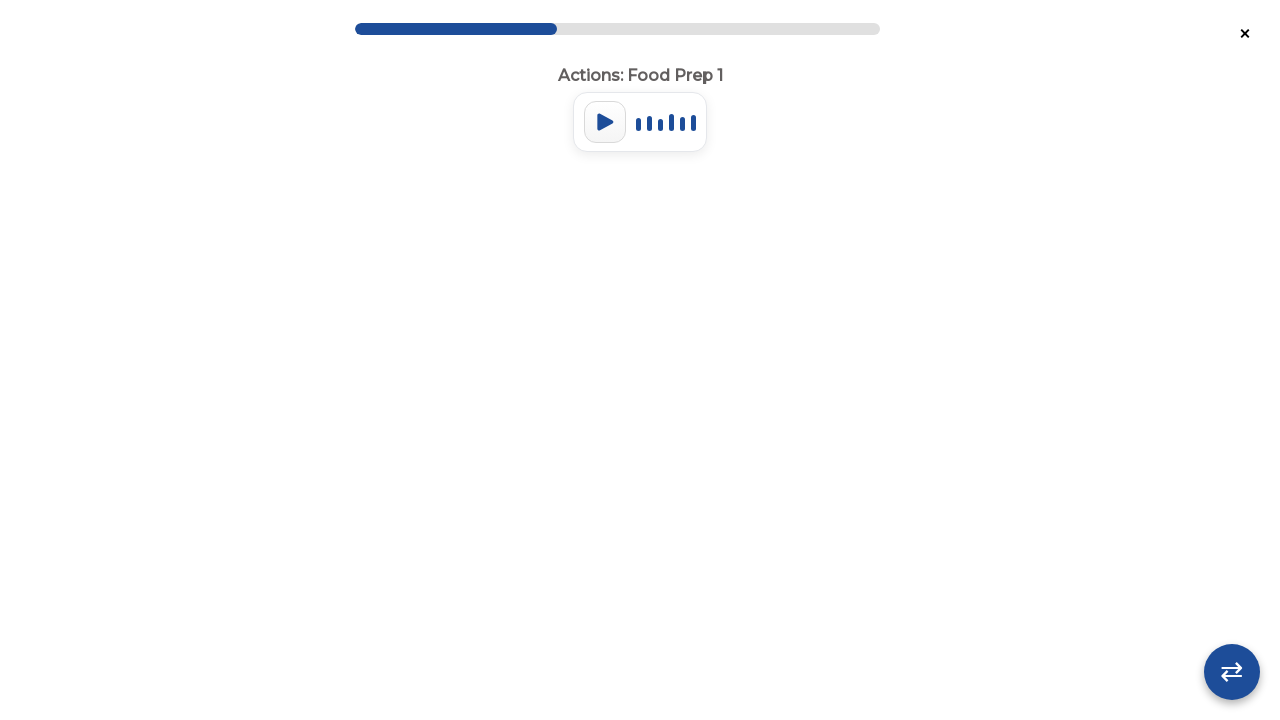

Flashcard container appeared for round 3
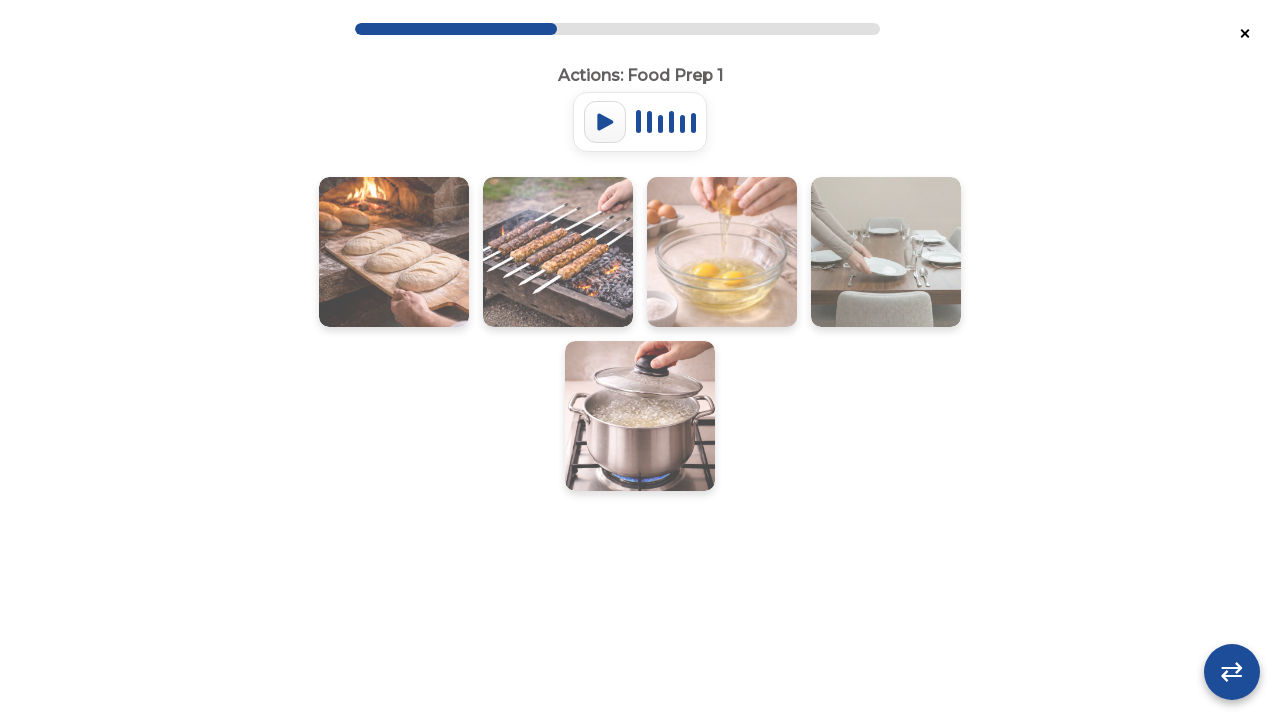

Clicked flashcard 0 in round 3 at (394, 252) on .flashcard-container >> nth=0
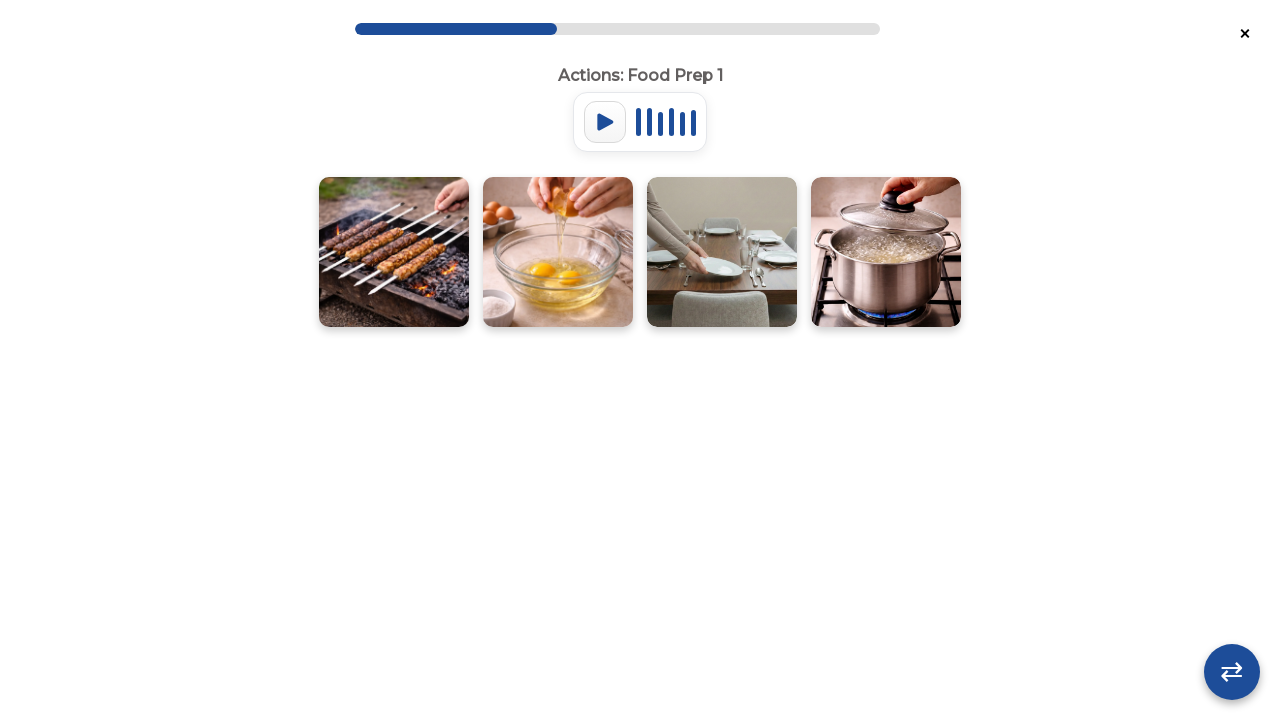

Clicked flashcard 1 in round 3 at (558, 252) on .flashcard-container >> nth=1
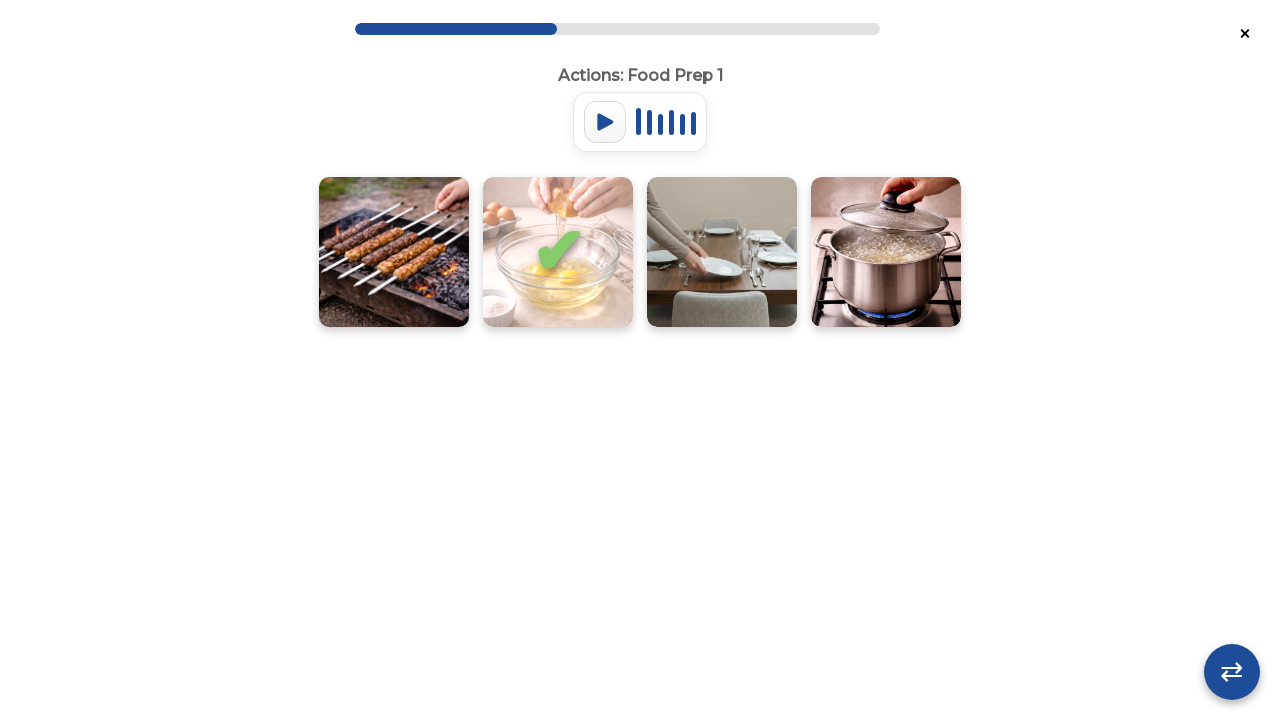

Clicked flashcard 2 in round 3 at (722, 252) on .flashcard-container >> nth=2
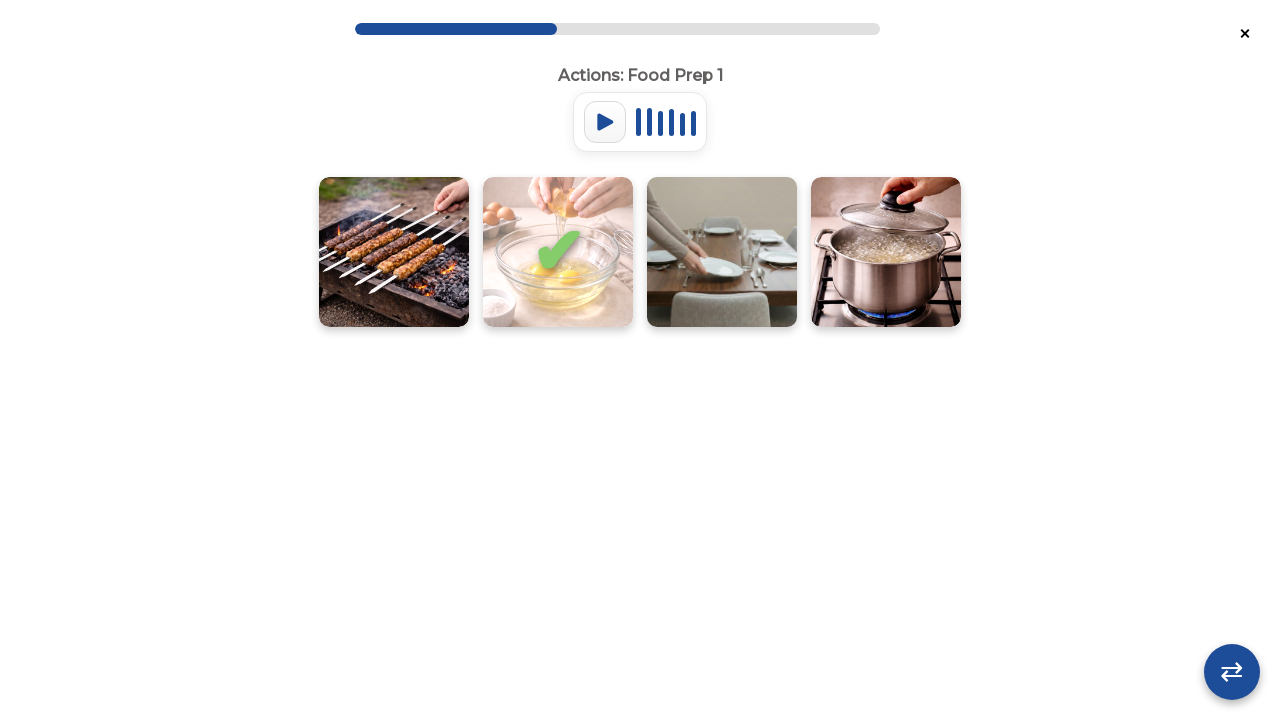

Clicked flashcard 3 in round 3 at (886, 252) on .flashcard-container >> nth=3
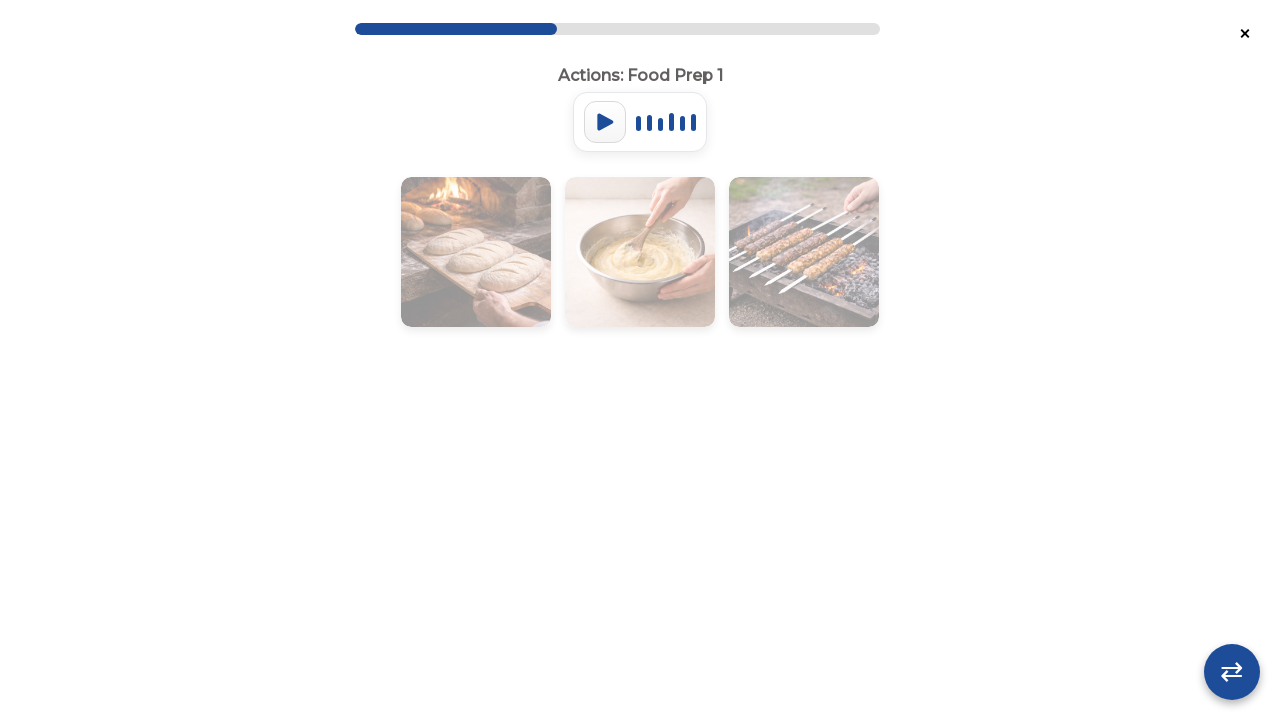

Clicked flashcard 0 in round 3 at (476, 252) on .flashcard-container >> nth=0
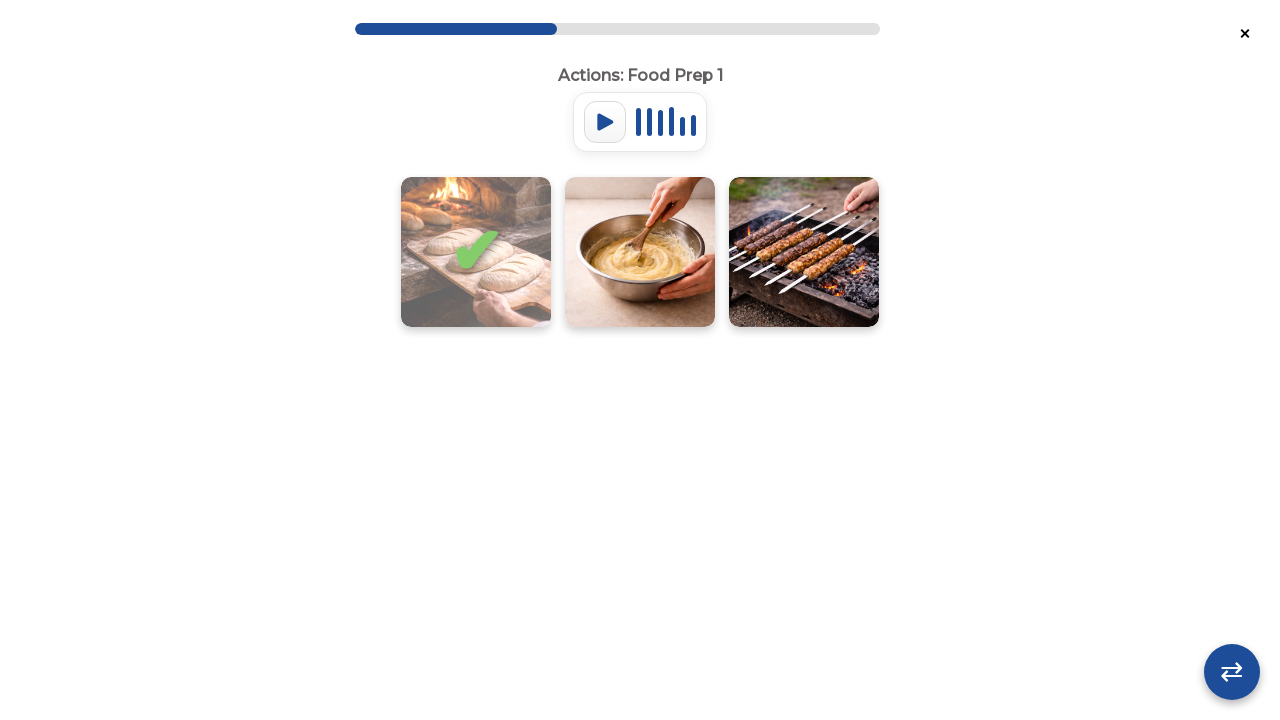

Clicked flashcard 1 in round 3 at (640, 252) on .flashcard-container >> nth=1
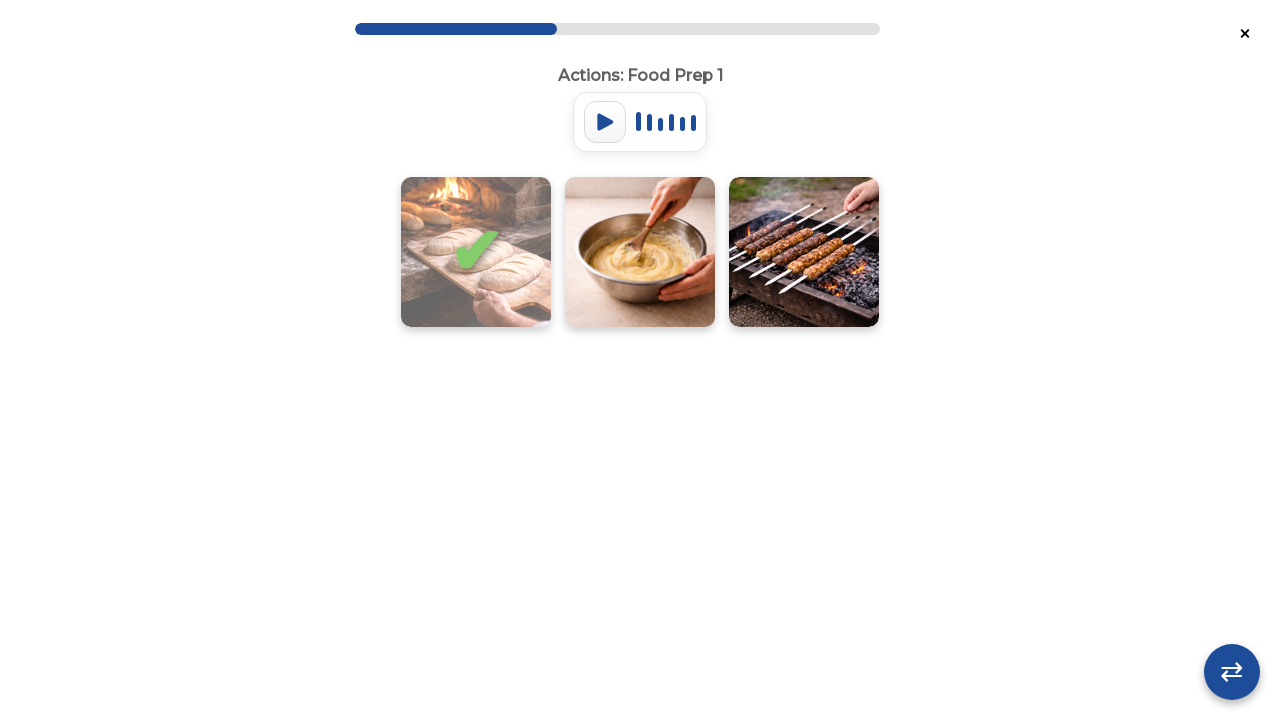

Clicked flashcard 2 in round 3 at (804, 252) on .flashcard-container >> nth=2
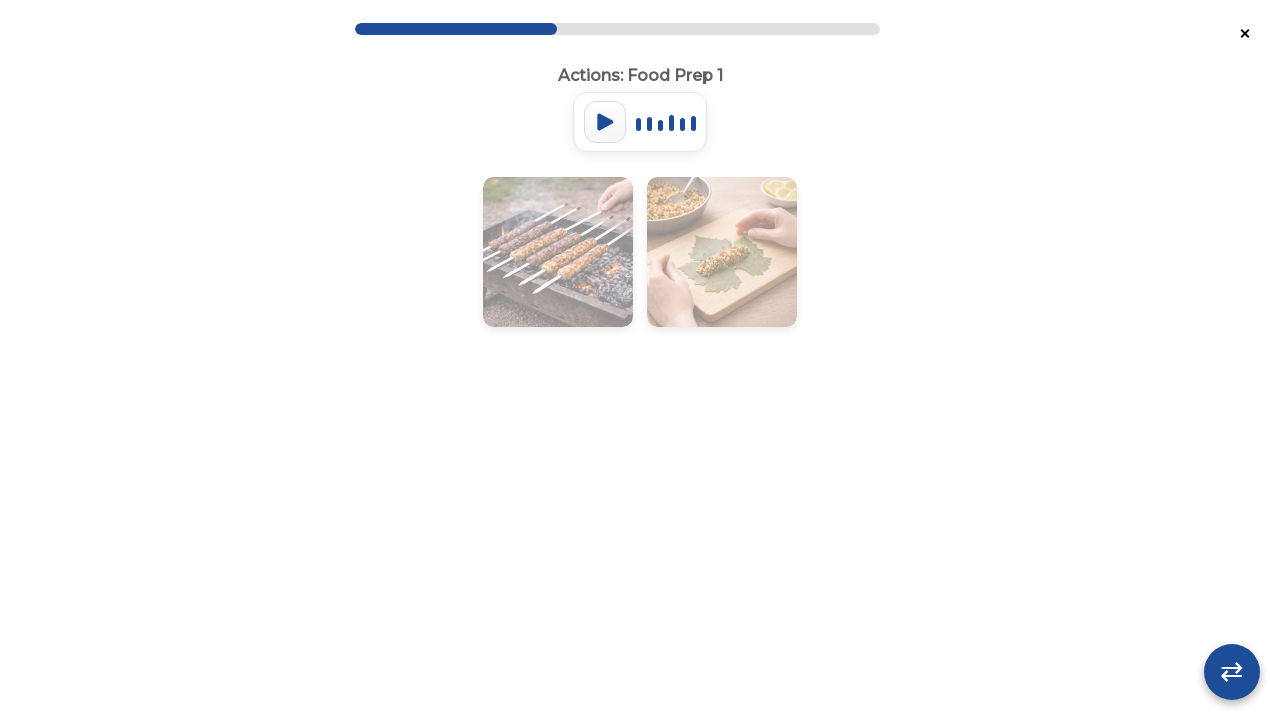

Clicked flashcard 0 in round 3 at (558, 252) on .flashcard-container >> nth=0
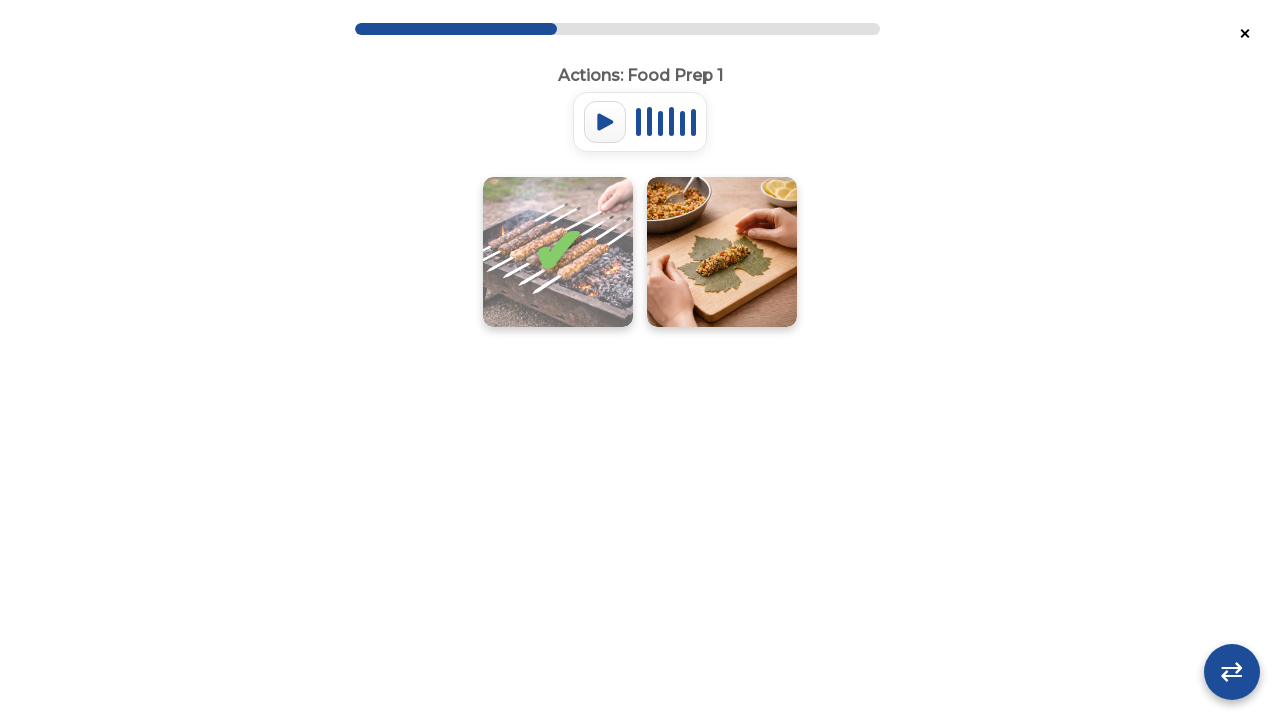

Clicked flashcard 1 in round 3 at (722, 252) on .flashcard-container >> nth=1
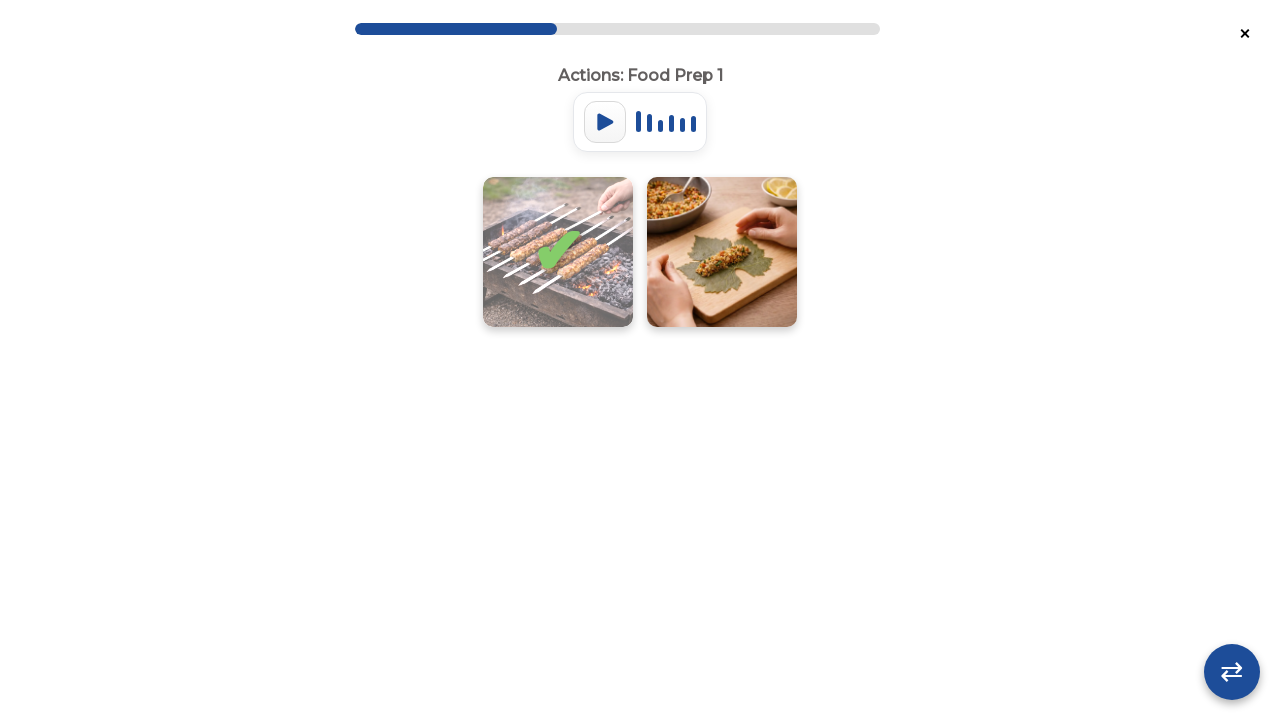

Clicked flashcard 0 in round 3 at (558, 252) on .flashcard-container >> nth=0
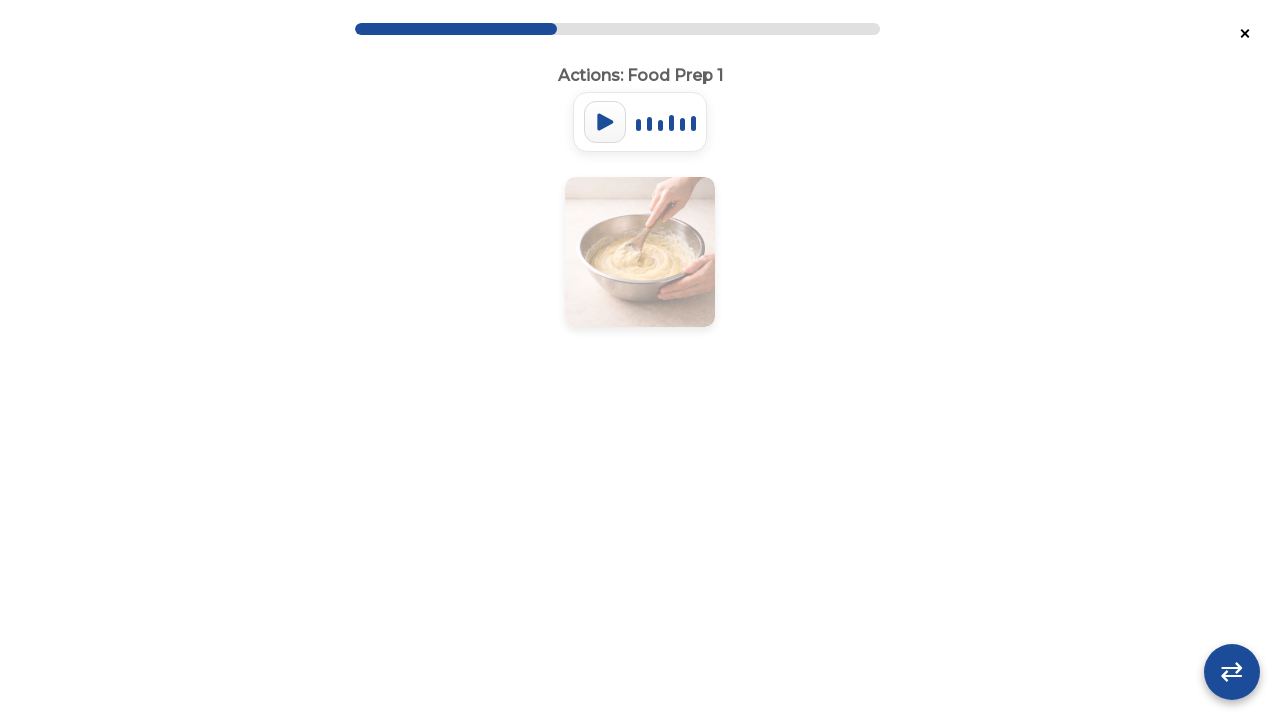

Clicked flashcard 0 in round 3 at (640, 252) on .flashcard-container >> nth=0
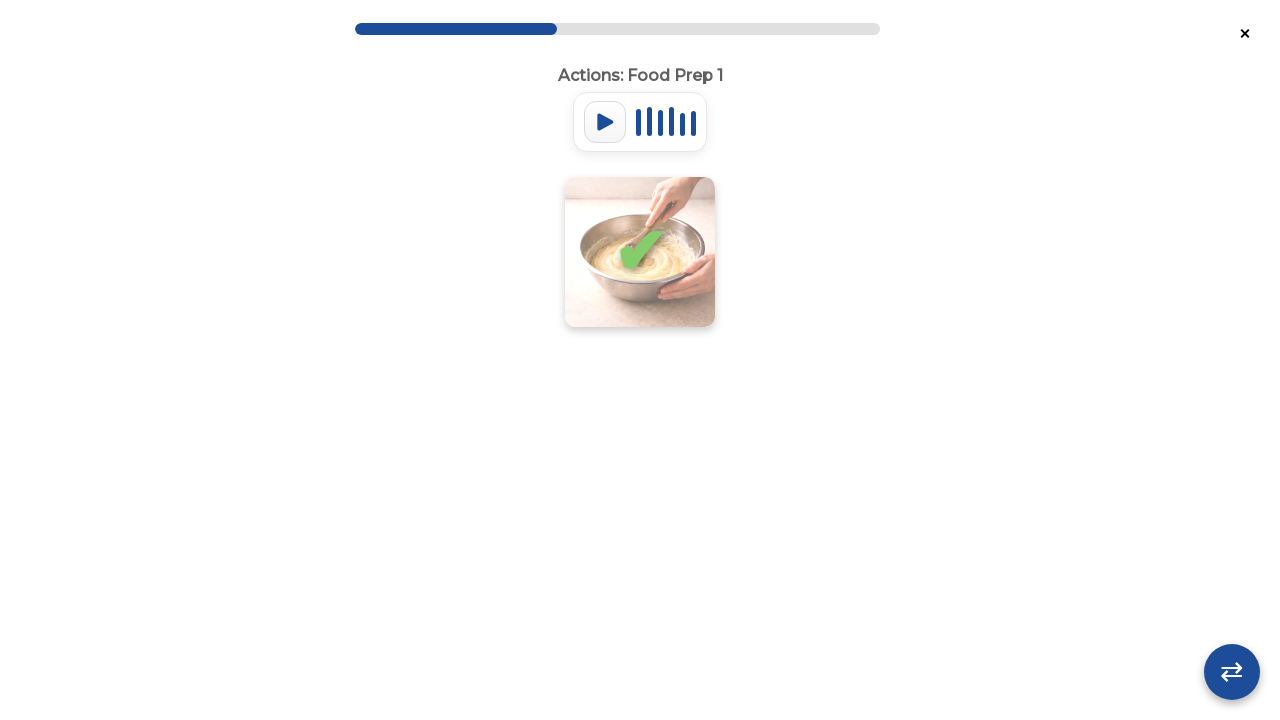

Clicked flashcard 0 in round 3 at (640, 252) on .flashcard-container >> nth=0
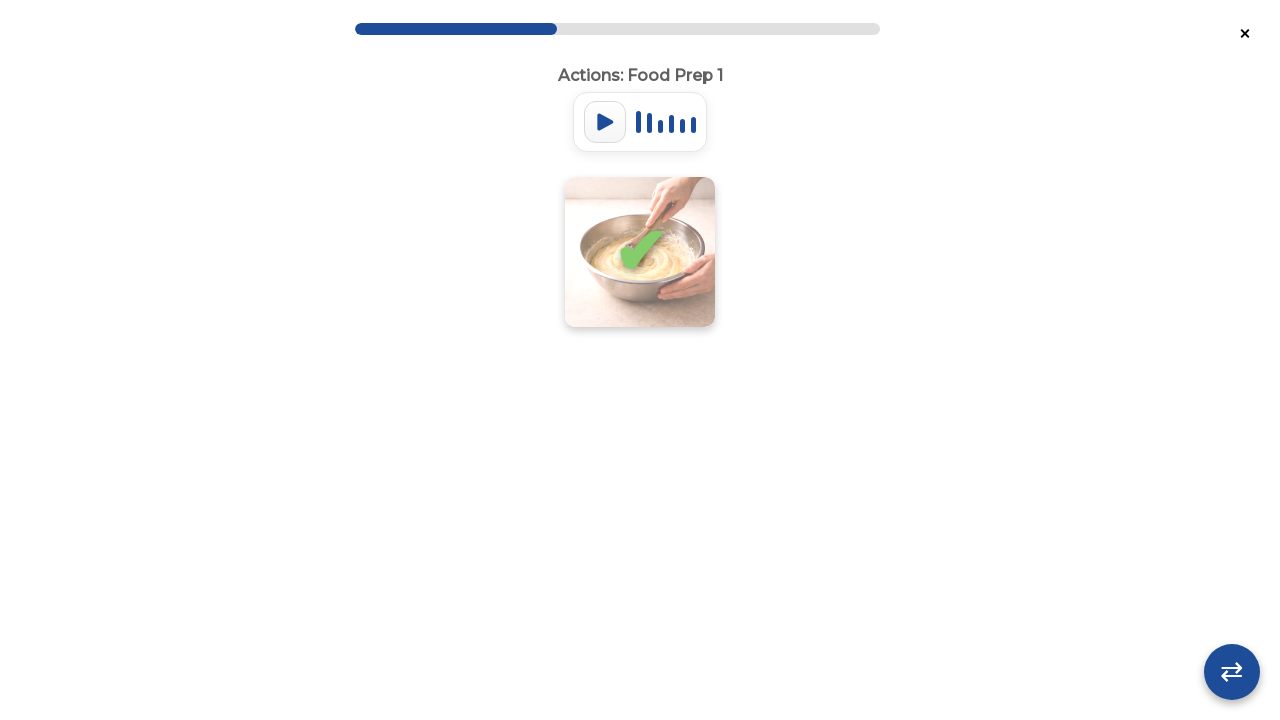

Clicked flashcard 0 in round 3 at (640, 252) on .flashcard-container >> nth=0
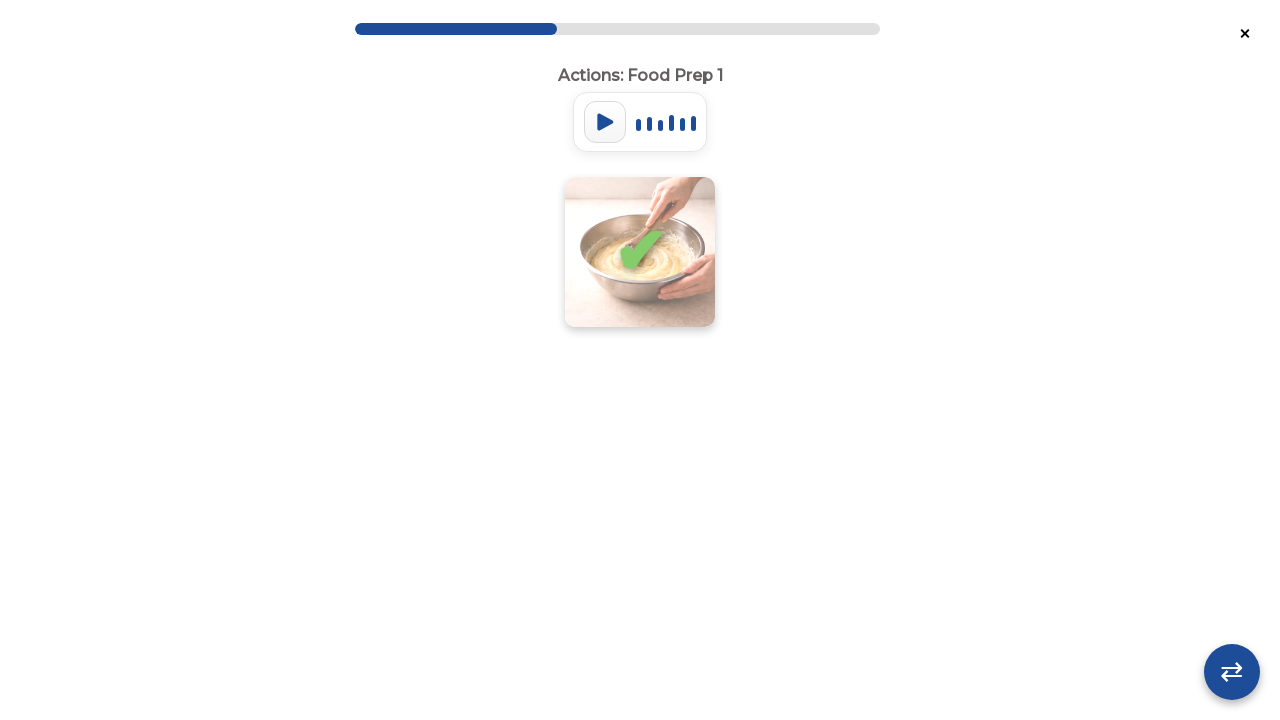

Clicked flashcard 0 in round 3 at (558, 252) on .flashcard-container >> nth=0
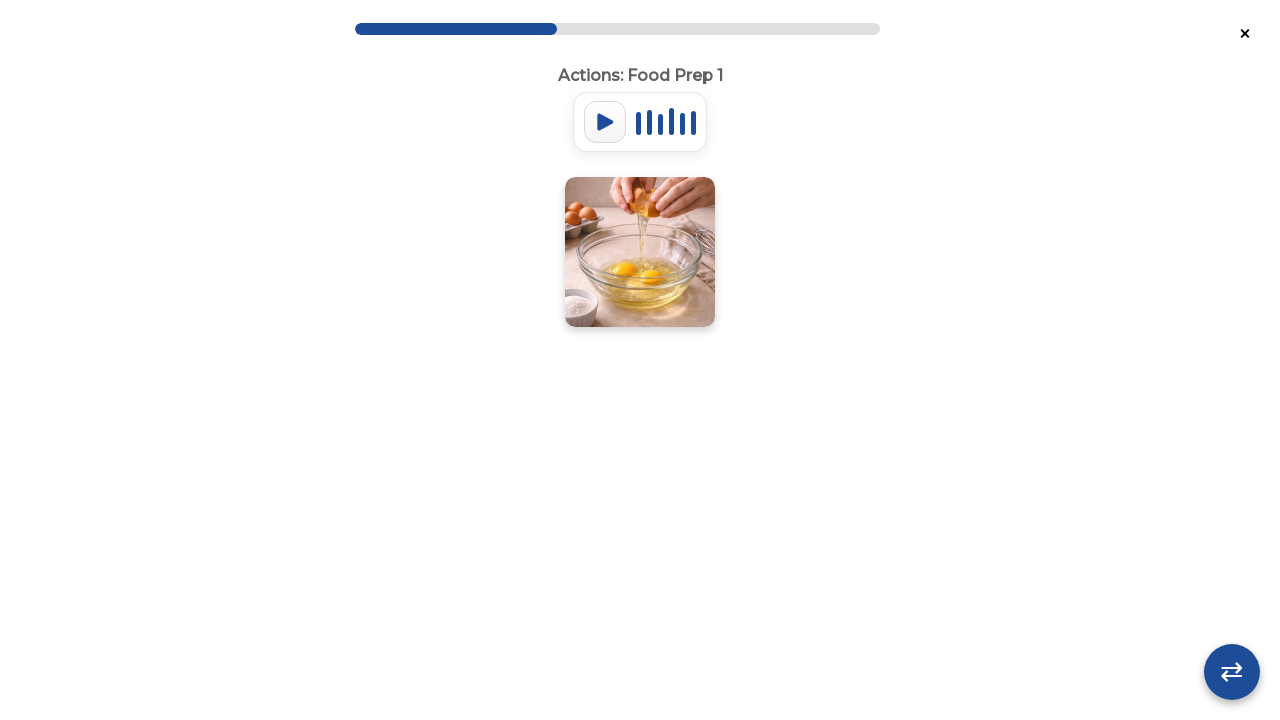

Clicked flashcard 0 in round 3 at (640, 252) on .flashcard-container >> nth=0
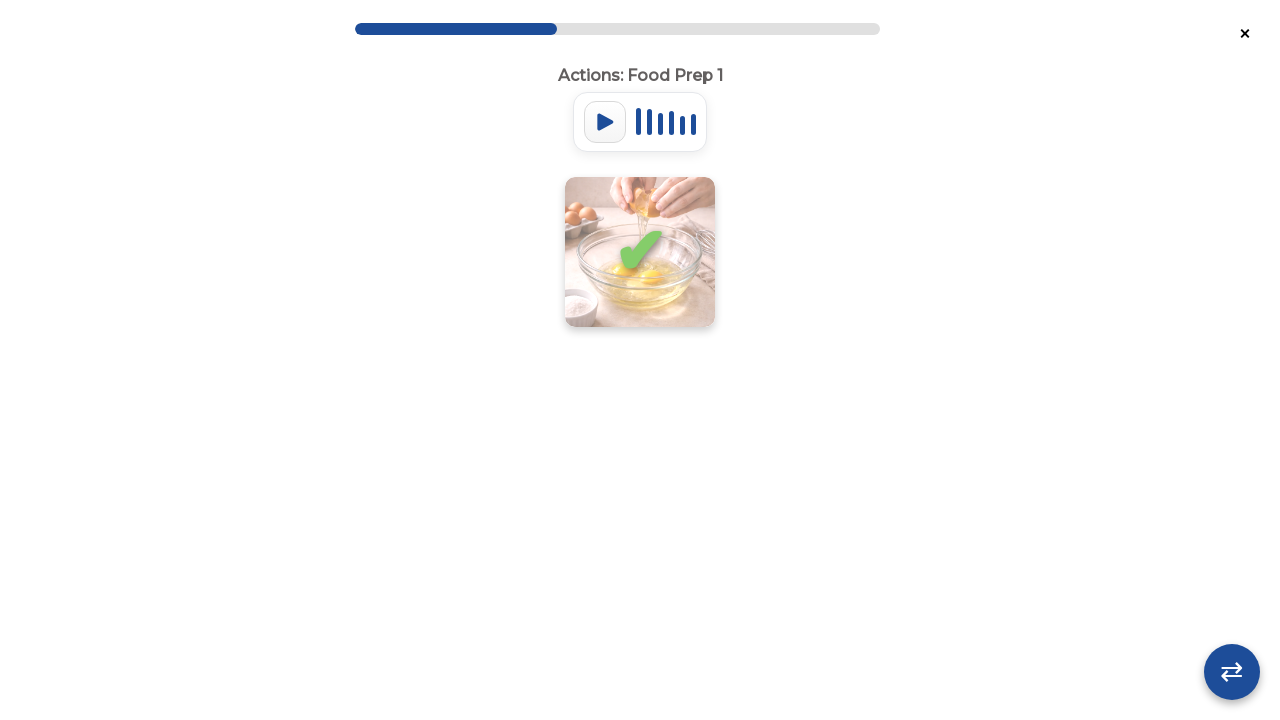

Clicked flashcard 0 in round 3 at (640, 252) on .flashcard-container >> nth=0
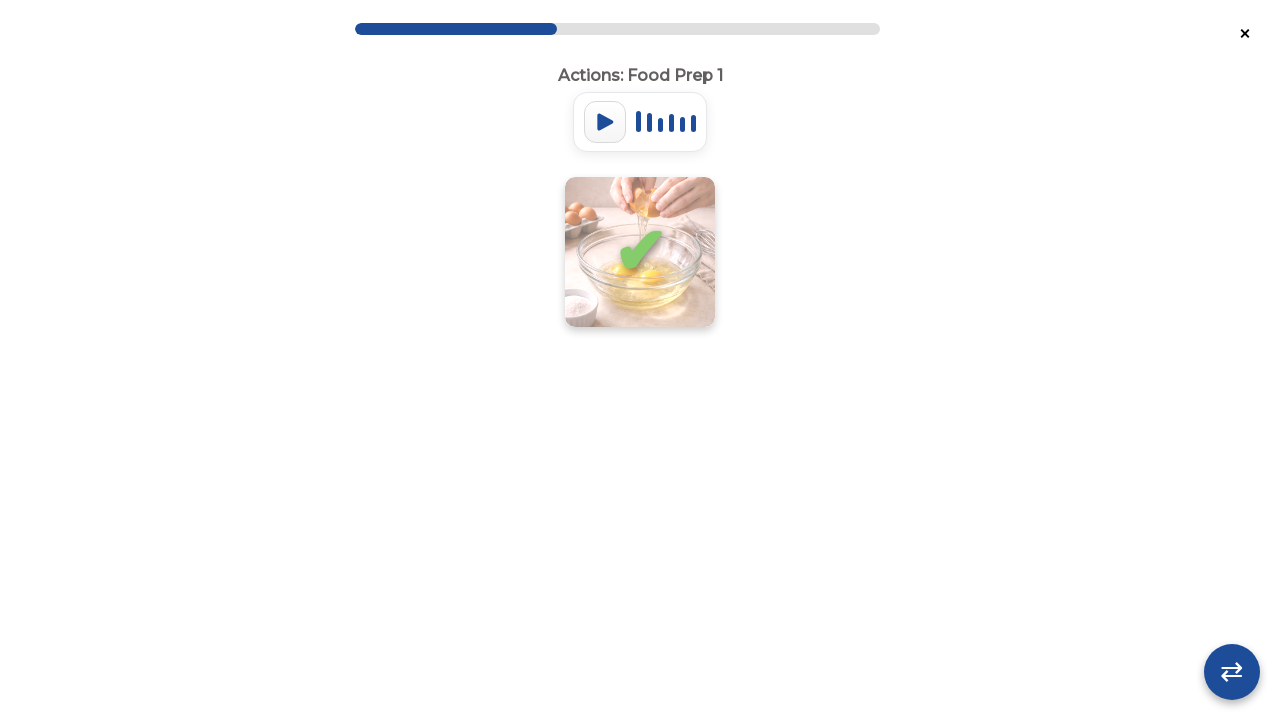

Clicked flashcard 0 in round 3 at (640, 252) on .flashcard-container >> nth=0
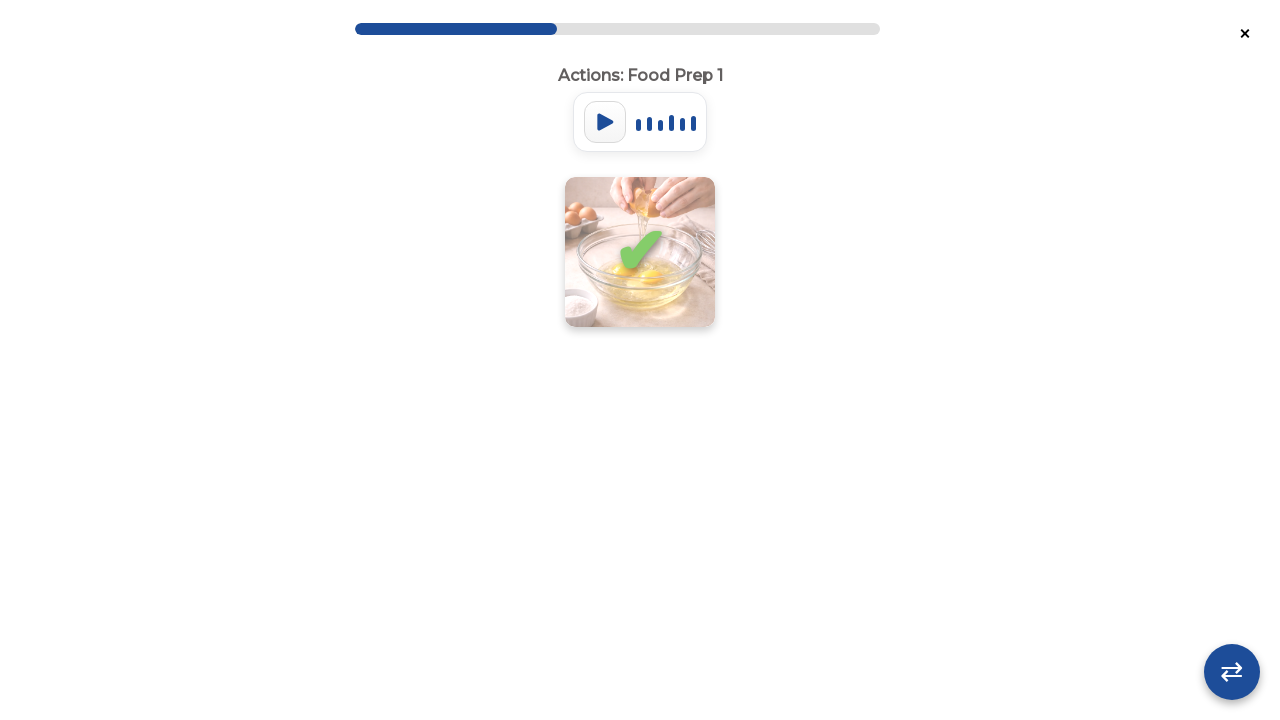

Clicked flashcard 0 in round 3 at (558, 252) on .flashcard-container >> nth=0
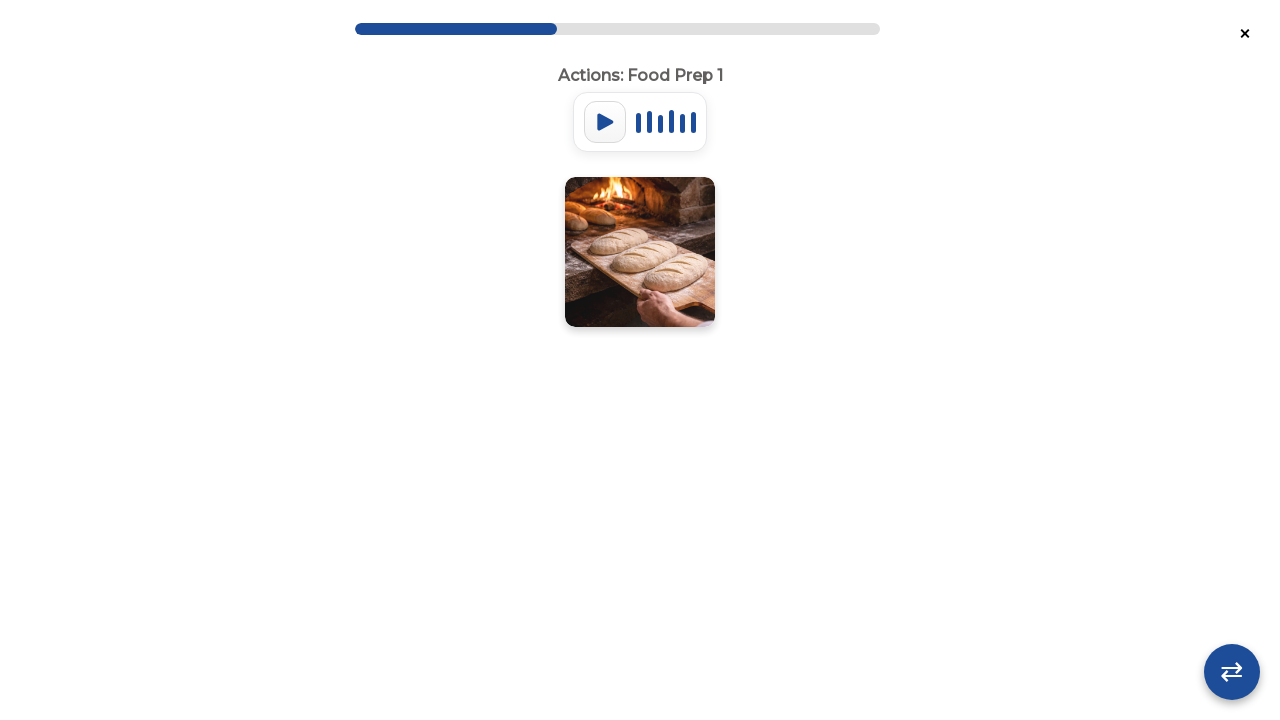

Clicked flashcard 0 in round 3 at (640, 252) on .flashcard-container >> nth=0
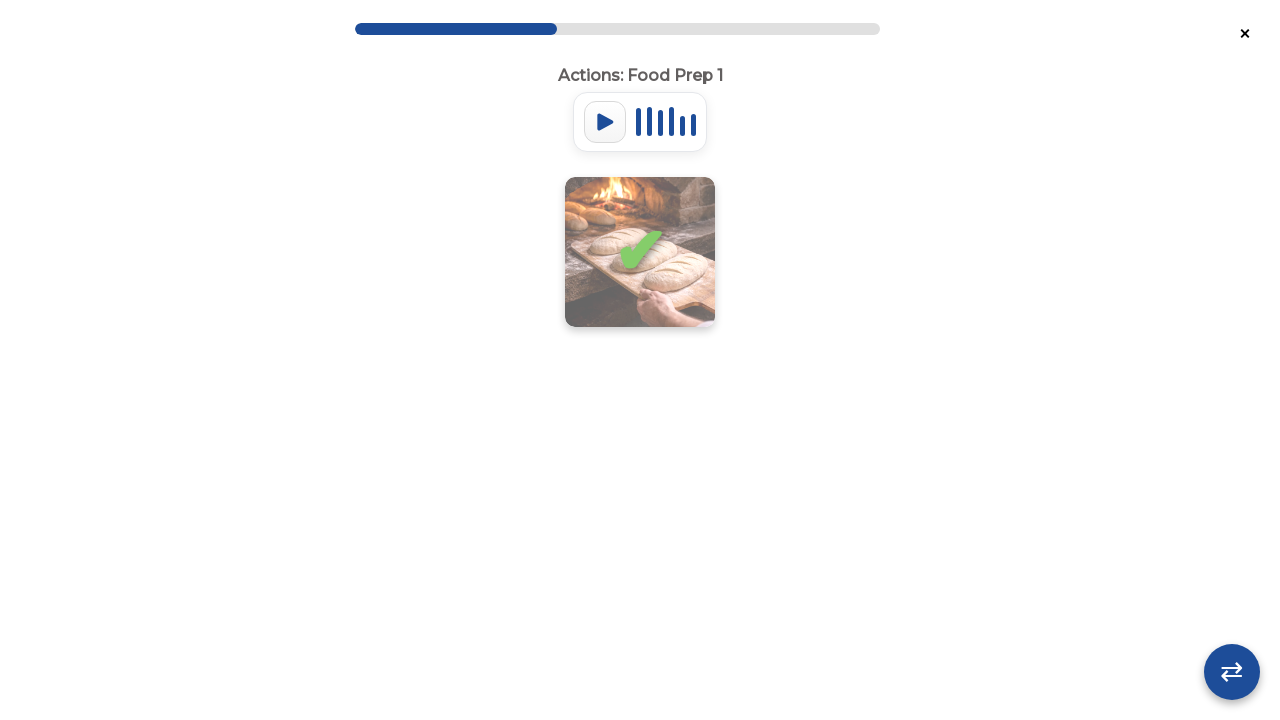

Clicked flashcard 0 in round 3 at (640, 252) on .flashcard-container >> nth=0
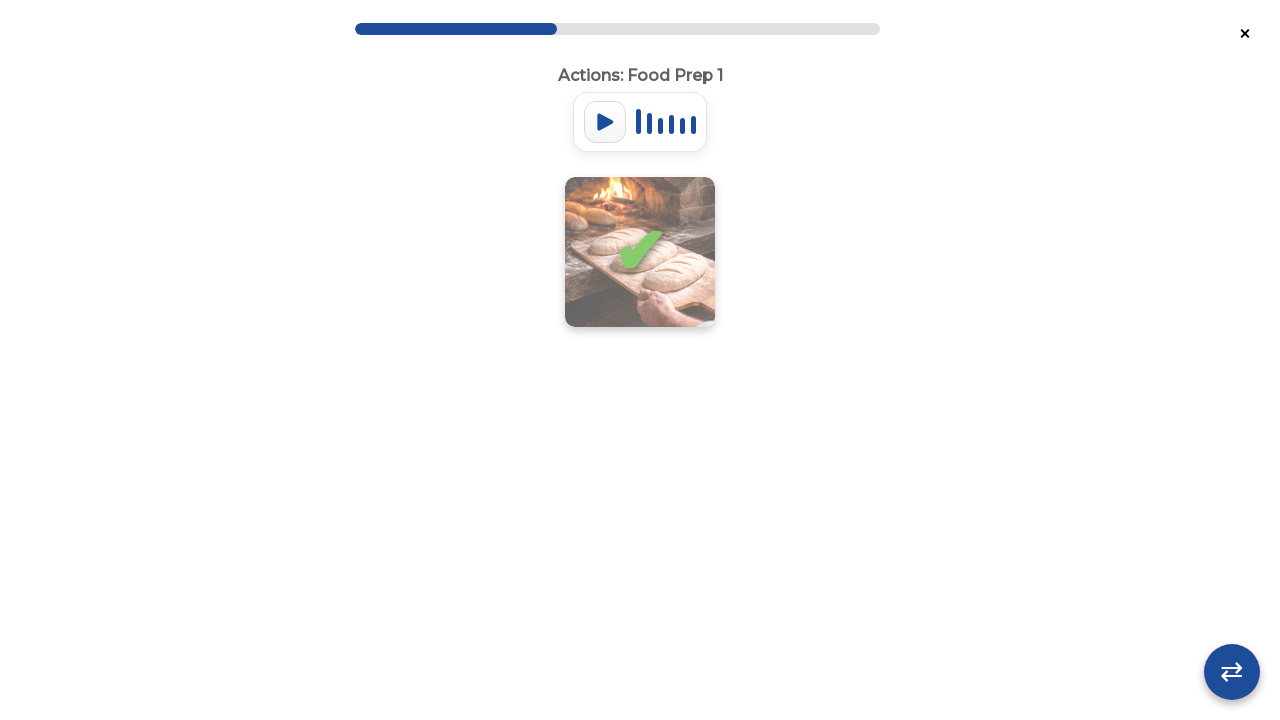

Clicked flashcard 0 in round 3 at (640, 252) on .flashcard-container >> nth=0
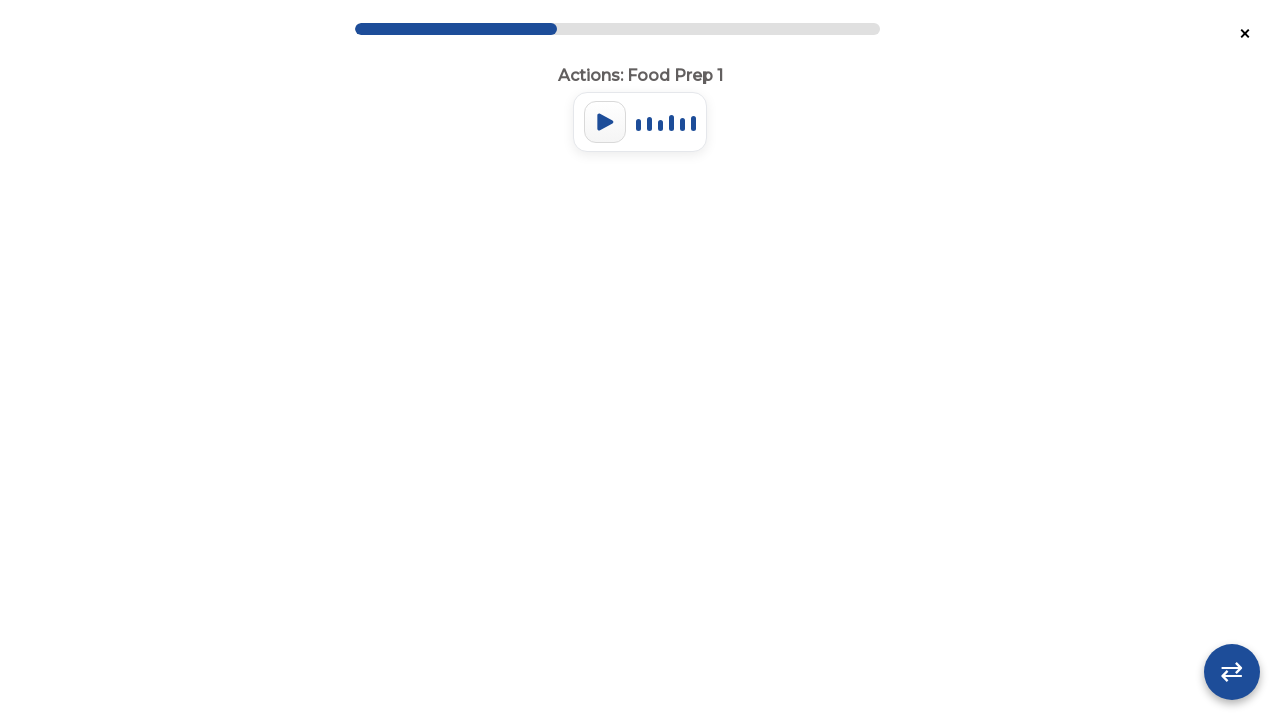

Clicked flashcard 0 in round 3 at (558, 252) on .flashcard-container >> nth=0
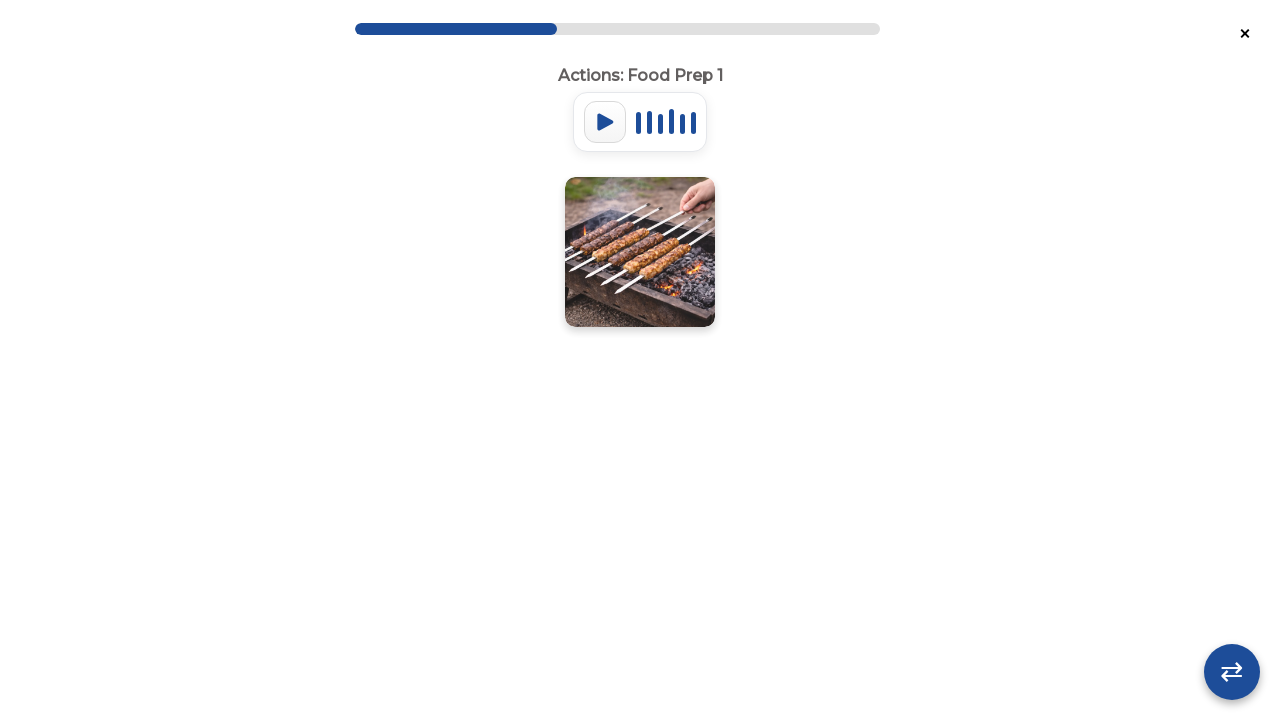

Clicked flashcard 0 in round 3 at (640, 252) on .flashcard-container >> nth=0
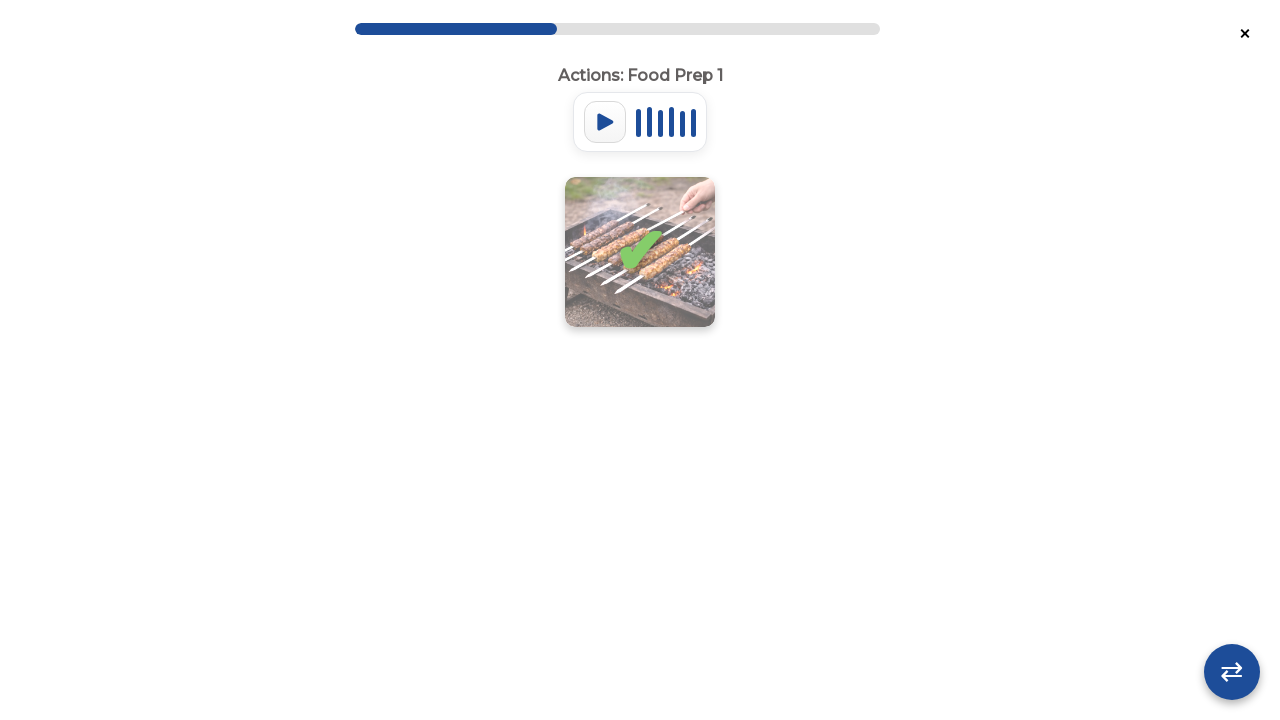

Clicked flashcard 0 in round 3 at (640, 252) on .flashcard-container >> nth=0
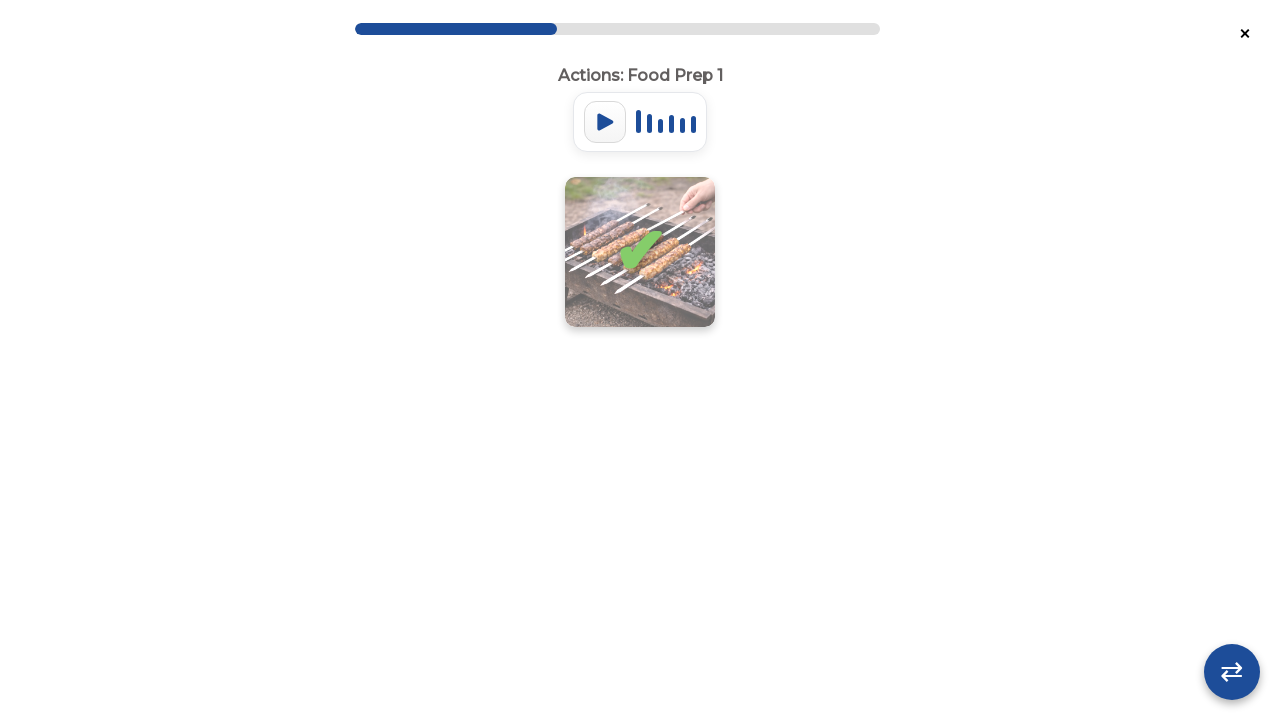

Clicked flashcard 0 in round 3 at (640, 252) on .flashcard-container >> nth=0
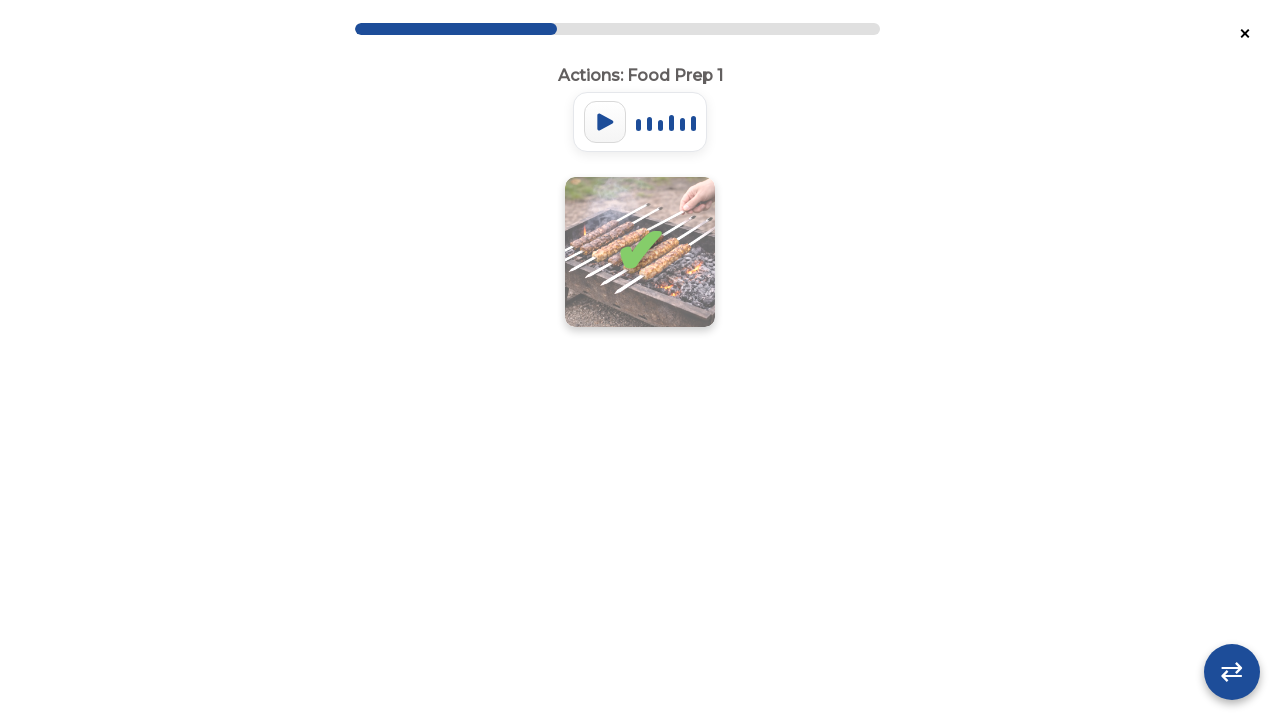

Clicked flashcard 0 in round 3 at (558, 252) on .flashcard-container >> nth=0
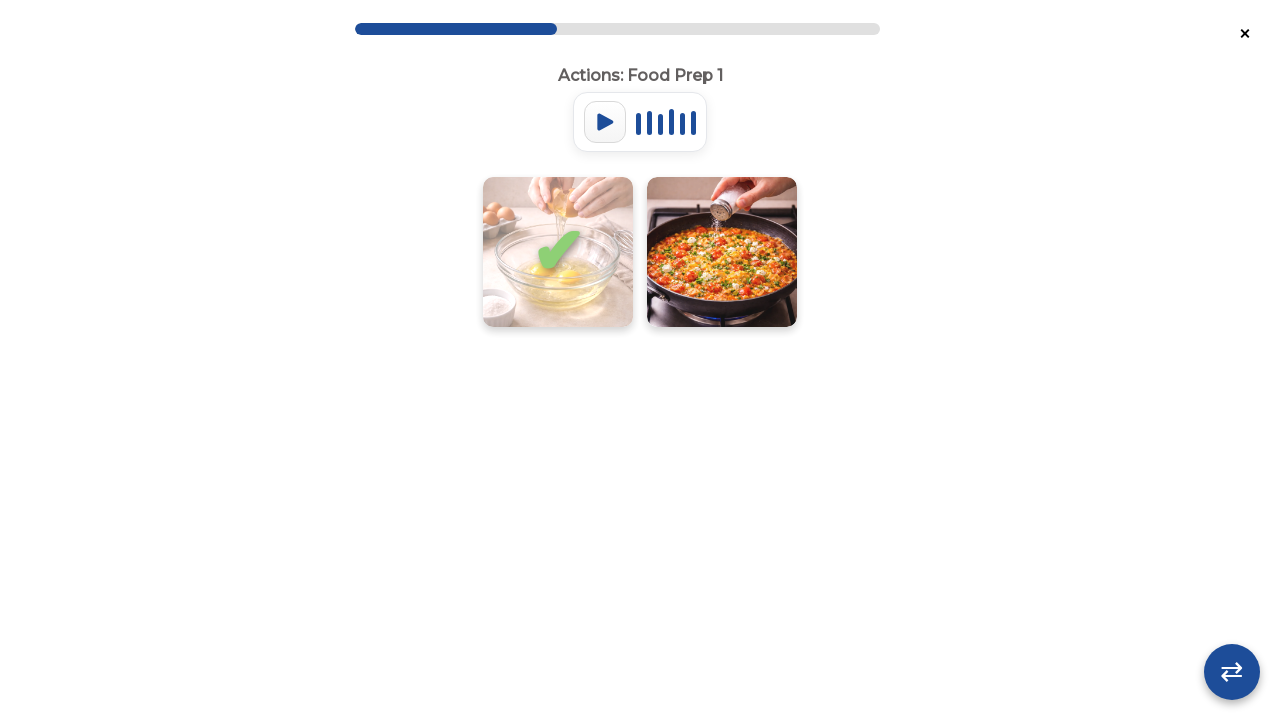

Clicked flashcard 1 in round 3 at (722, 252) on .flashcard-container >> nth=1
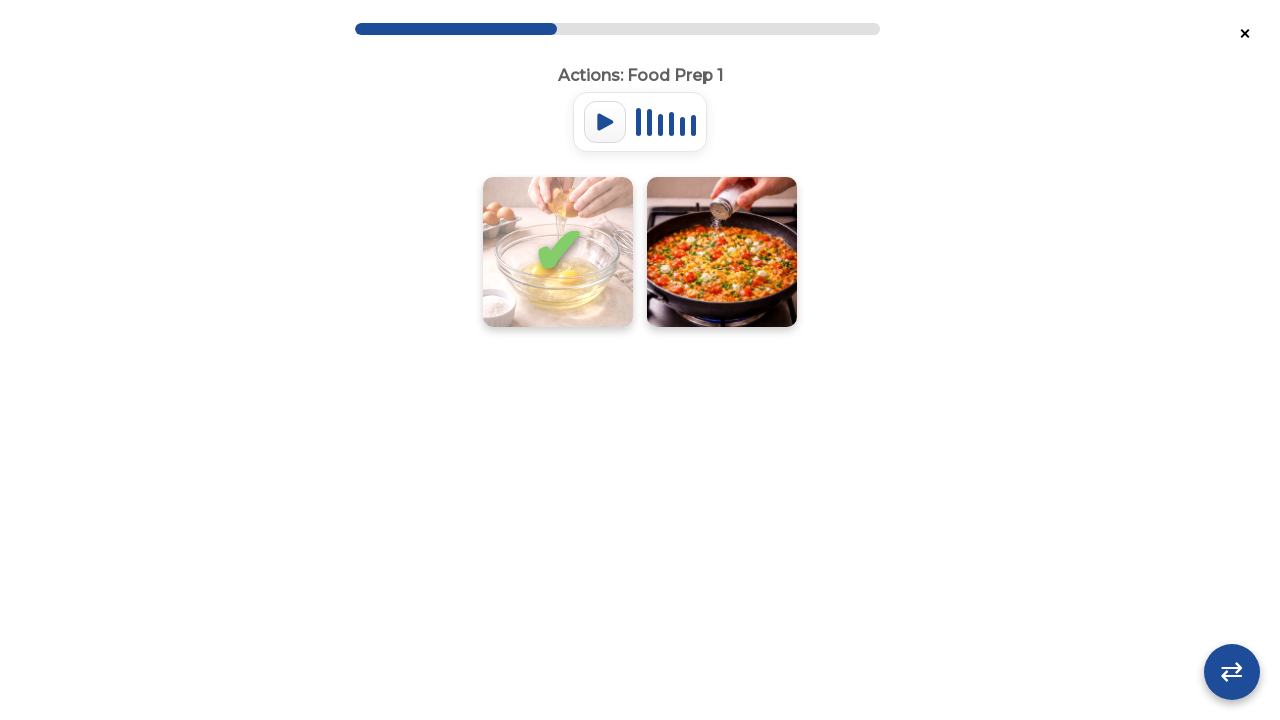

Clicked flashcard 0 in round 3 at (558, 252) on .flashcard-container >> nth=0
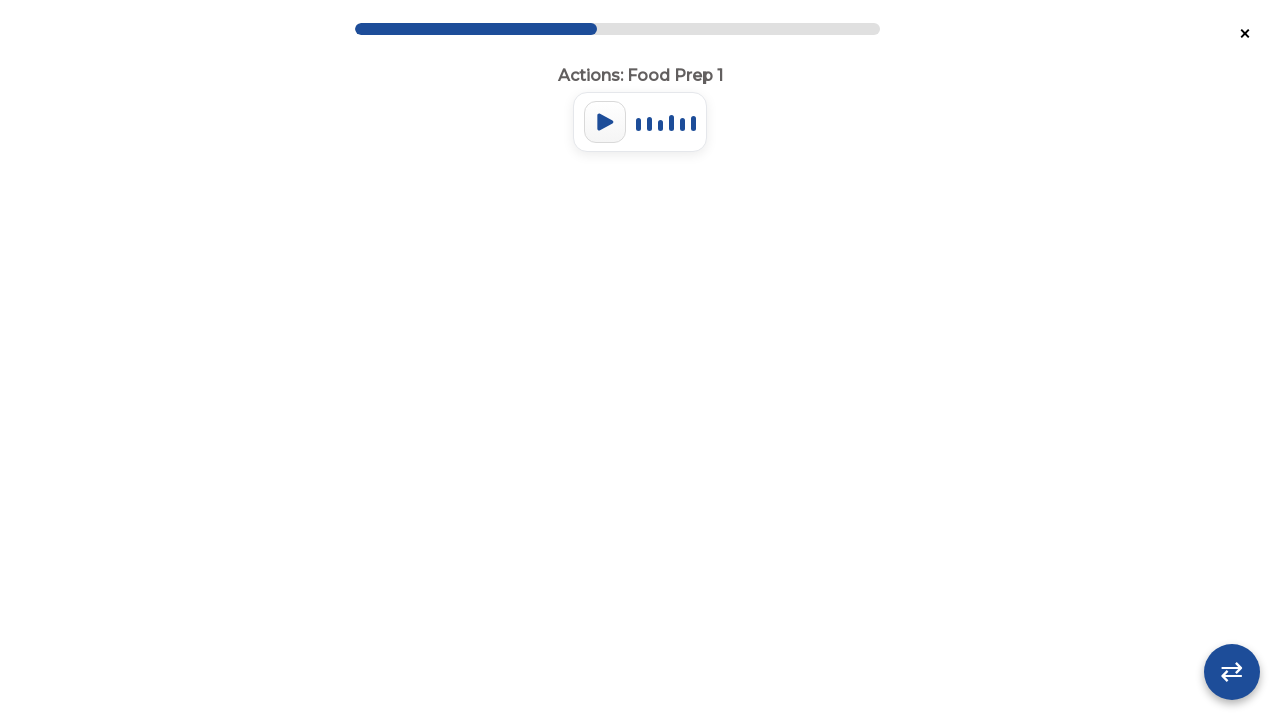

Clicked flashcard 1 in round 3 at (640, 252) on .flashcard-container >> nth=1
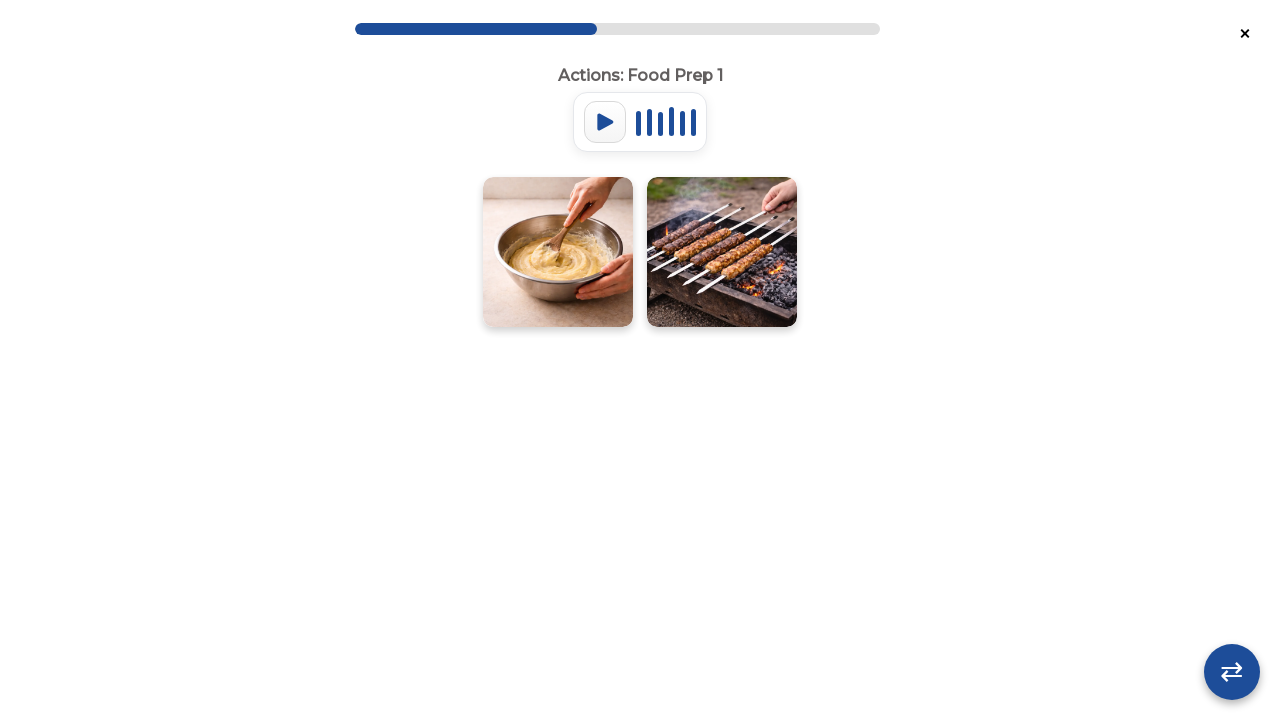

Clicked flashcard 0 in round 3 at (558, 252) on .flashcard-container >> nth=0
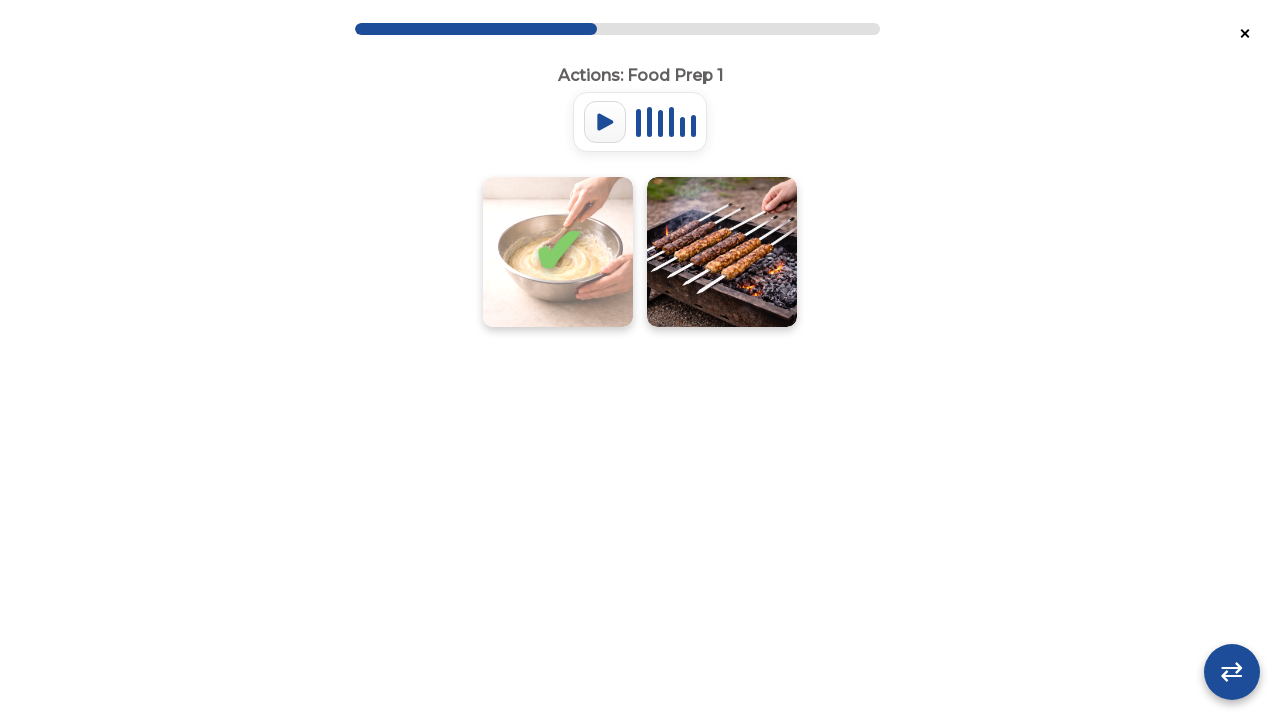

Clicked flashcard 1 in round 3 at (722, 252) on .flashcard-container >> nth=1
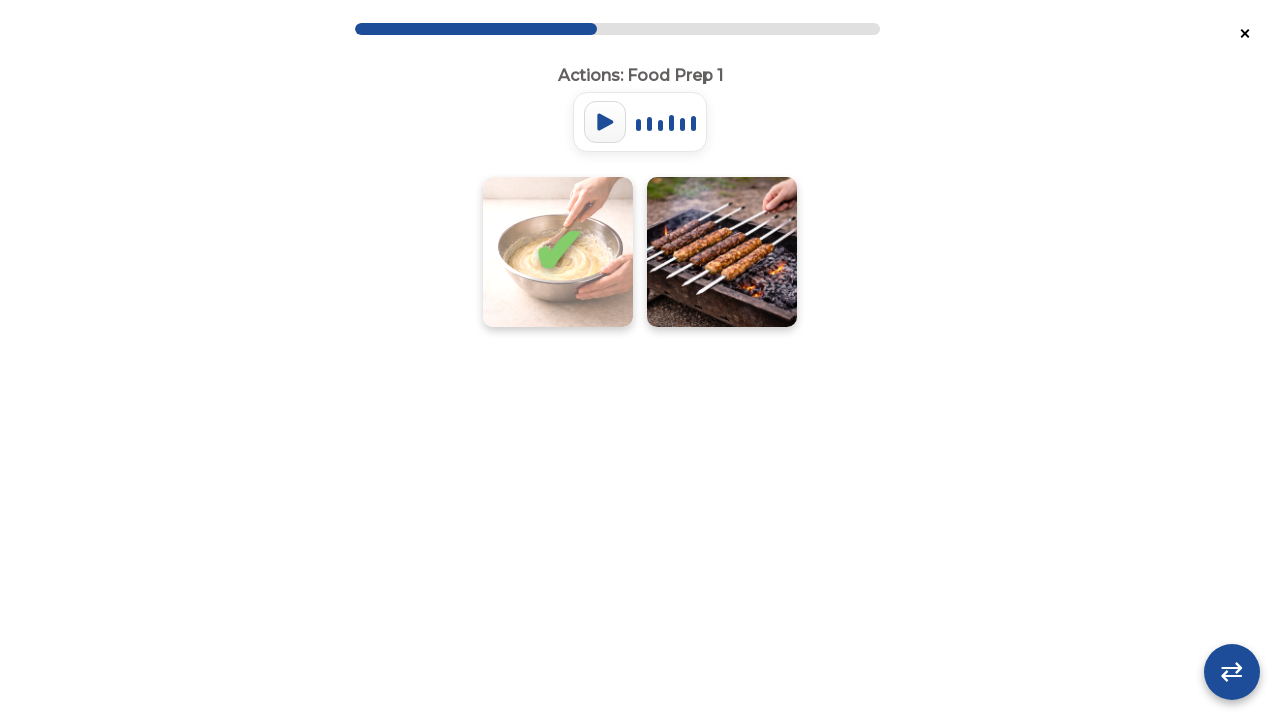

Clicked flashcard 0 in round 3 at (558, 252) on .flashcard-container >> nth=0
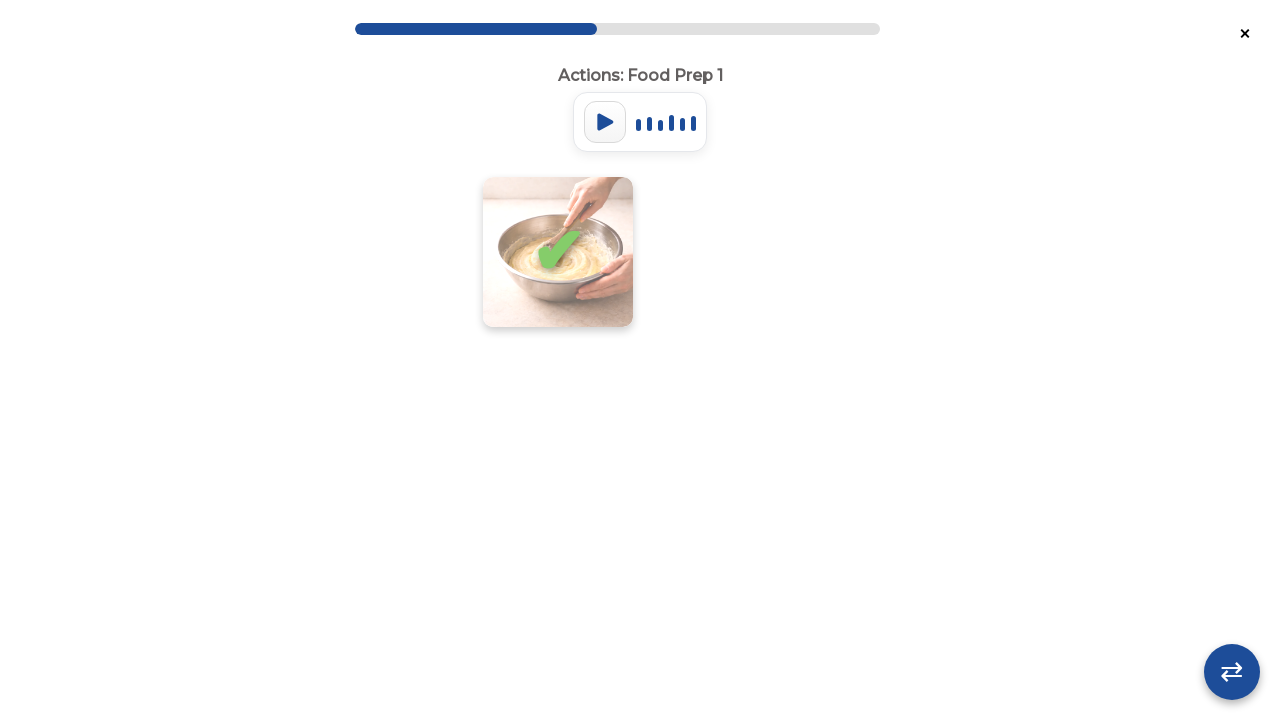

Clicked flashcard 1 in round 3 at (722, 252) on .flashcard-container >> nth=1
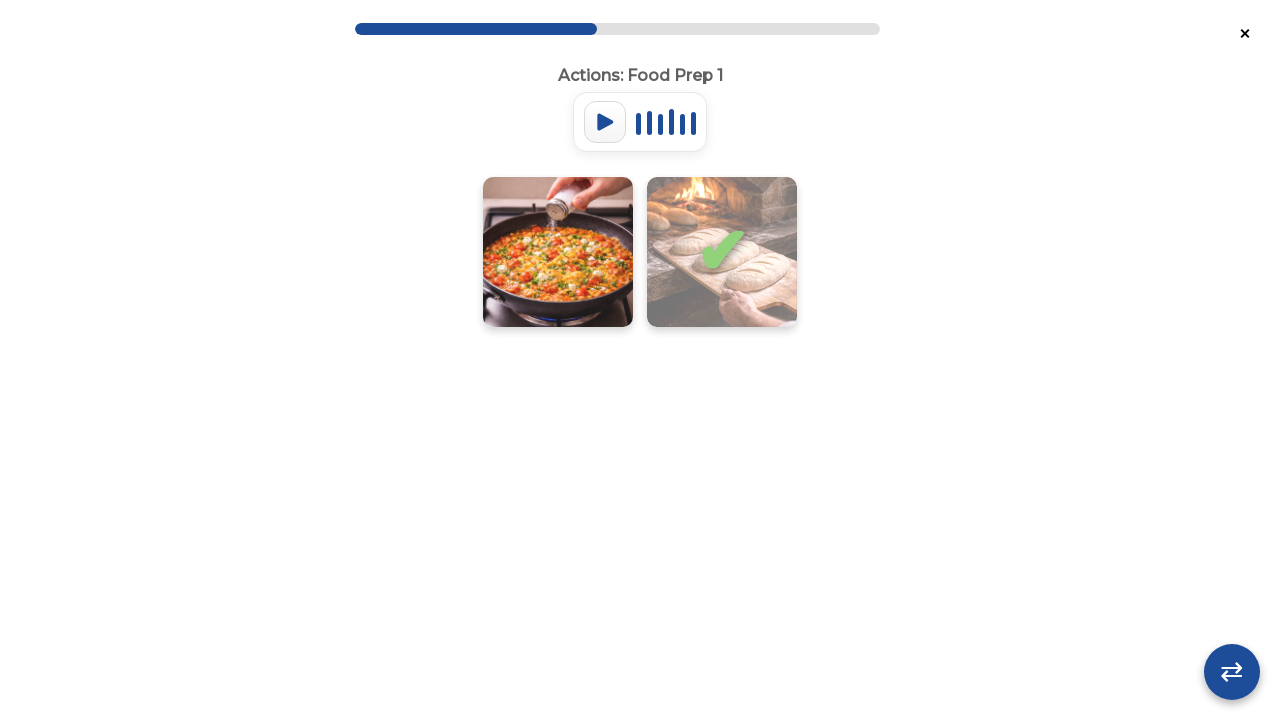

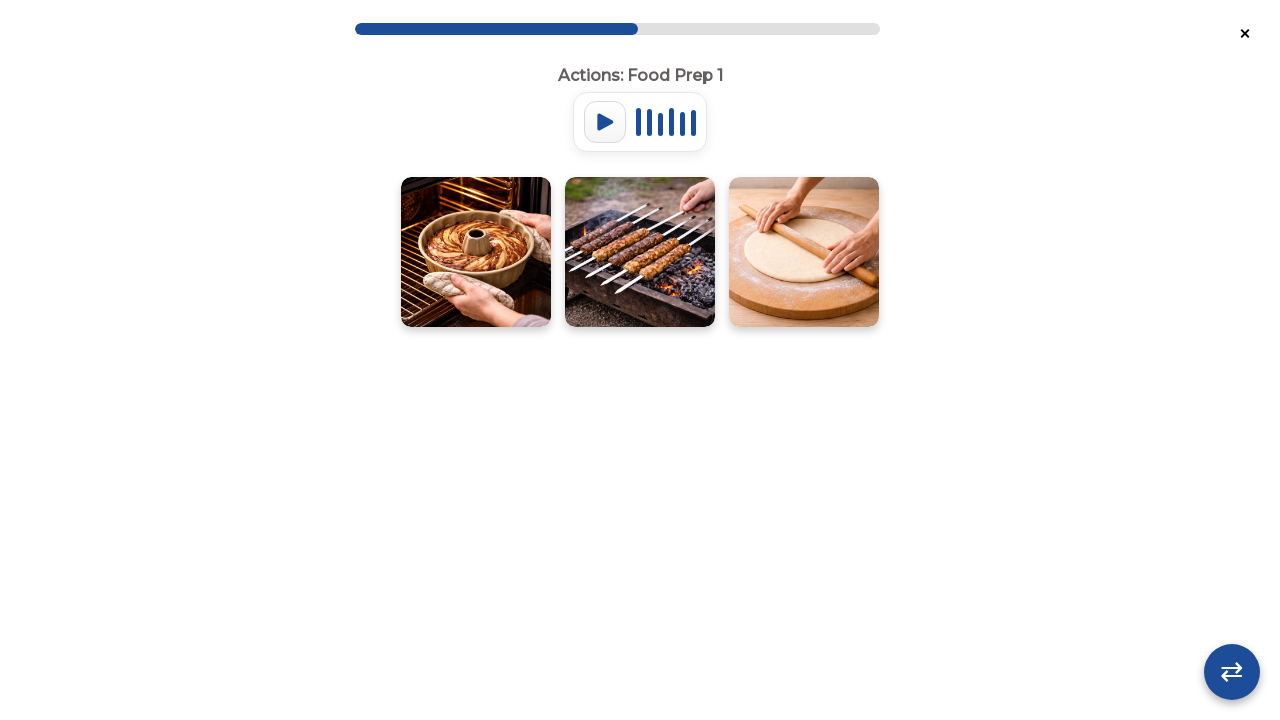